Tests jQuery UI datepicker functionality by opening the date picker, navigating to a specific month/year (May 2020), and selecting a specific date (20th)

Starting URL: https://jqueryui.com/datepicker/

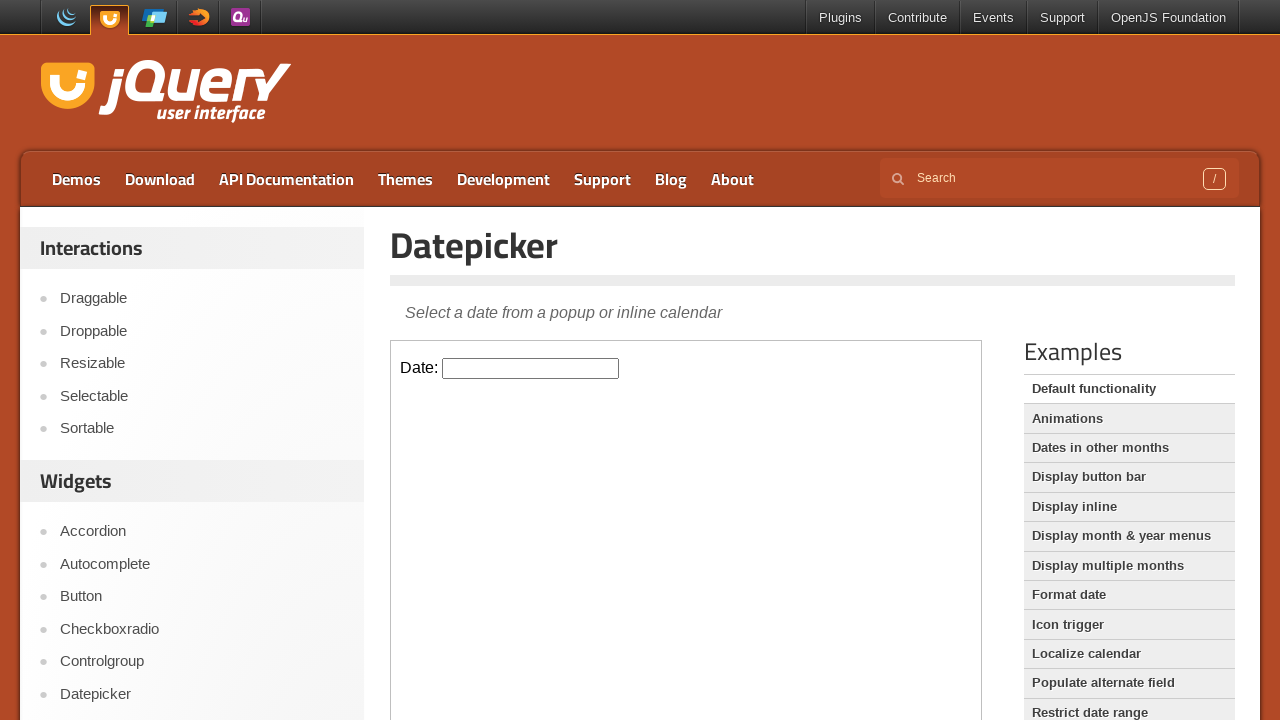

Located iframe containing datepicker
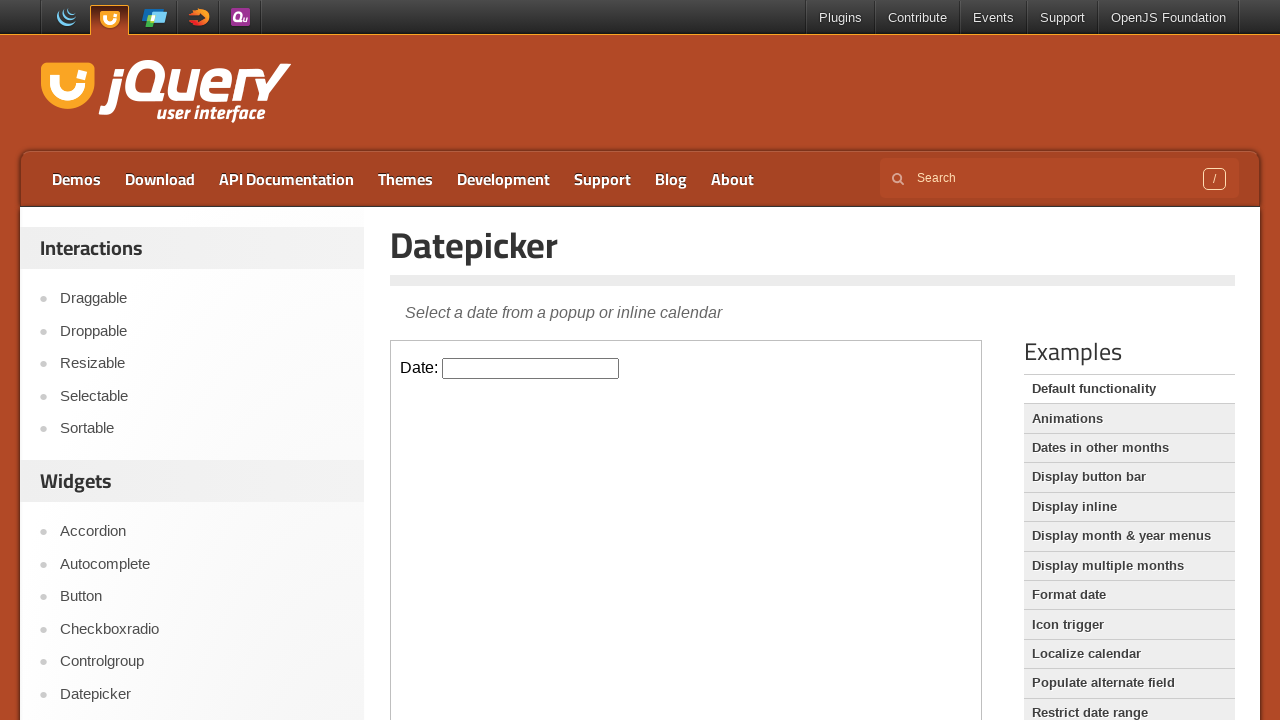

Clicked on datepicker input to open calendar at (531, 368) on iframe >> nth=0 >> internal:control=enter-frame >> #datepicker
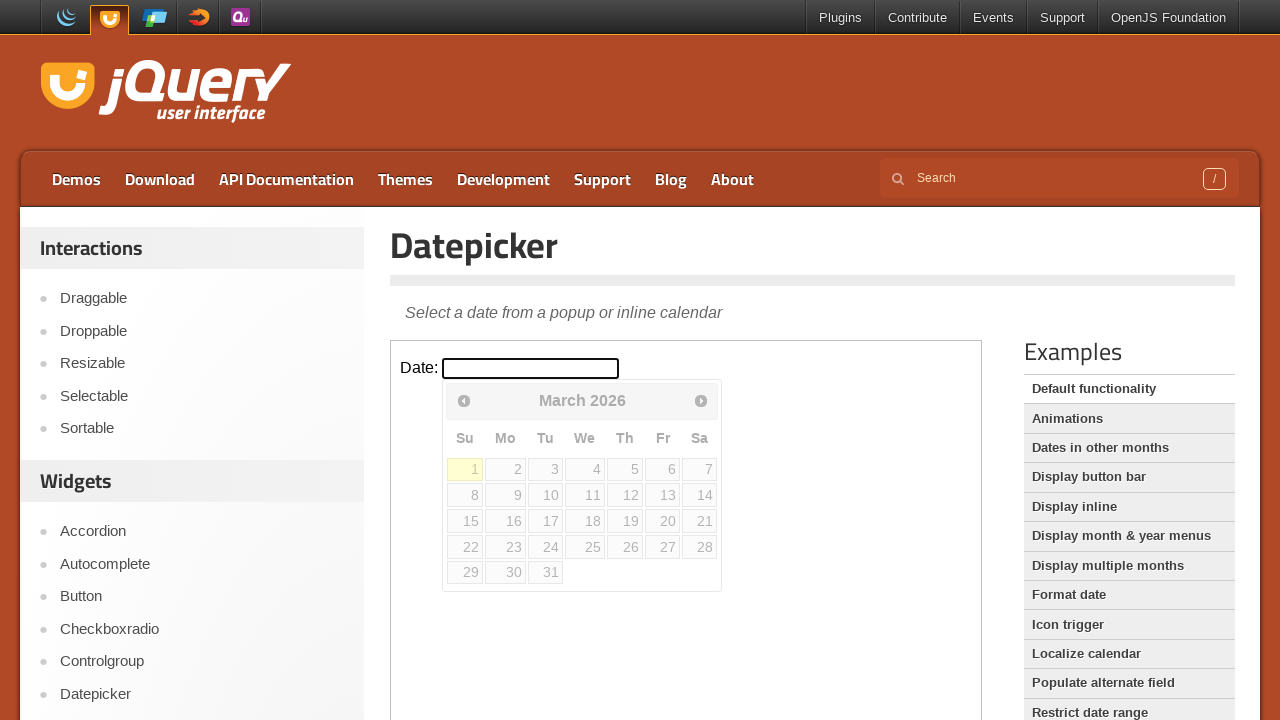

Clicked previous month button (currently viewing March 2026) at (464, 400) on iframe >> nth=0 >> internal:control=enter-frame >> #ui-datepicker-div .ui-datepi
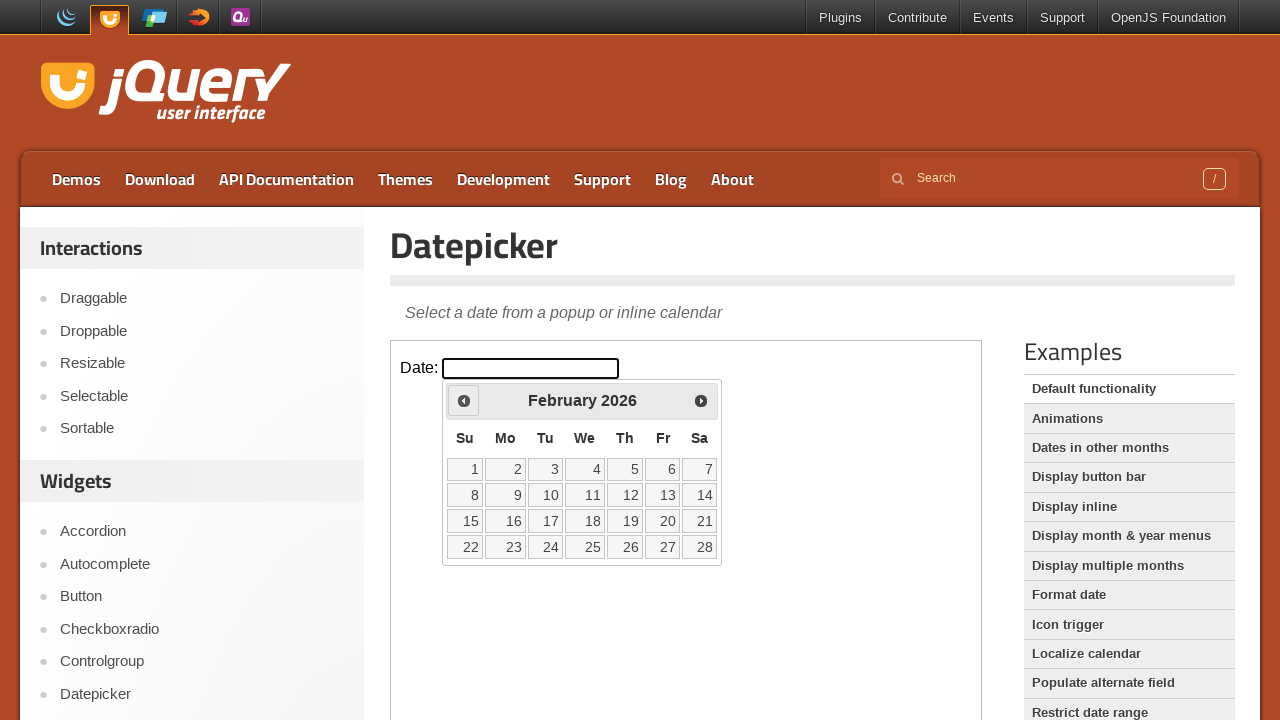

Waited for calendar to update after month navigation
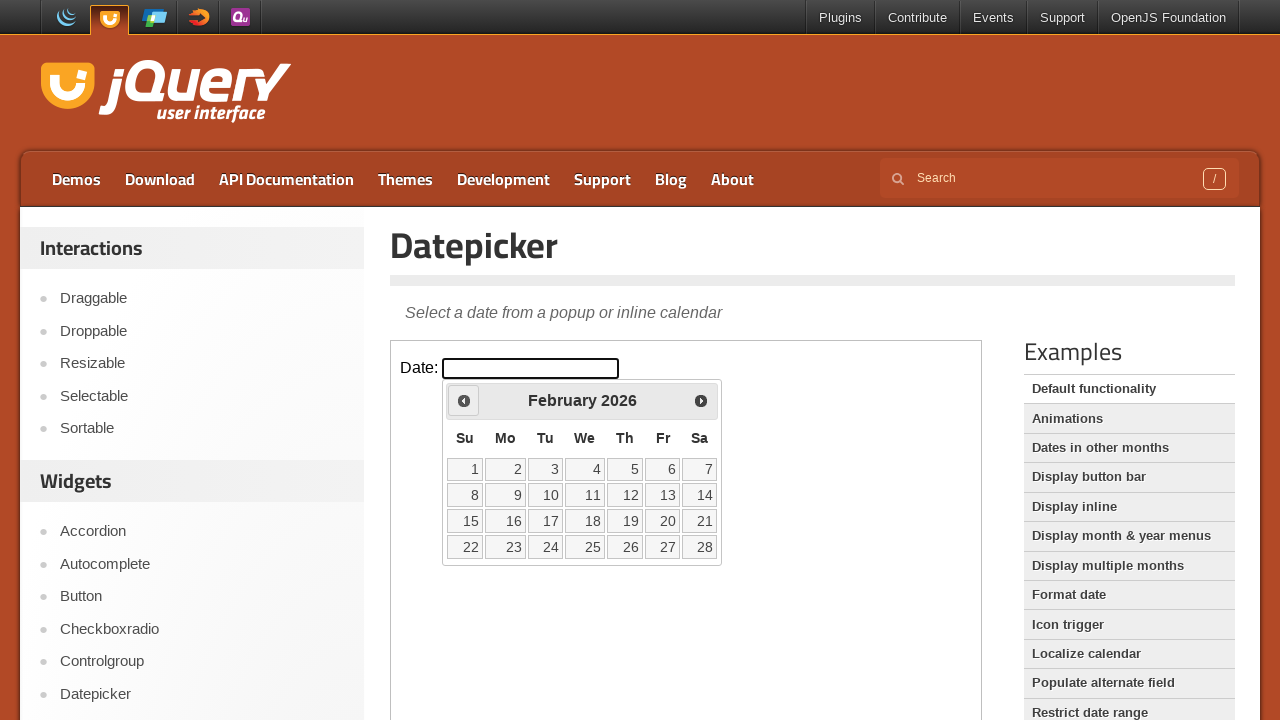

Clicked previous month button (currently viewing February 2026) at (464, 400) on iframe >> nth=0 >> internal:control=enter-frame >> #ui-datepicker-div .ui-datepi
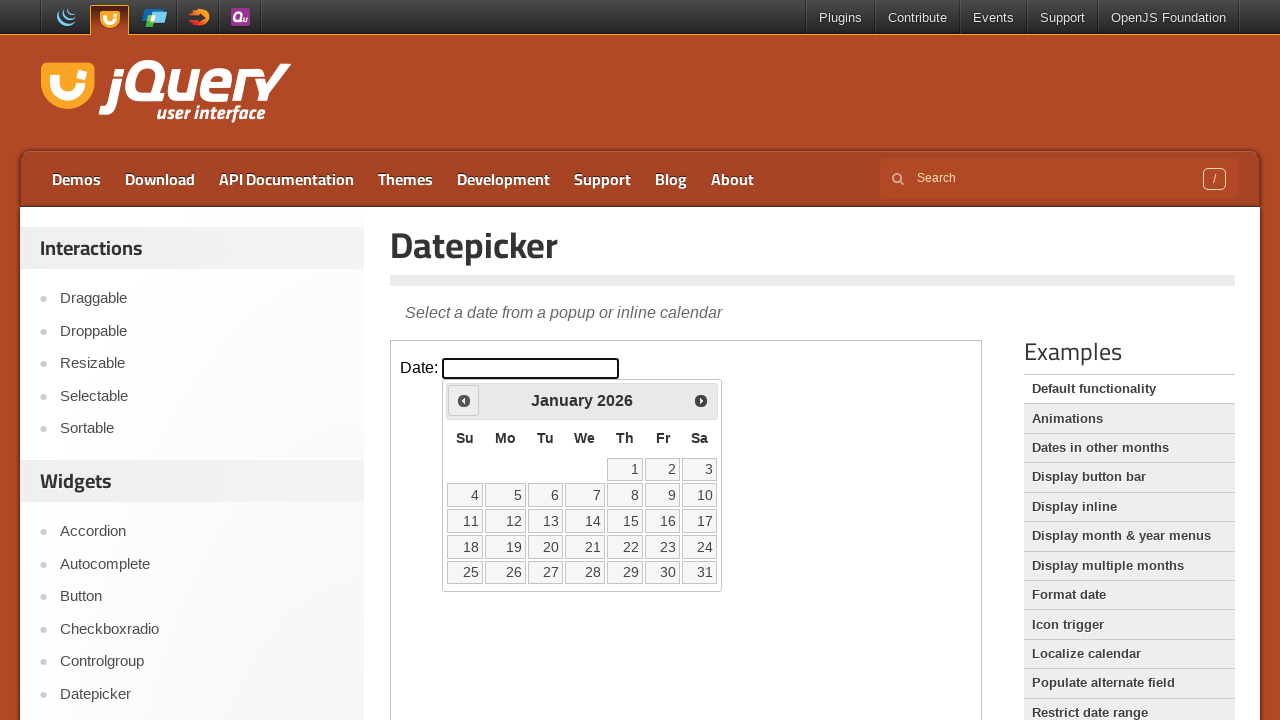

Waited for calendar to update after month navigation
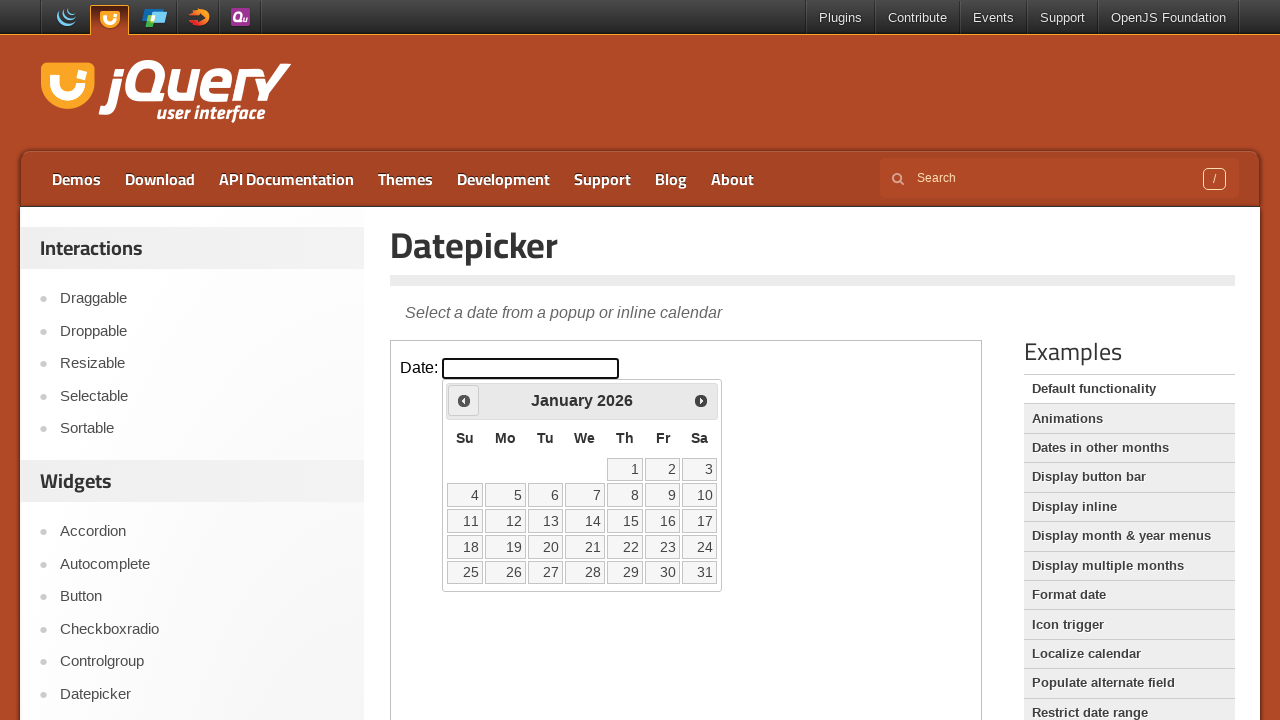

Clicked previous month button (currently viewing January 2026) at (464, 400) on iframe >> nth=0 >> internal:control=enter-frame >> #ui-datepicker-div .ui-datepi
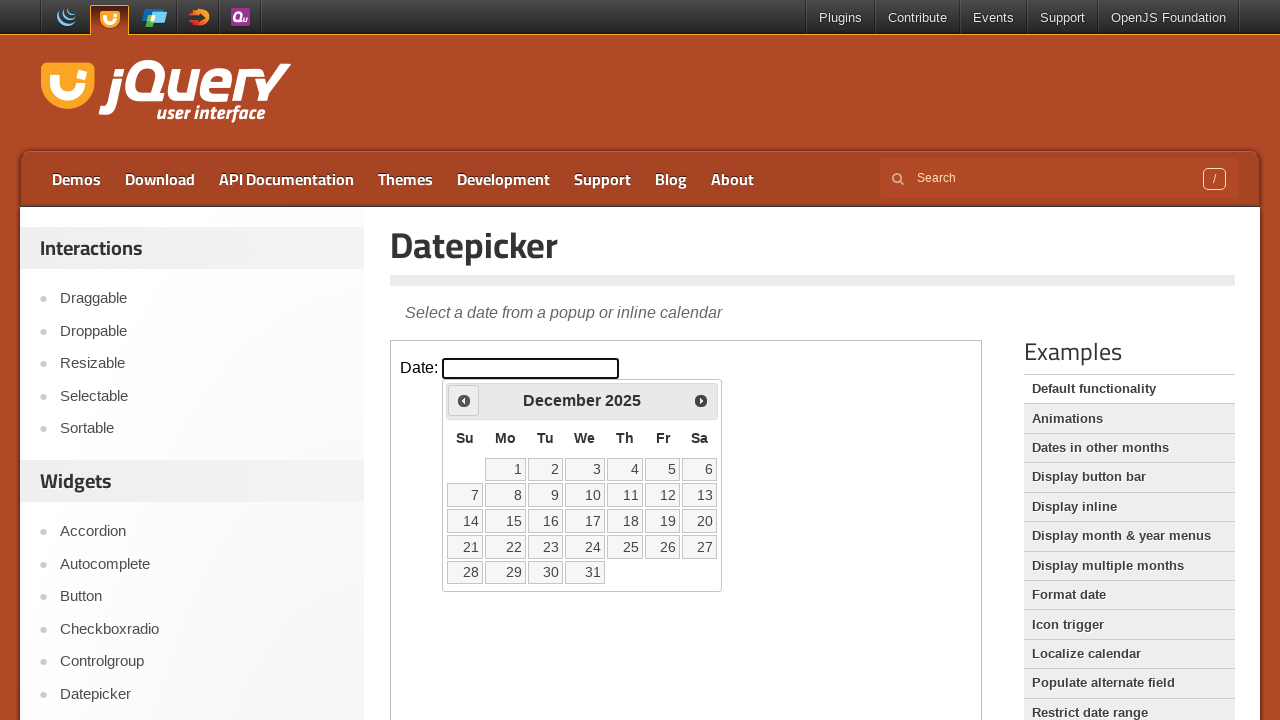

Waited for calendar to update after month navigation
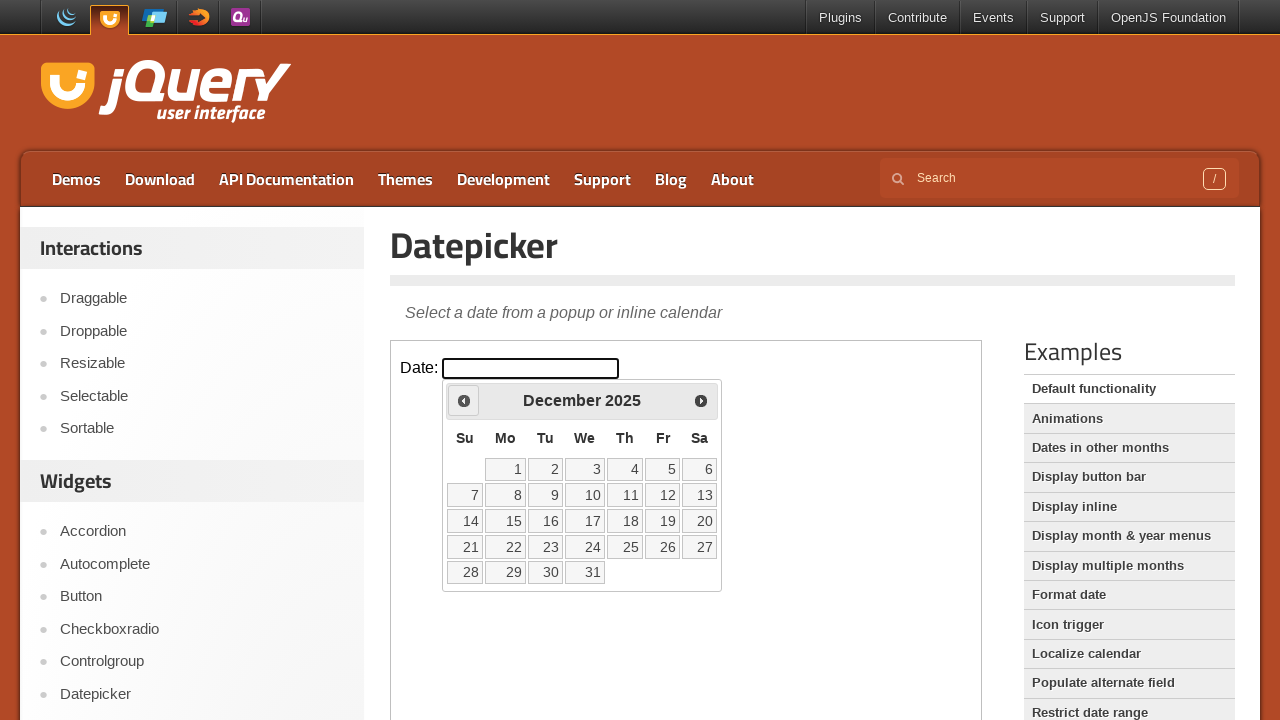

Clicked previous month button (currently viewing December 2025) at (464, 400) on iframe >> nth=0 >> internal:control=enter-frame >> #ui-datepicker-div .ui-datepi
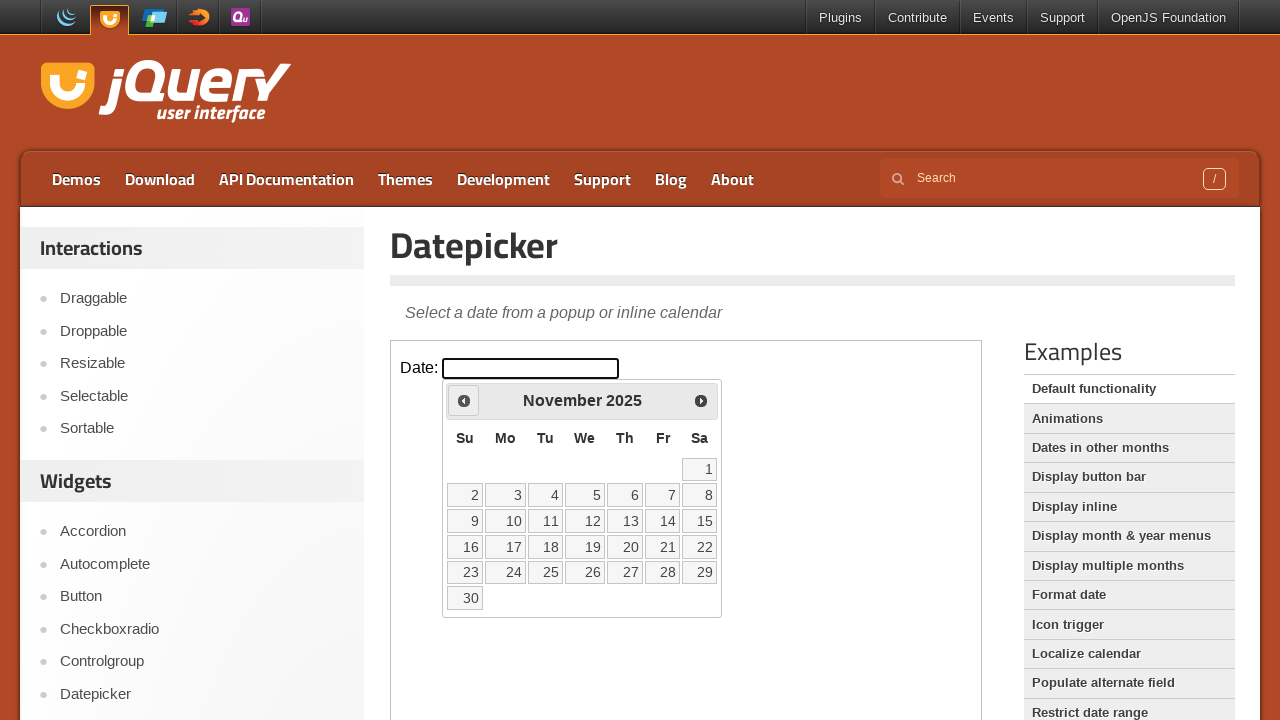

Waited for calendar to update after month navigation
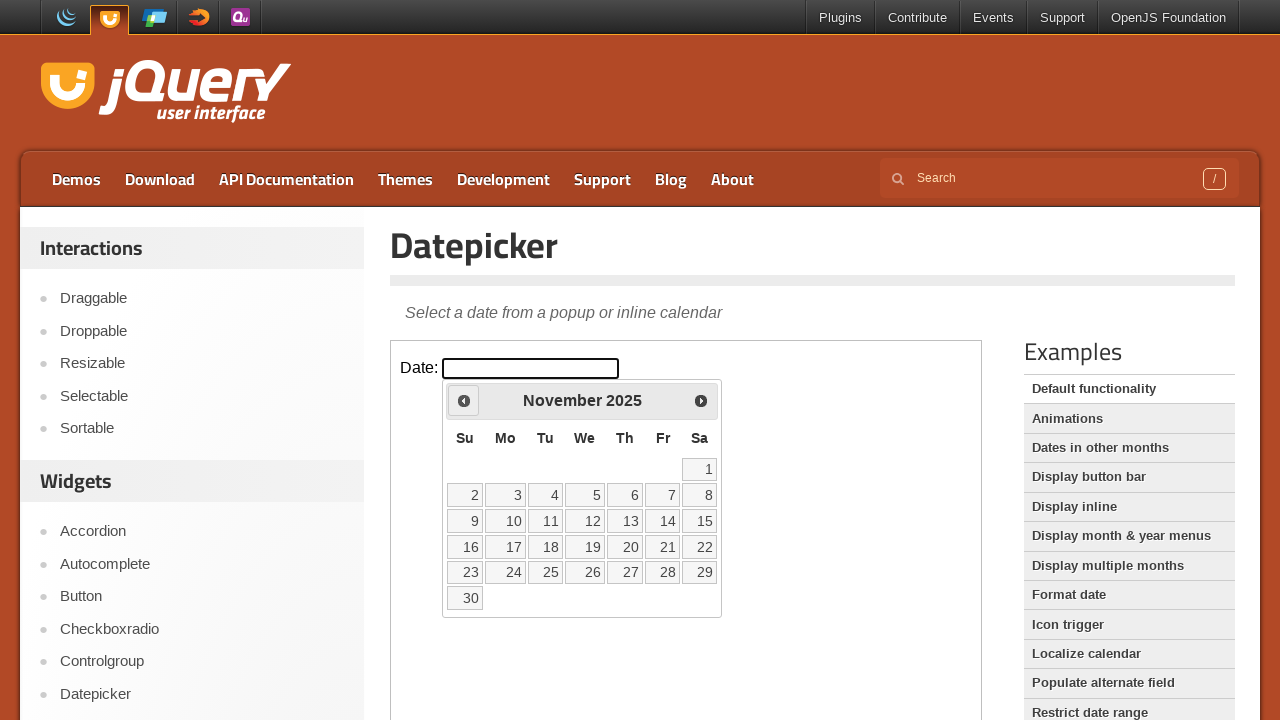

Clicked previous month button (currently viewing November 2025) at (464, 400) on iframe >> nth=0 >> internal:control=enter-frame >> #ui-datepicker-div .ui-datepi
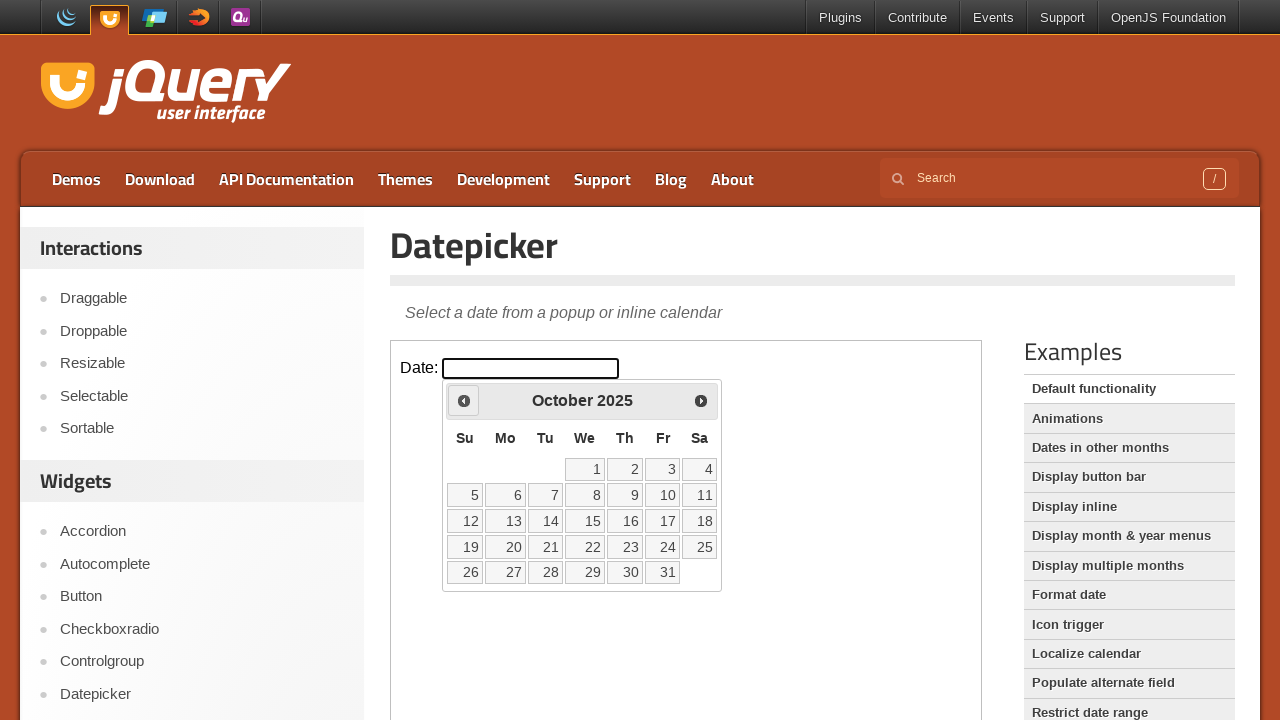

Waited for calendar to update after month navigation
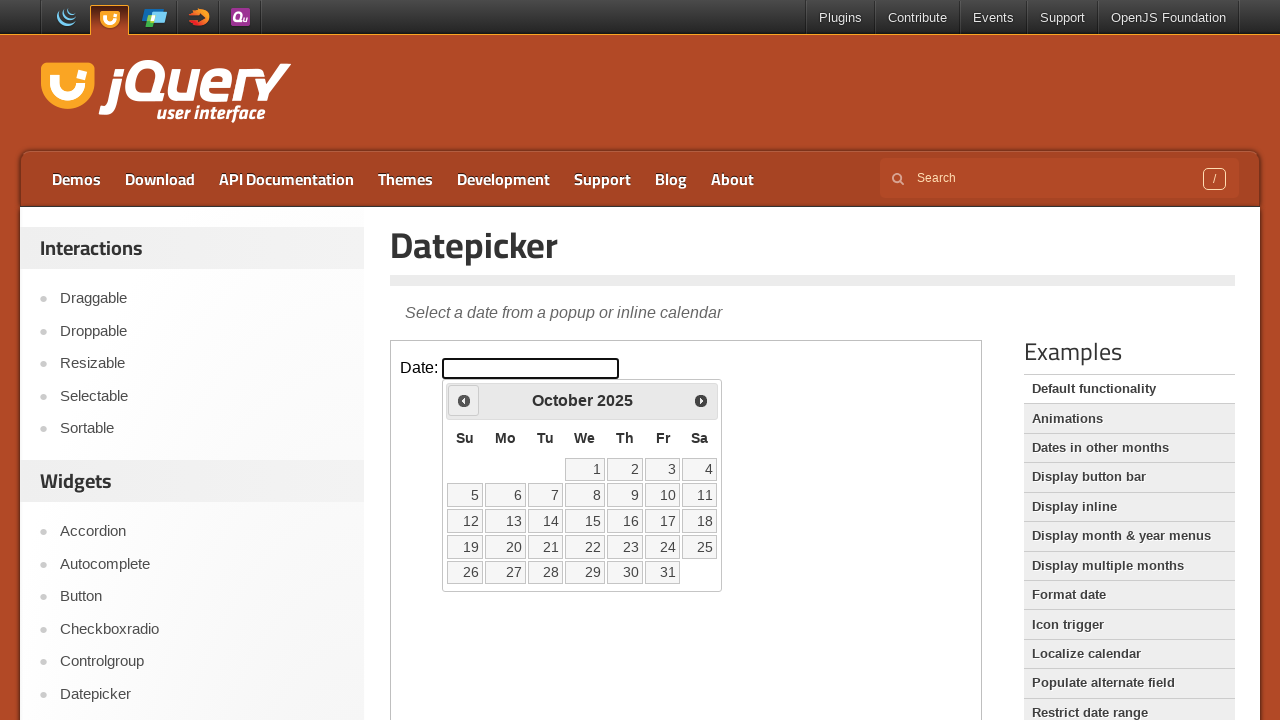

Clicked previous month button (currently viewing October 2025) at (464, 400) on iframe >> nth=0 >> internal:control=enter-frame >> #ui-datepicker-div .ui-datepi
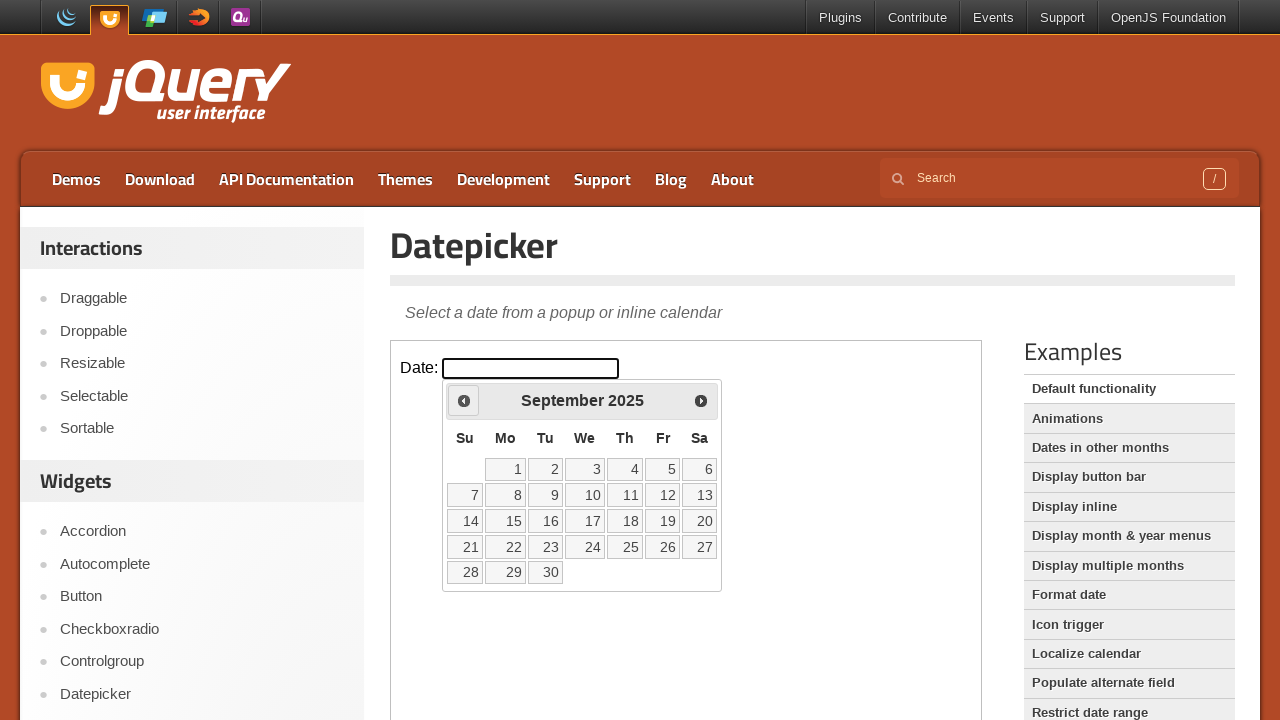

Waited for calendar to update after month navigation
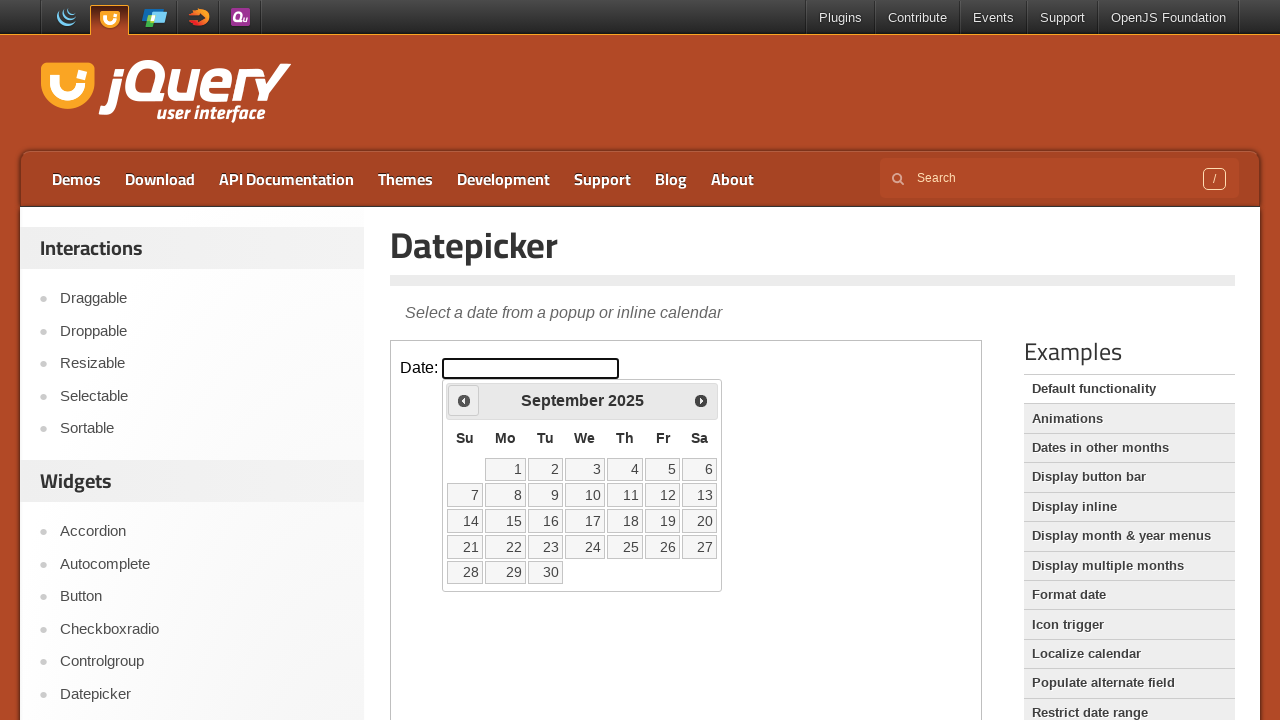

Clicked previous month button (currently viewing September 2025) at (464, 400) on iframe >> nth=0 >> internal:control=enter-frame >> #ui-datepicker-div .ui-datepi
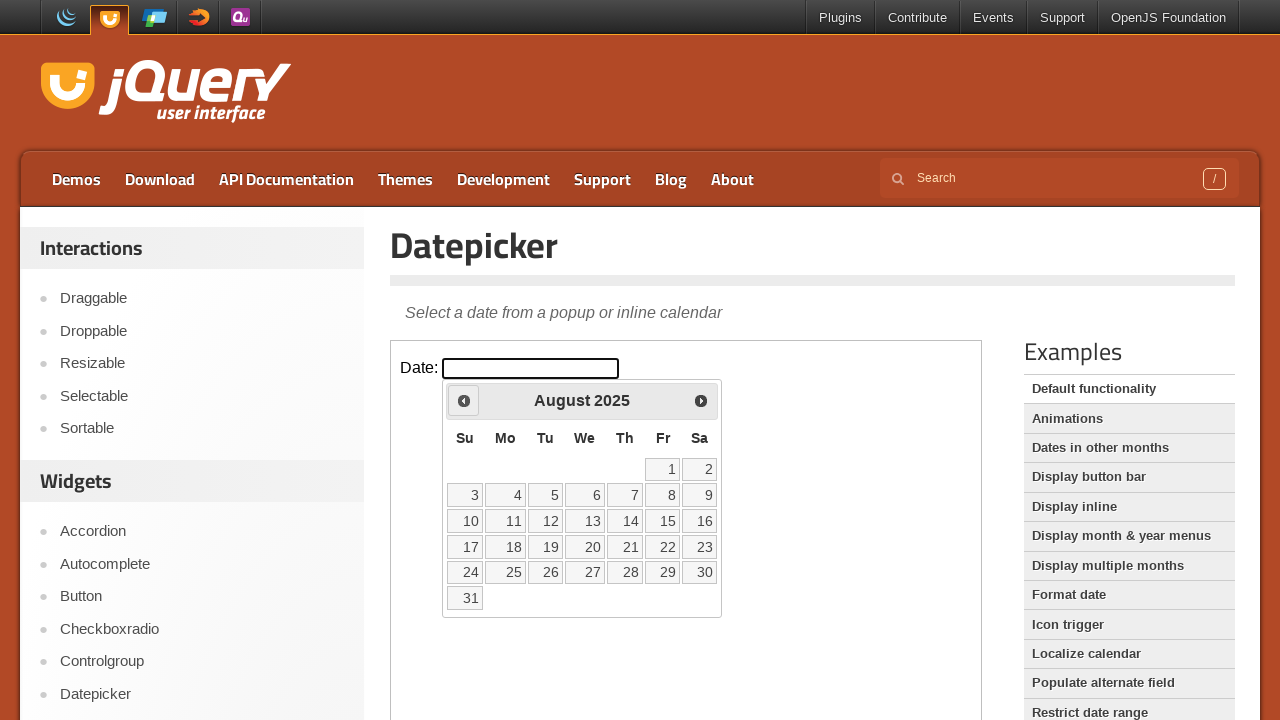

Waited for calendar to update after month navigation
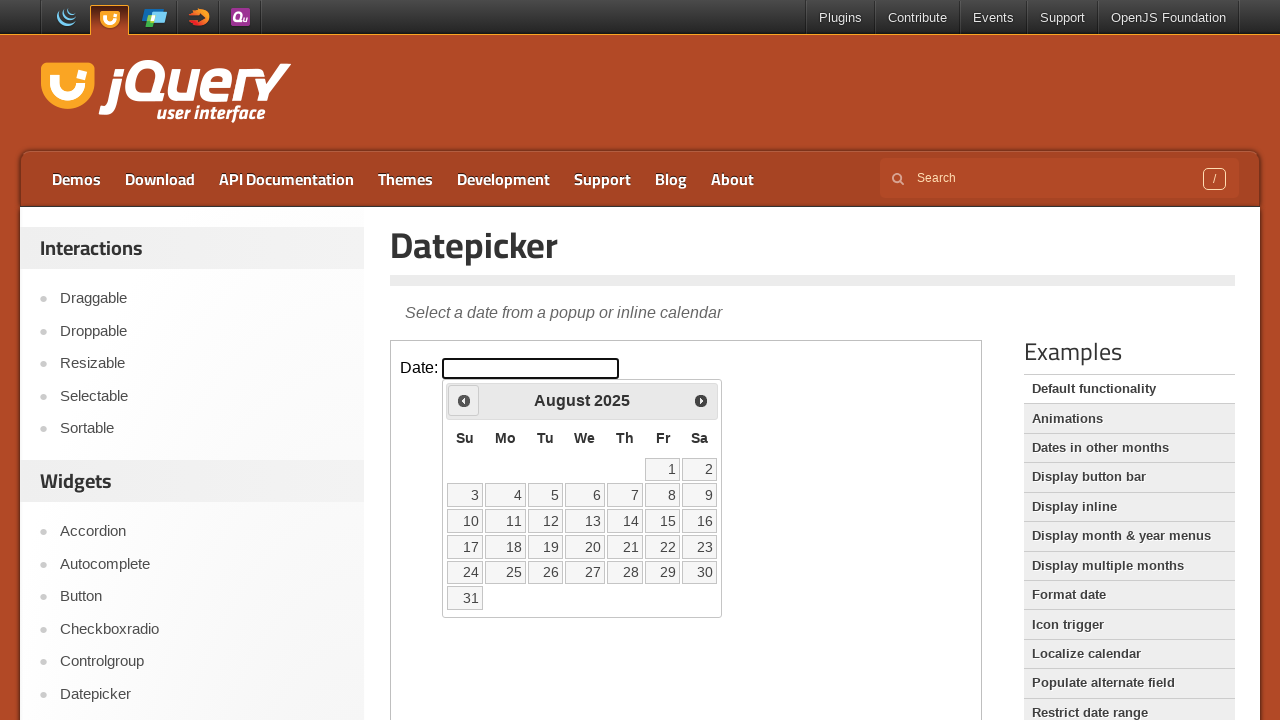

Clicked previous month button (currently viewing August 2025) at (464, 400) on iframe >> nth=0 >> internal:control=enter-frame >> #ui-datepicker-div .ui-datepi
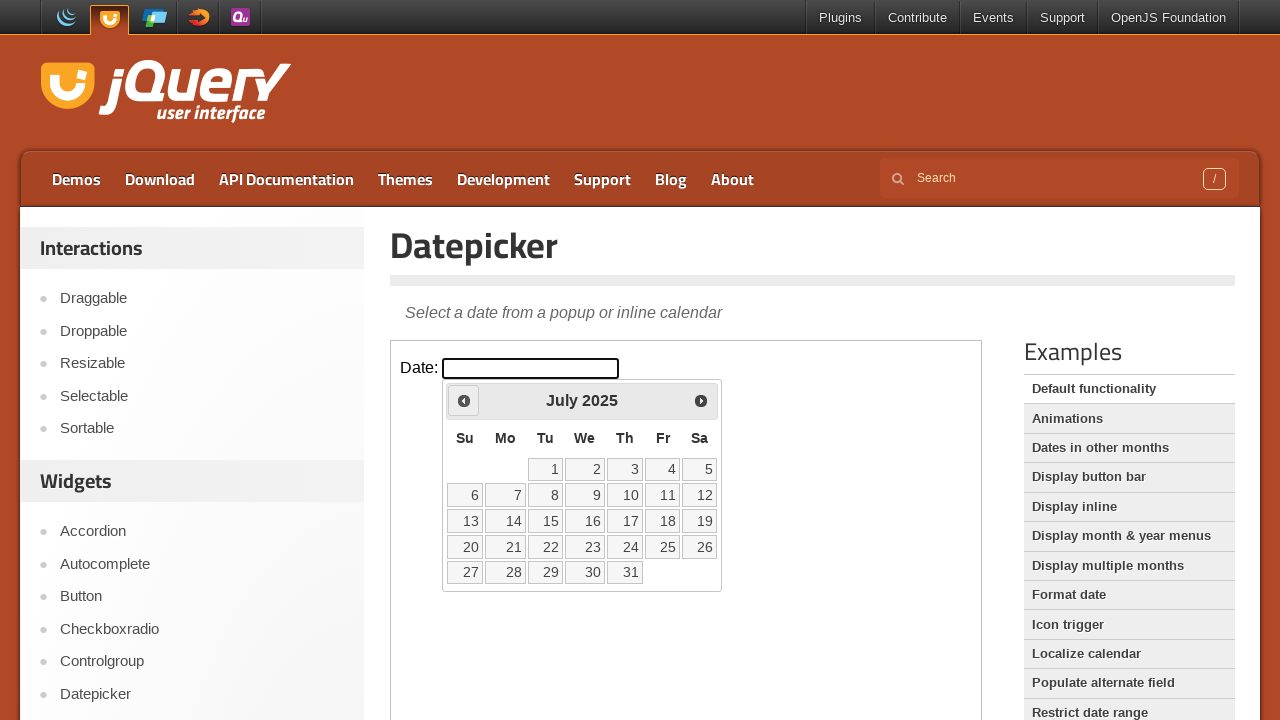

Waited for calendar to update after month navigation
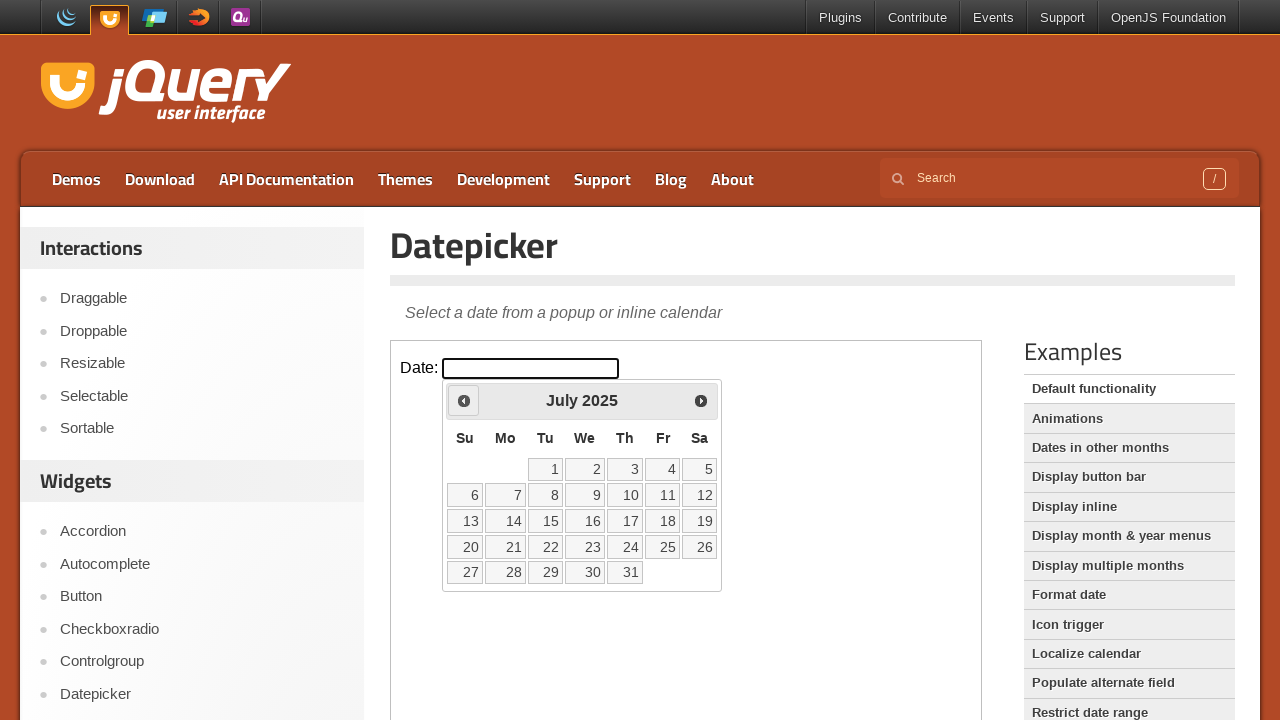

Clicked previous month button (currently viewing July 2025) at (464, 400) on iframe >> nth=0 >> internal:control=enter-frame >> #ui-datepicker-div .ui-datepi
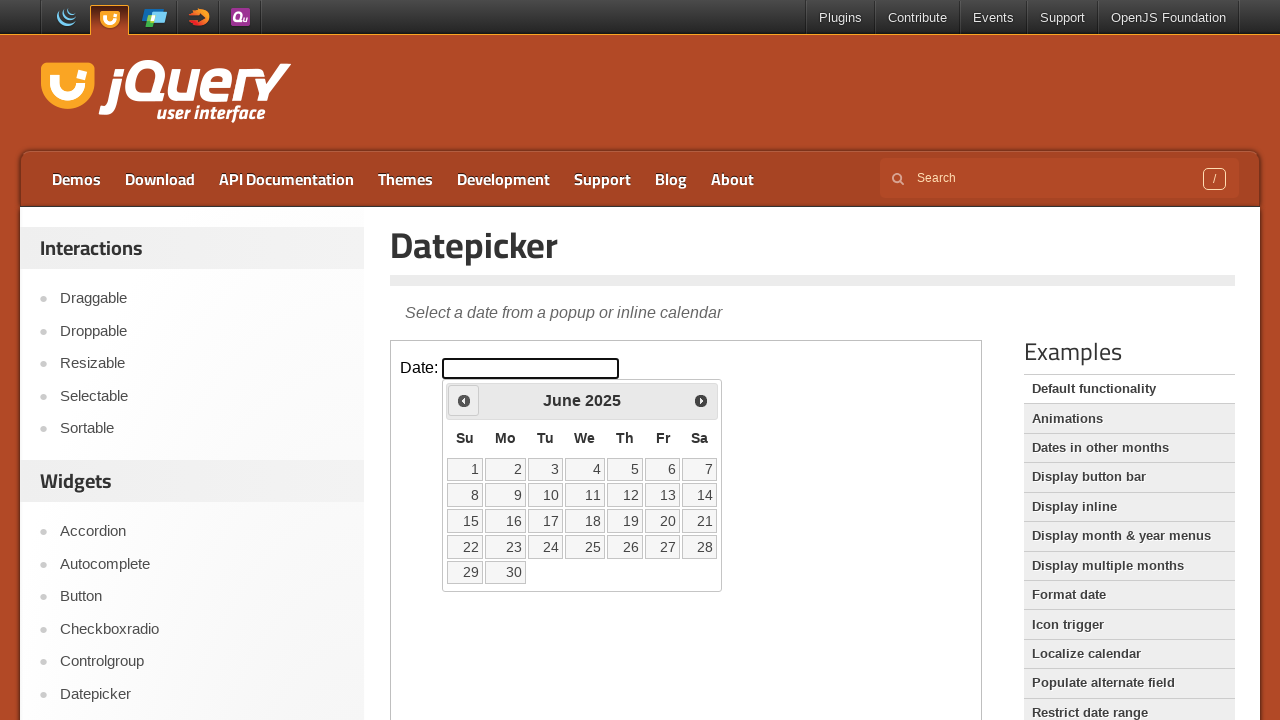

Waited for calendar to update after month navigation
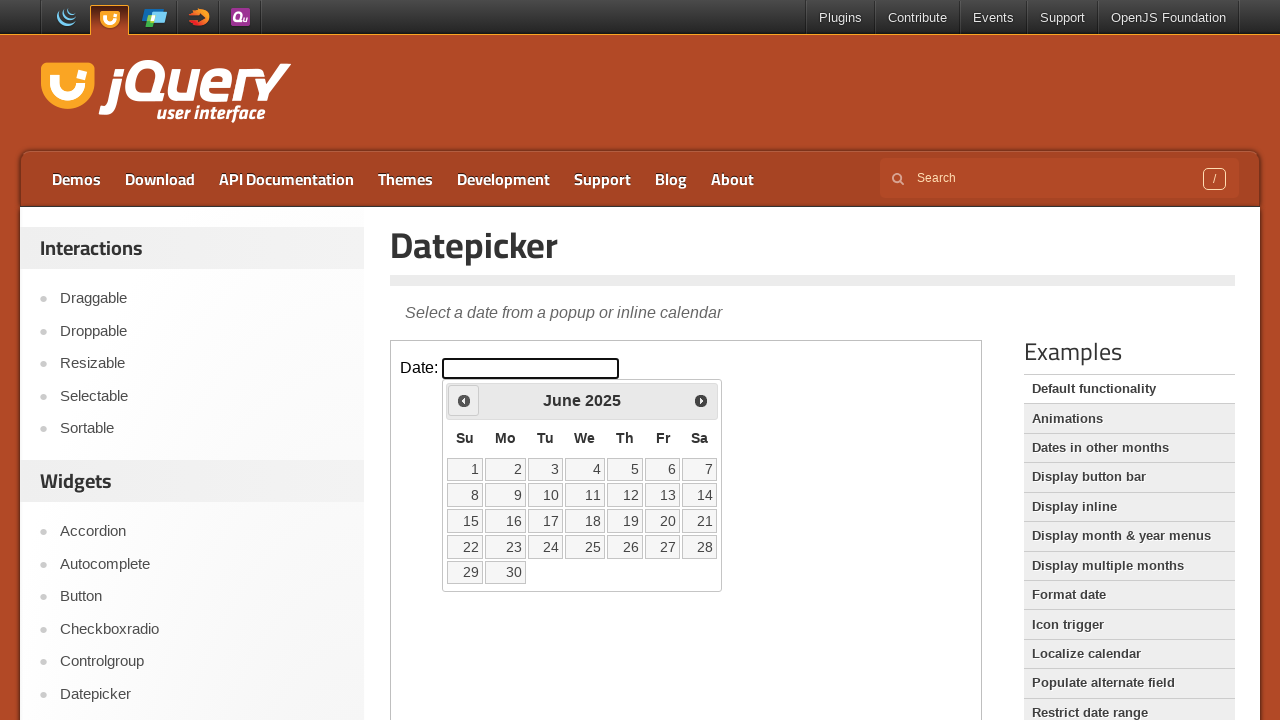

Clicked previous month button (currently viewing June 2025) at (464, 400) on iframe >> nth=0 >> internal:control=enter-frame >> #ui-datepicker-div .ui-datepi
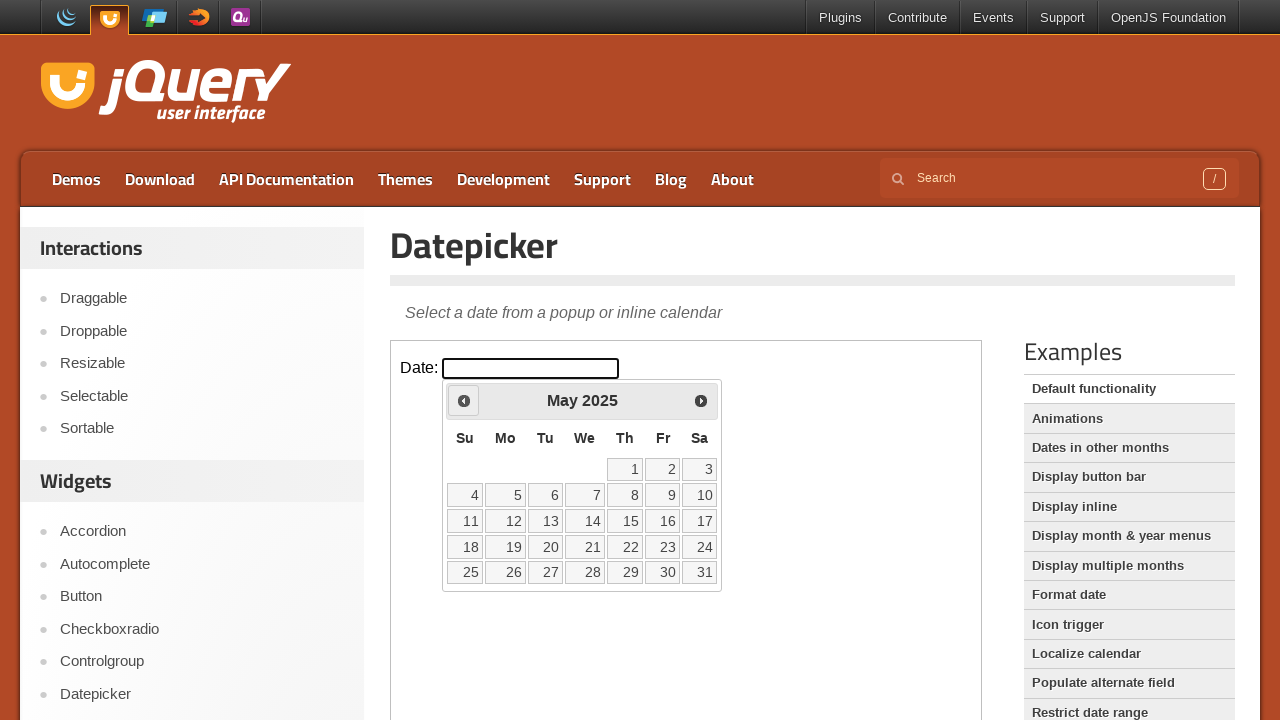

Waited for calendar to update after month navigation
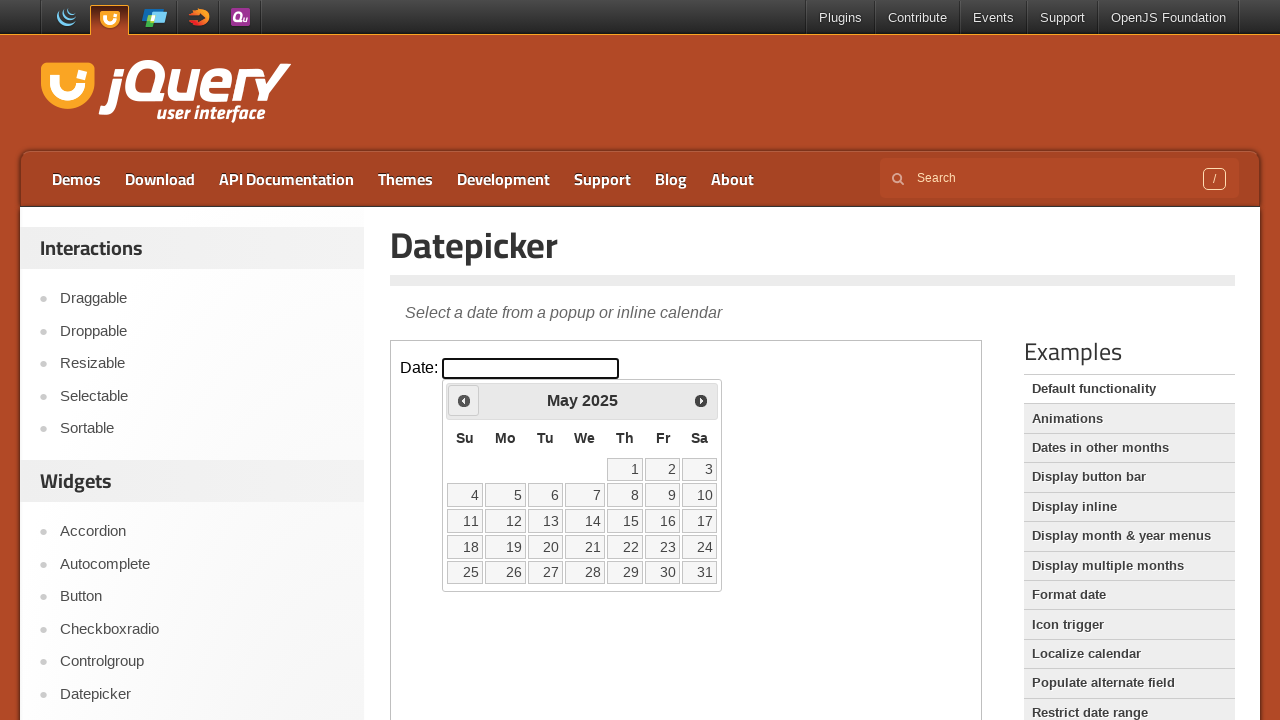

Clicked previous month button (currently viewing May 2025) at (464, 400) on iframe >> nth=0 >> internal:control=enter-frame >> #ui-datepicker-div .ui-datepi
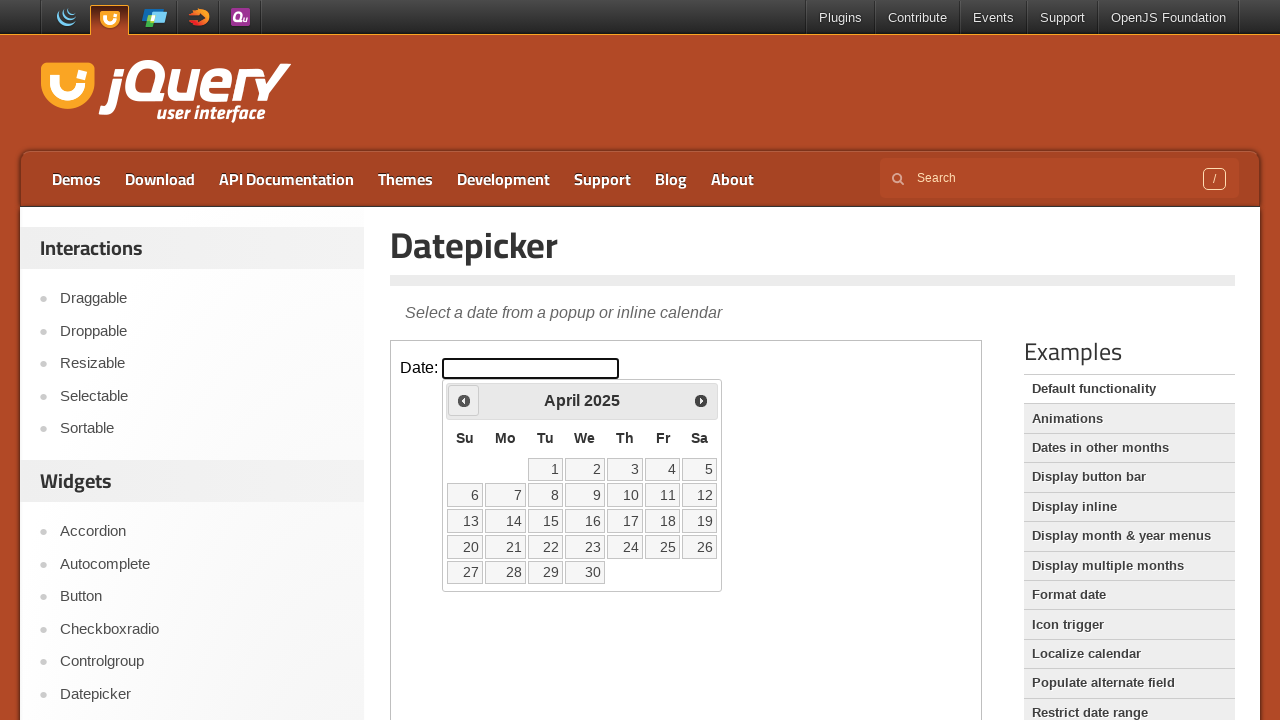

Waited for calendar to update after month navigation
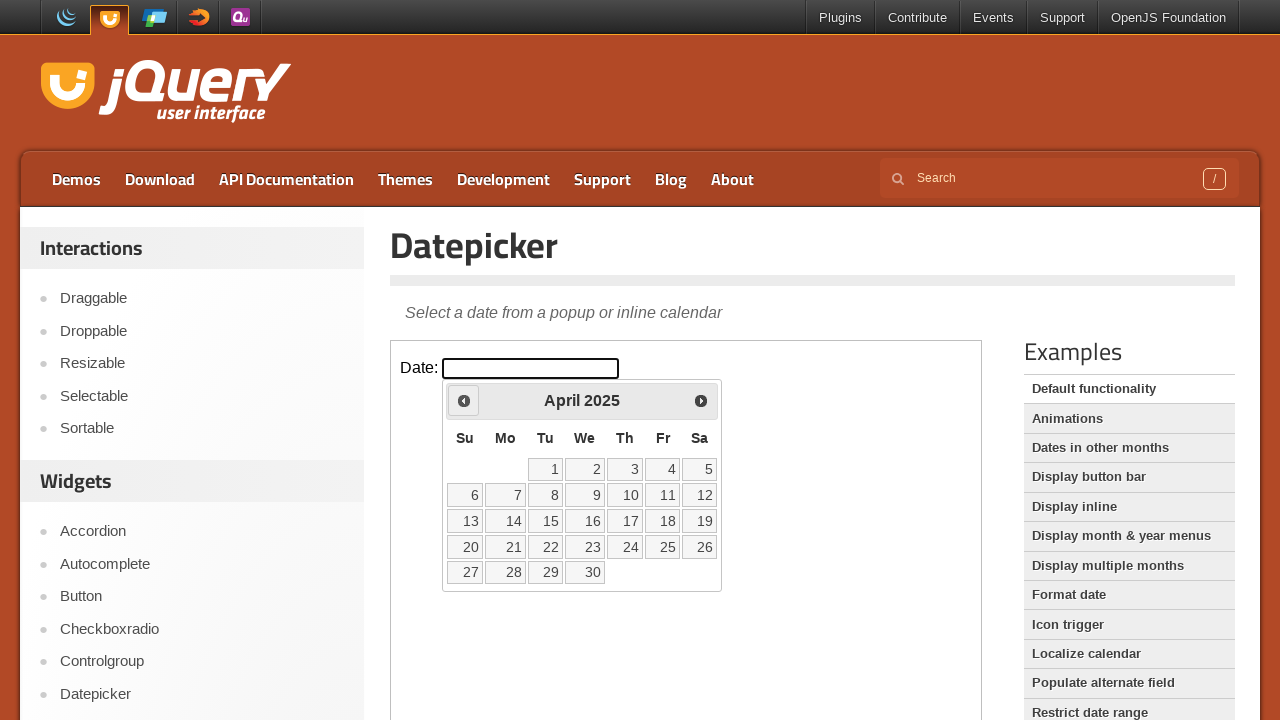

Clicked previous month button (currently viewing April 2025) at (464, 400) on iframe >> nth=0 >> internal:control=enter-frame >> #ui-datepicker-div .ui-datepi
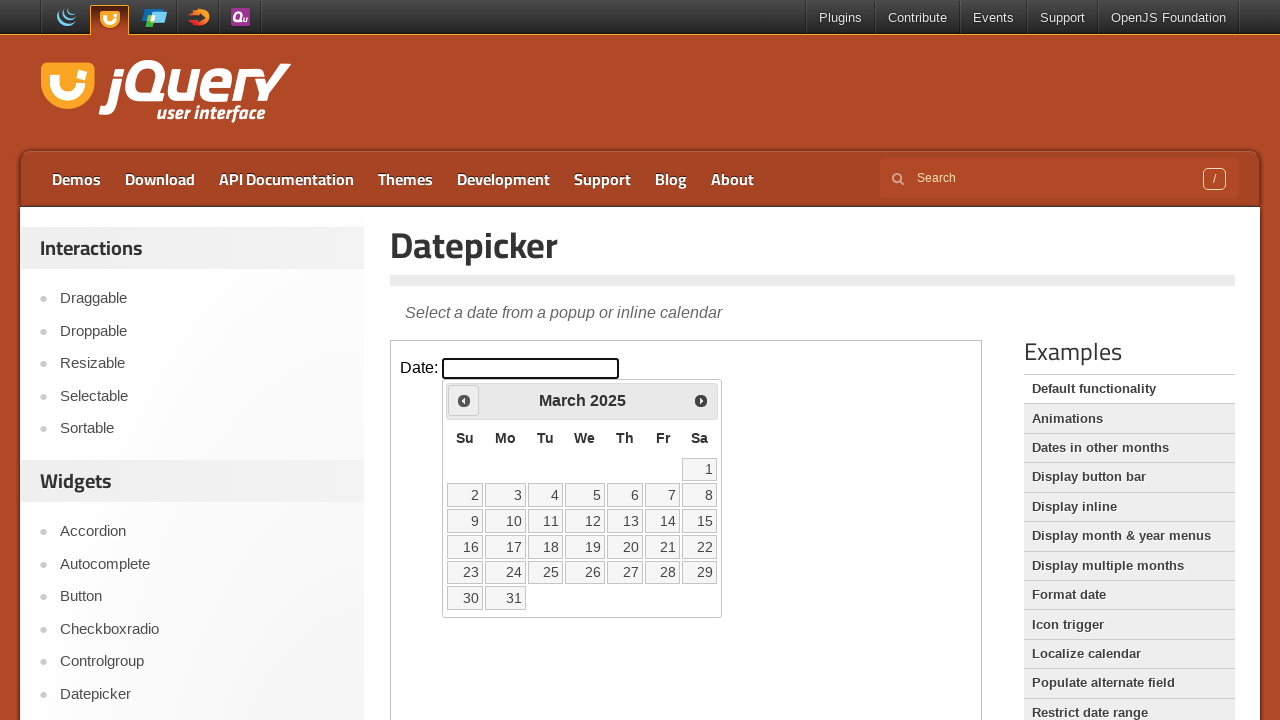

Waited for calendar to update after month navigation
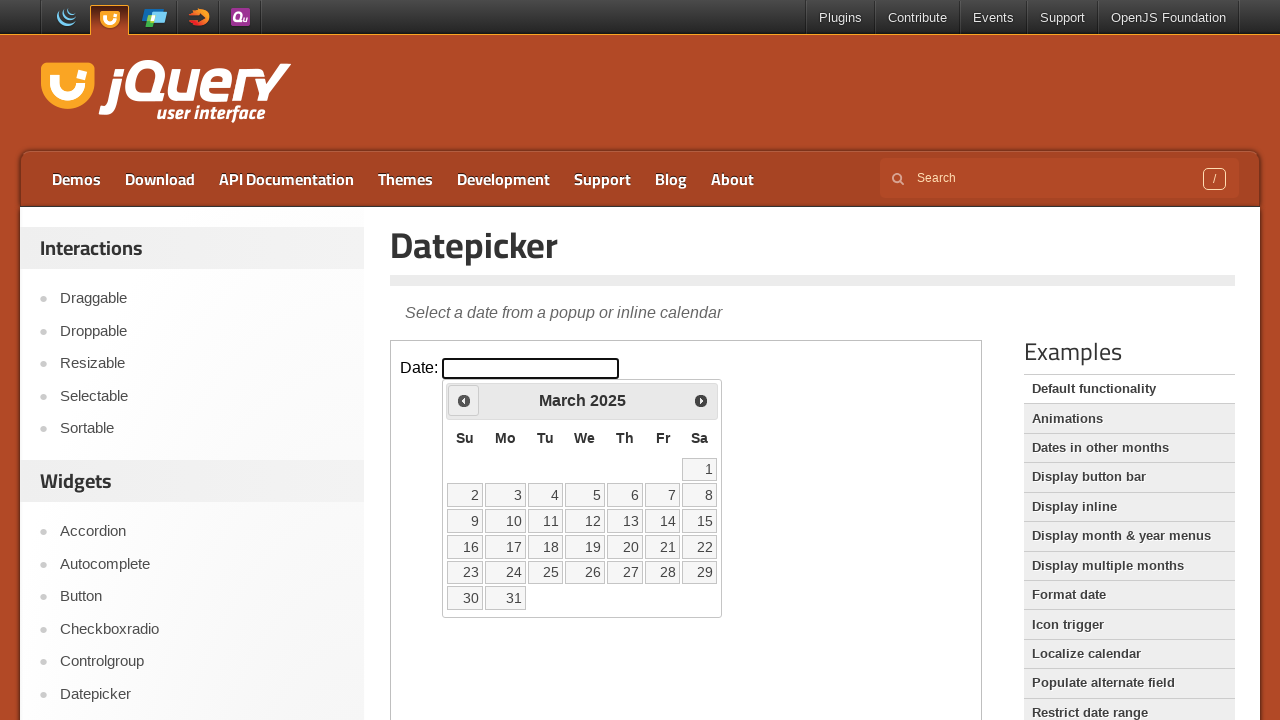

Clicked previous month button (currently viewing March 2025) at (464, 400) on iframe >> nth=0 >> internal:control=enter-frame >> #ui-datepicker-div .ui-datepi
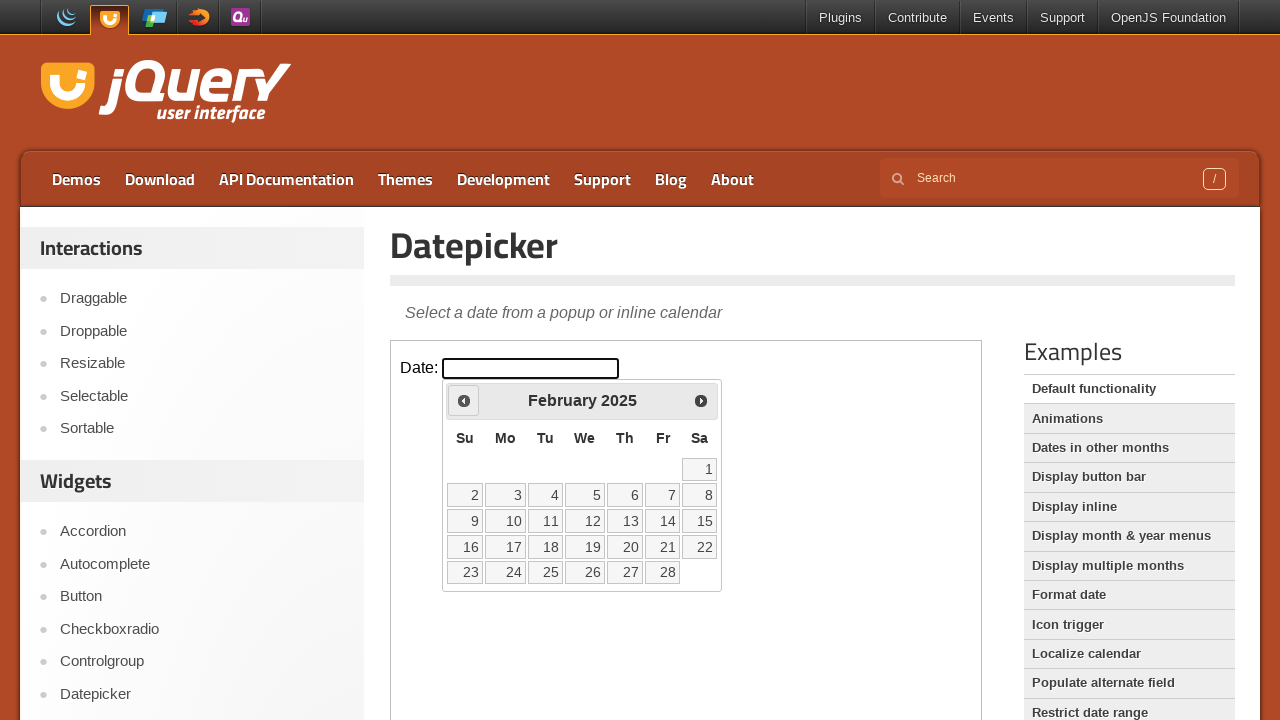

Waited for calendar to update after month navigation
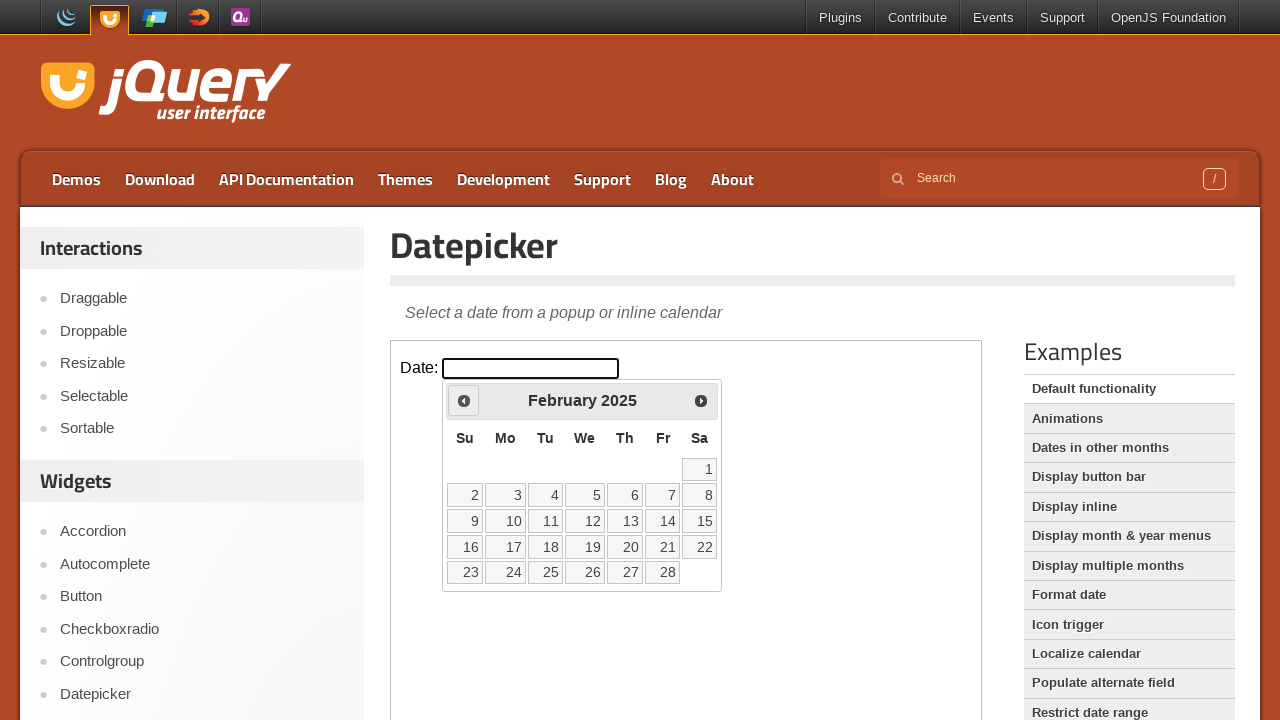

Clicked previous month button (currently viewing February 2025) at (464, 400) on iframe >> nth=0 >> internal:control=enter-frame >> #ui-datepicker-div .ui-datepi
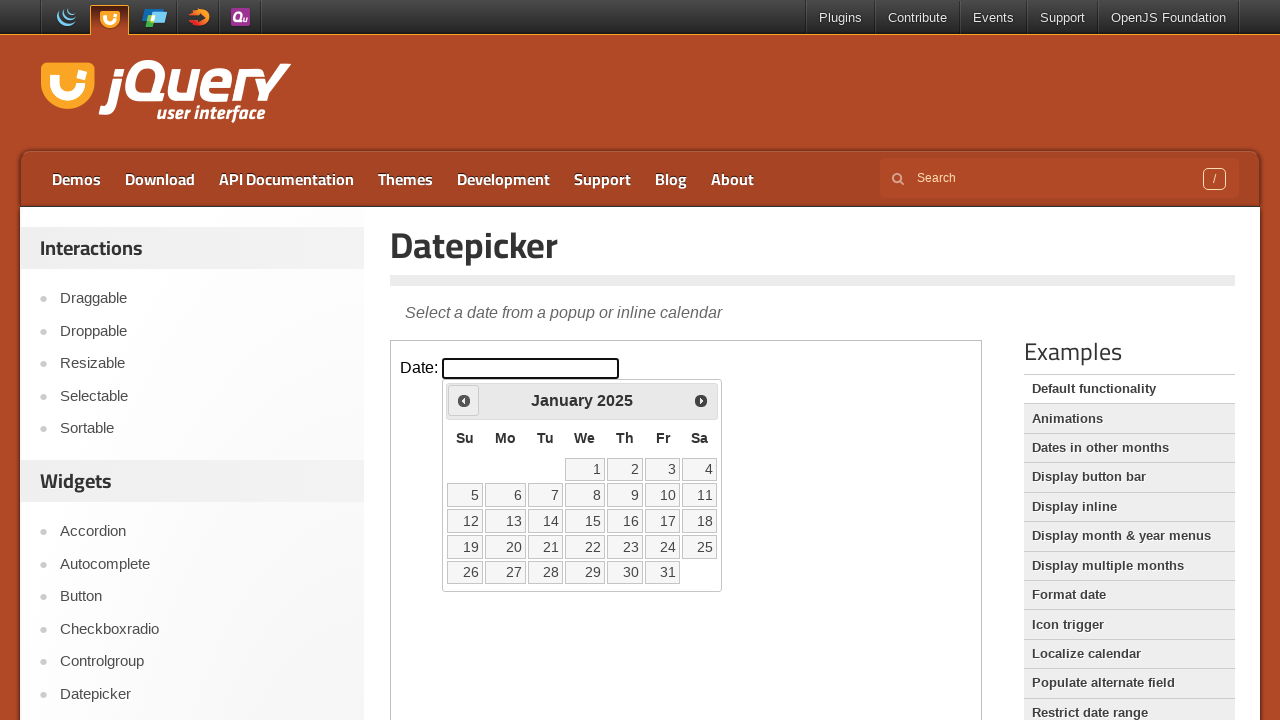

Waited for calendar to update after month navigation
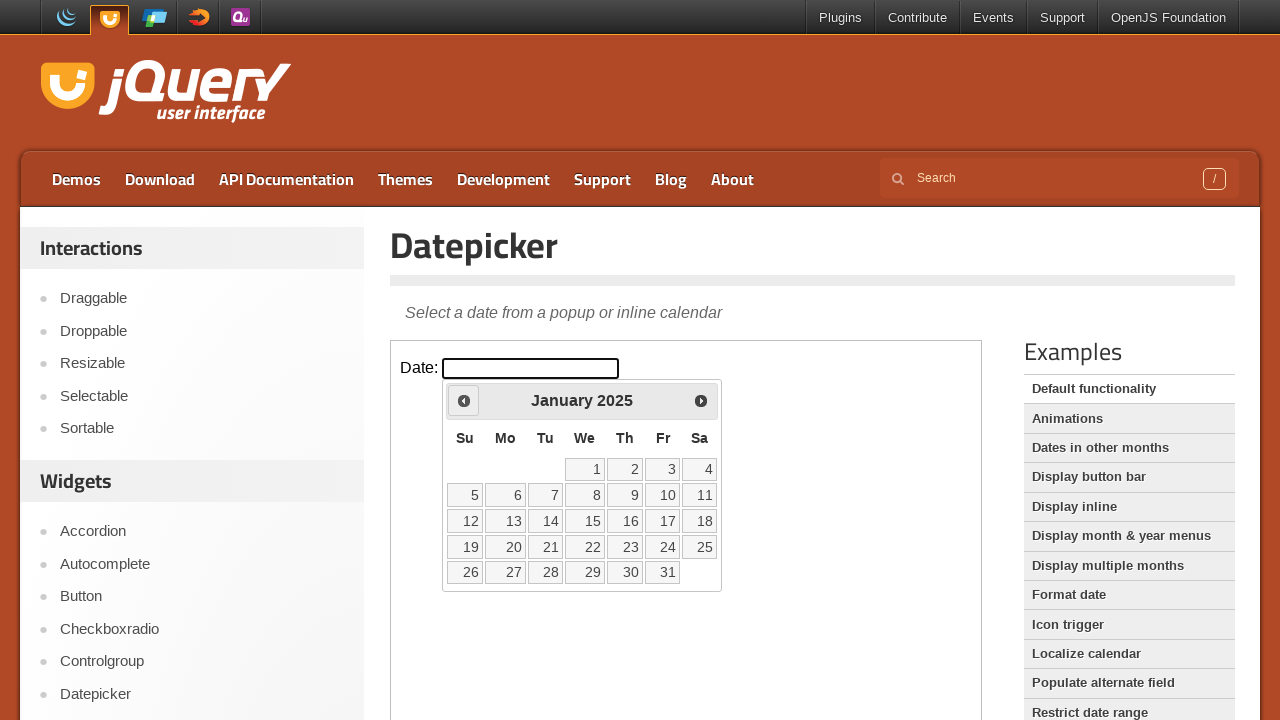

Clicked previous month button (currently viewing January 2025) at (464, 400) on iframe >> nth=0 >> internal:control=enter-frame >> #ui-datepicker-div .ui-datepi
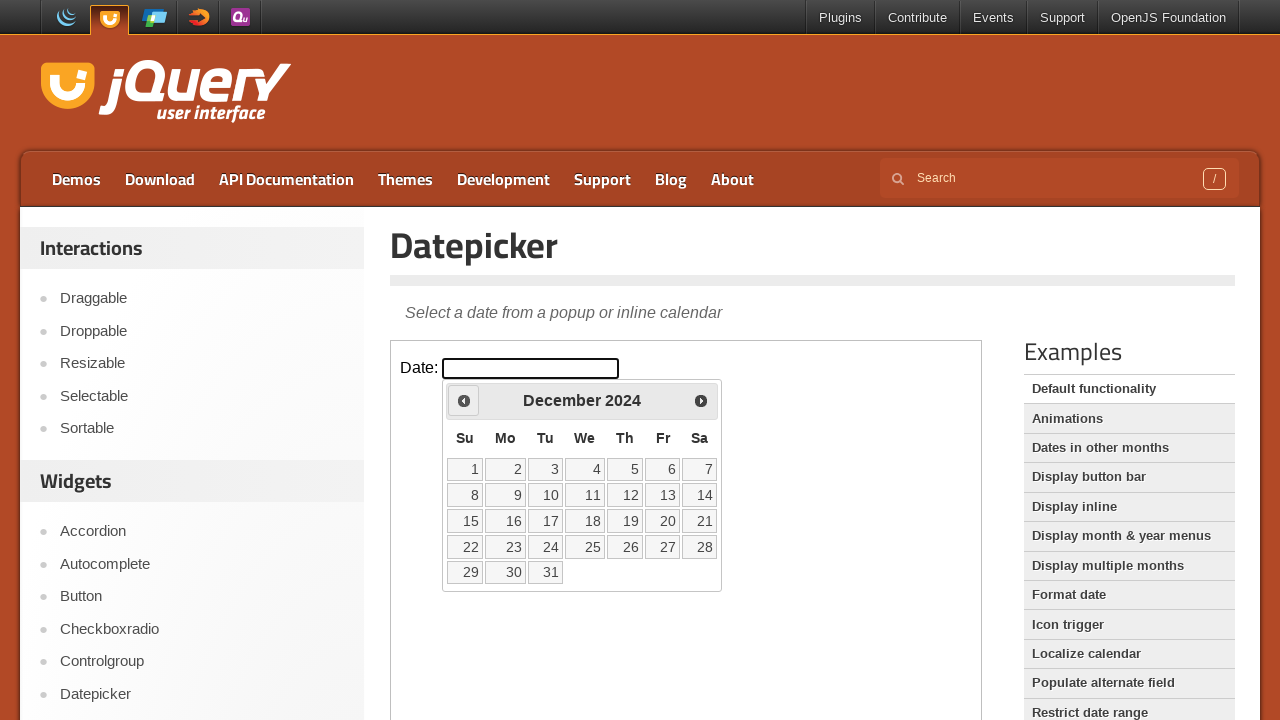

Waited for calendar to update after month navigation
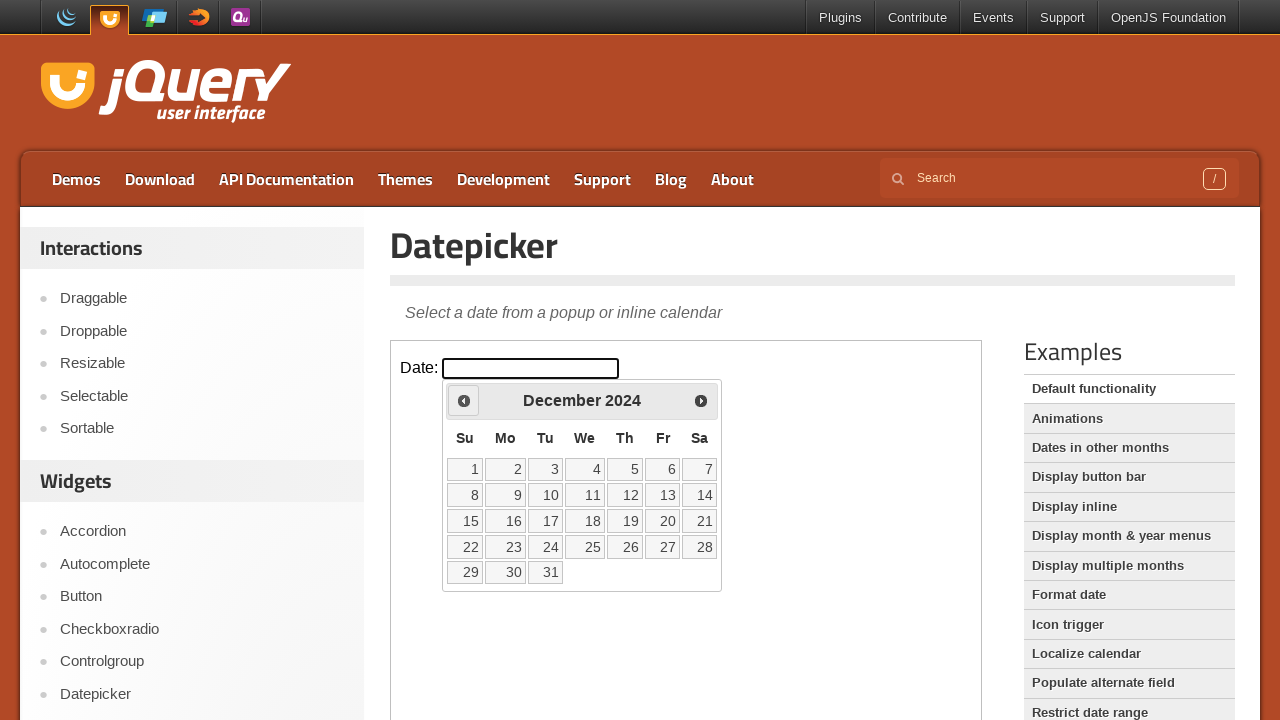

Clicked previous month button (currently viewing December 2024) at (464, 400) on iframe >> nth=0 >> internal:control=enter-frame >> #ui-datepicker-div .ui-datepi
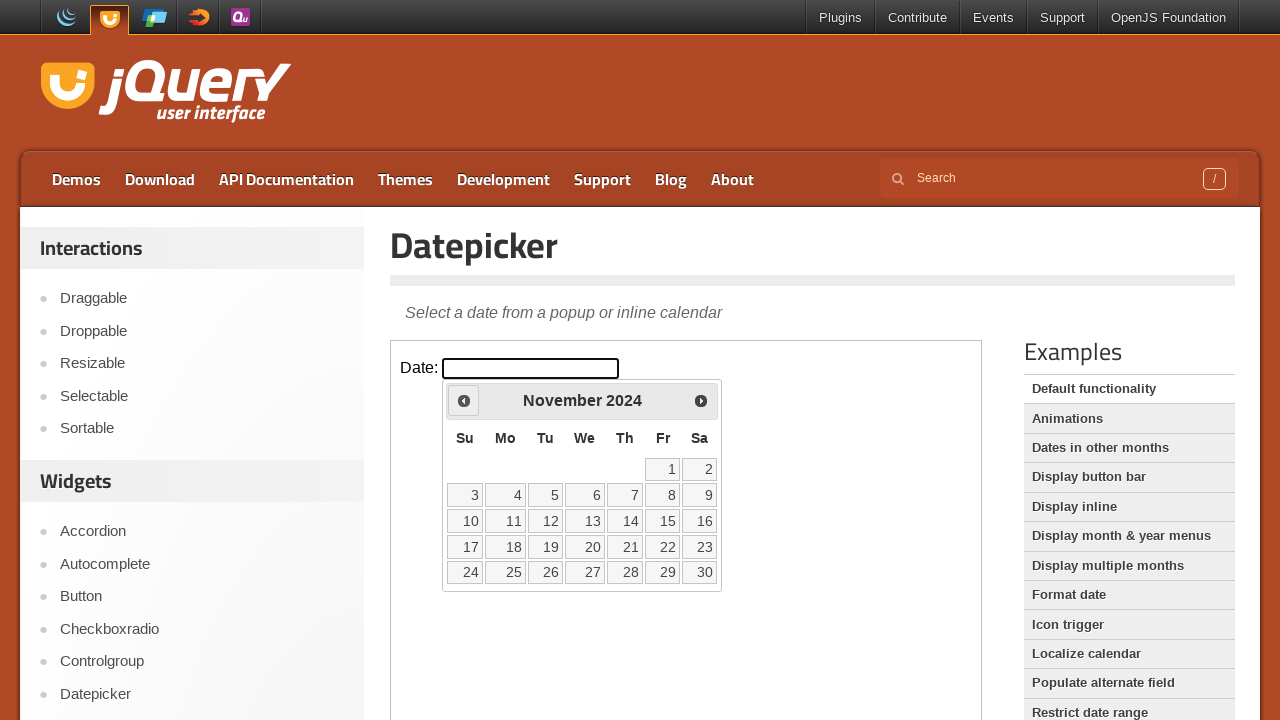

Waited for calendar to update after month navigation
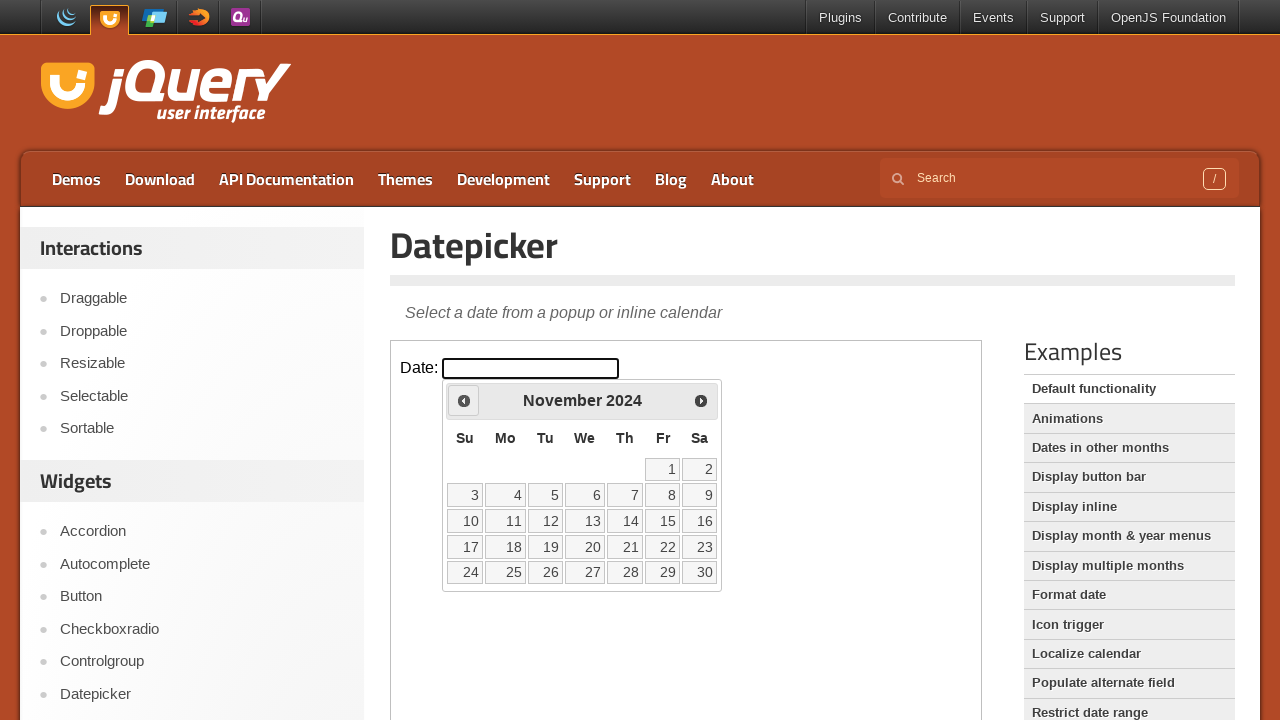

Clicked previous month button (currently viewing November 2024) at (464, 400) on iframe >> nth=0 >> internal:control=enter-frame >> #ui-datepicker-div .ui-datepi
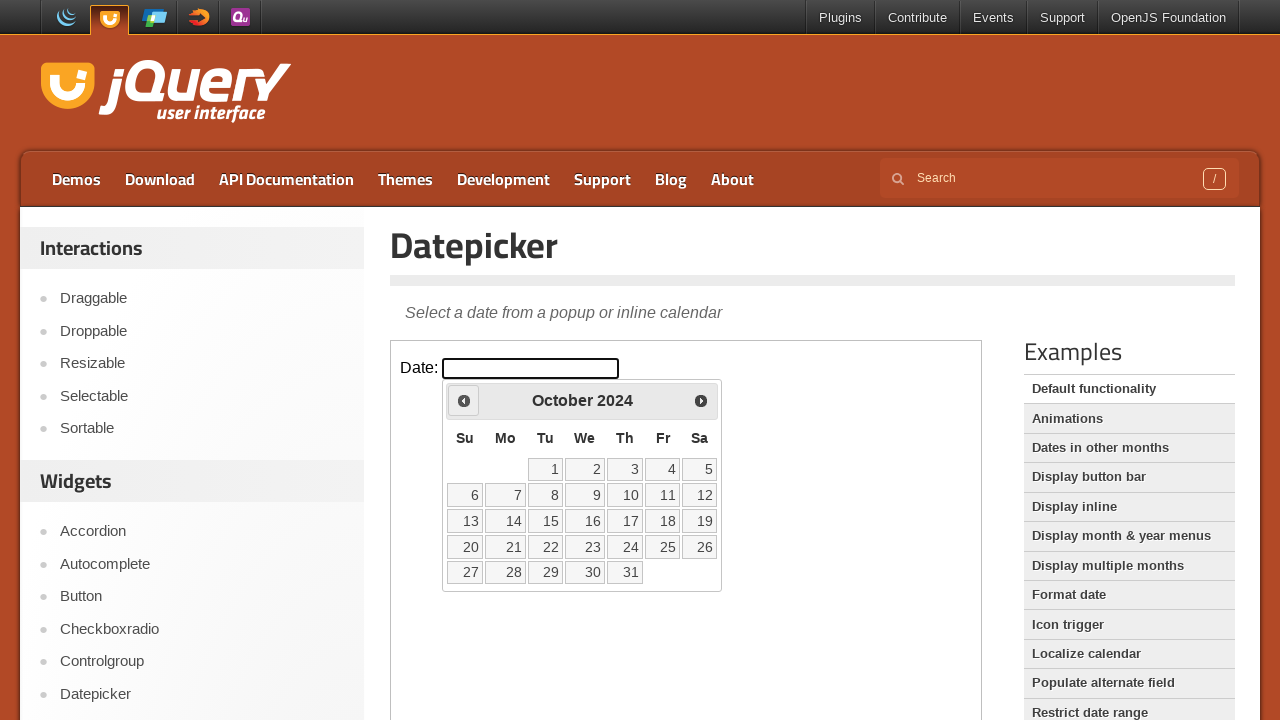

Waited for calendar to update after month navigation
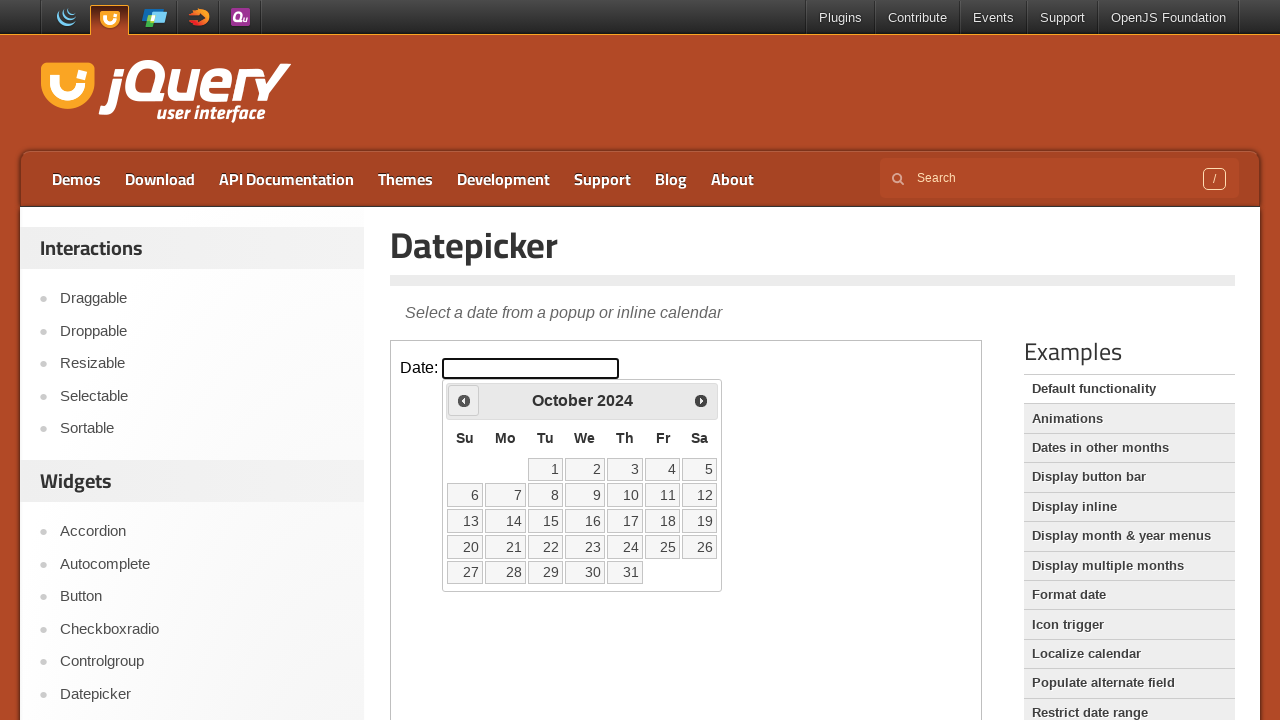

Clicked previous month button (currently viewing October 2024) at (464, 400) on iframe >> nth=0 >> internal:control=enter-frame >> #ui-datepicker-div .ui-datepi
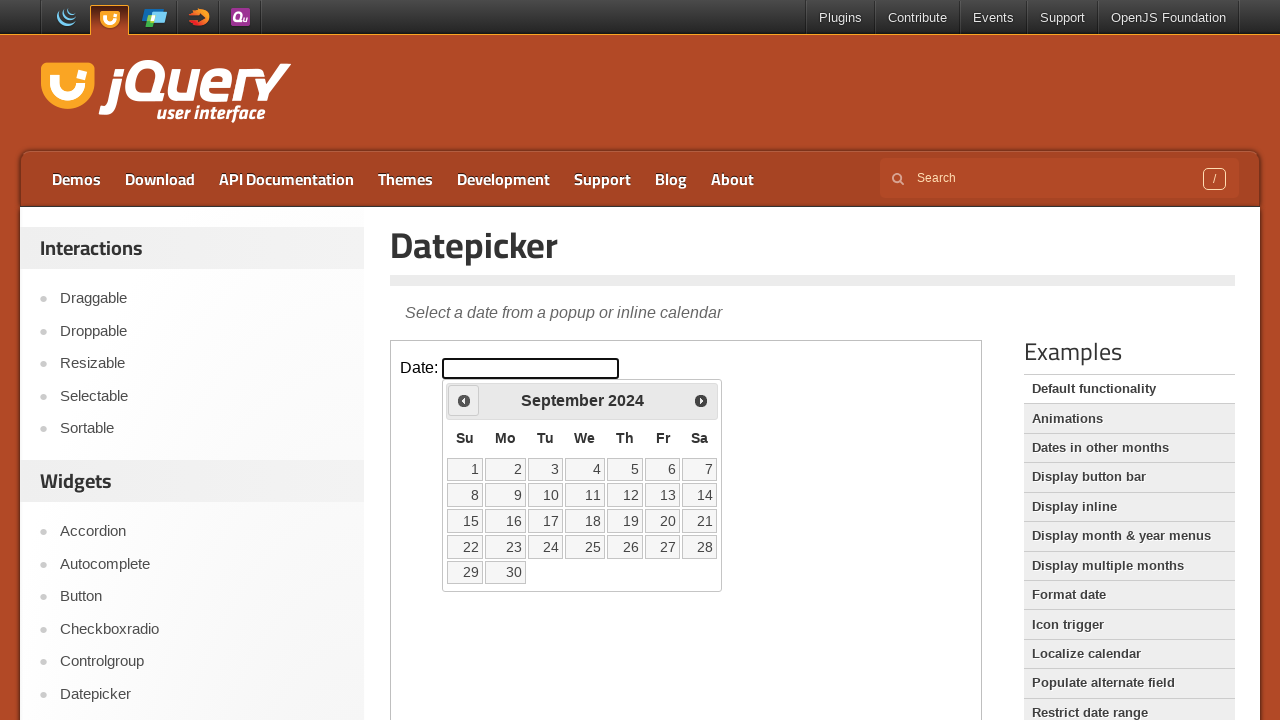

Waited for calendar to update after month navigation
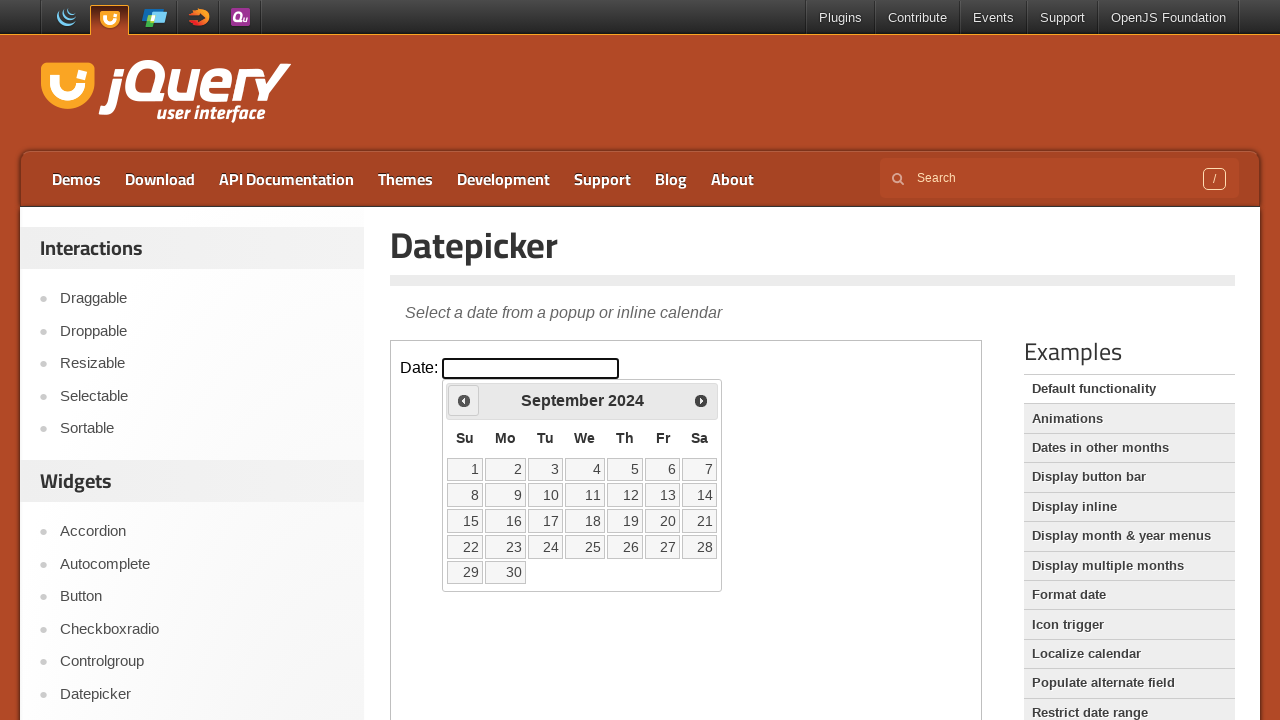

Clicked previous month button (currently viewing September 2024) at (464, 400) on iframe >> nth=0 >> internal:control=enter-frame >> #ui-datepicker-div .ui-datepi
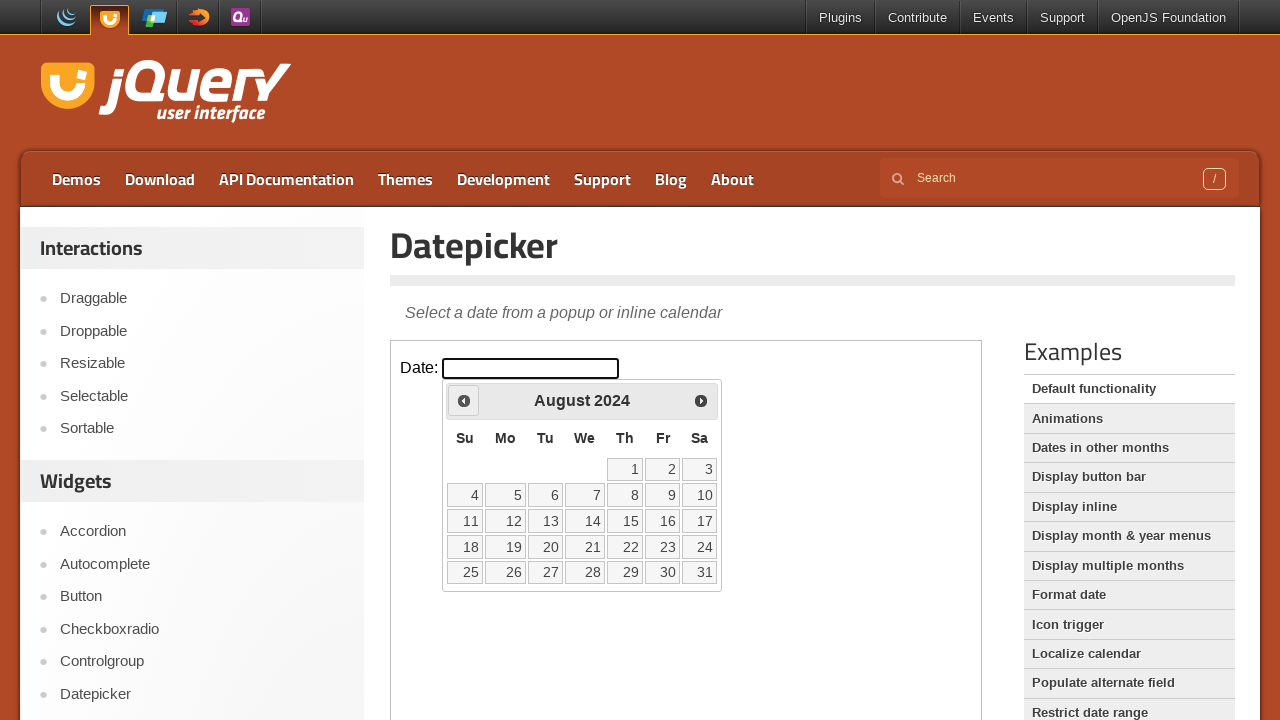

Waited for calendar to update after month navigation
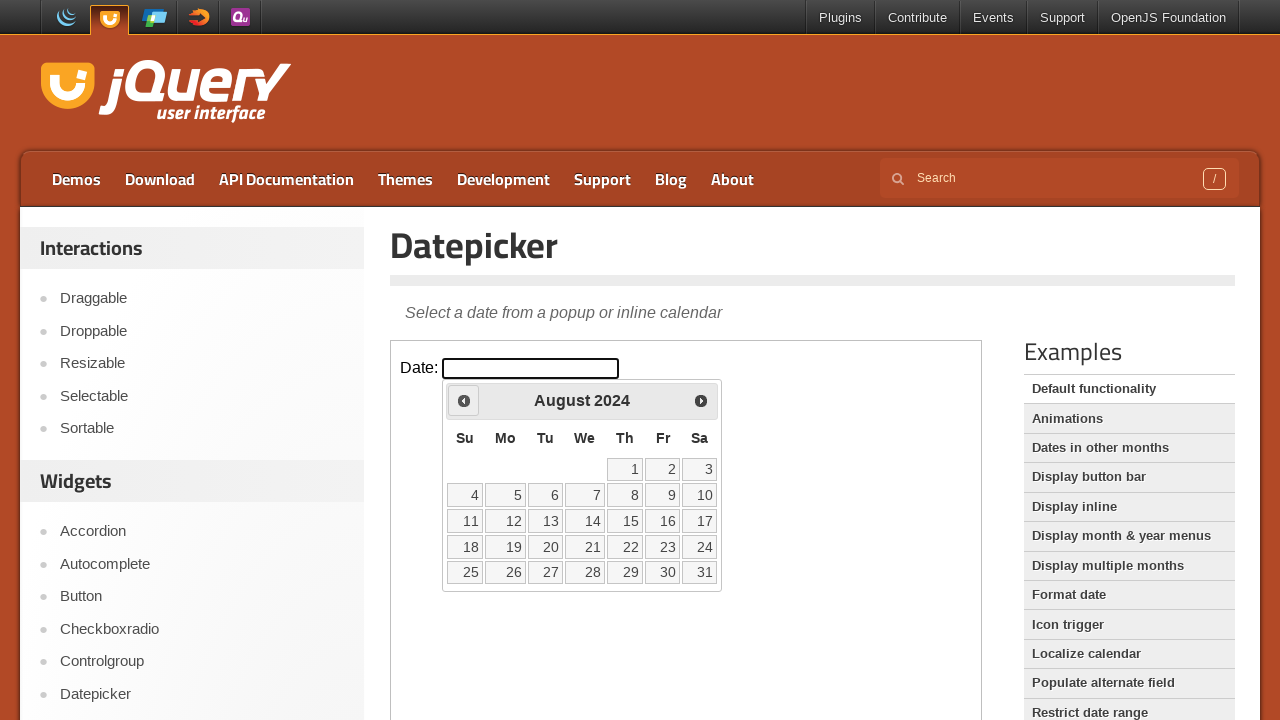

Clicked previous month button (currently viewing August 2024) at (464, 400) on iframe >> nth=0 >> internal:control=enter-frame >> #ui-datepicker-div .ui-datepi
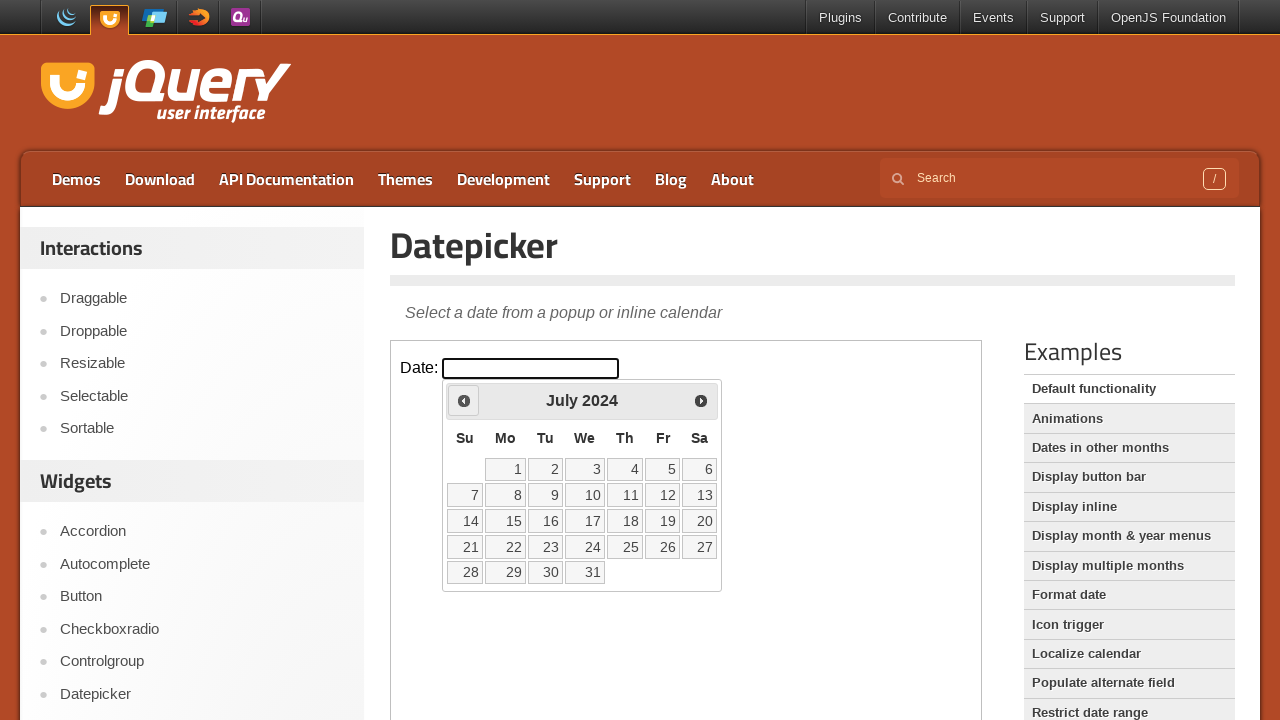

Waited for calendar to update after month navigation
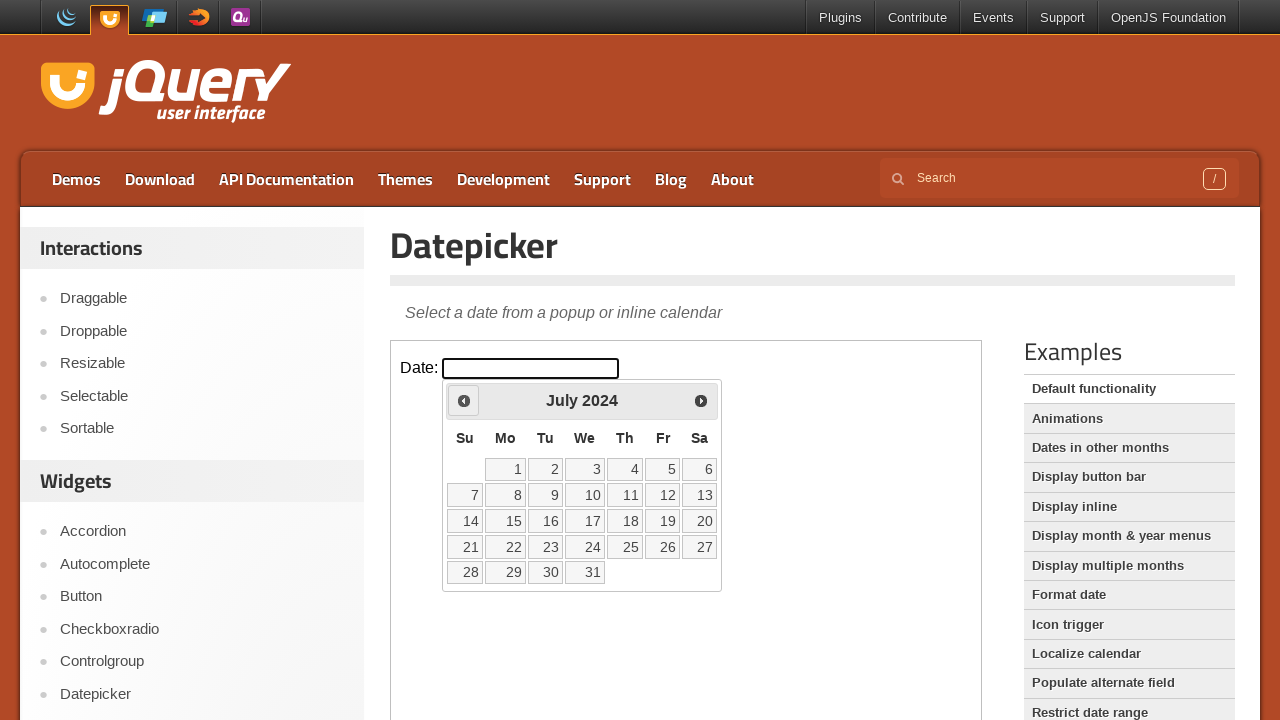

Clicked previous month button (currently viewing July 2024) at (464, 400) on iframe >> nth=0 >> internal:control=enter-frame >> #ui-datepicker-div .ui-datepi
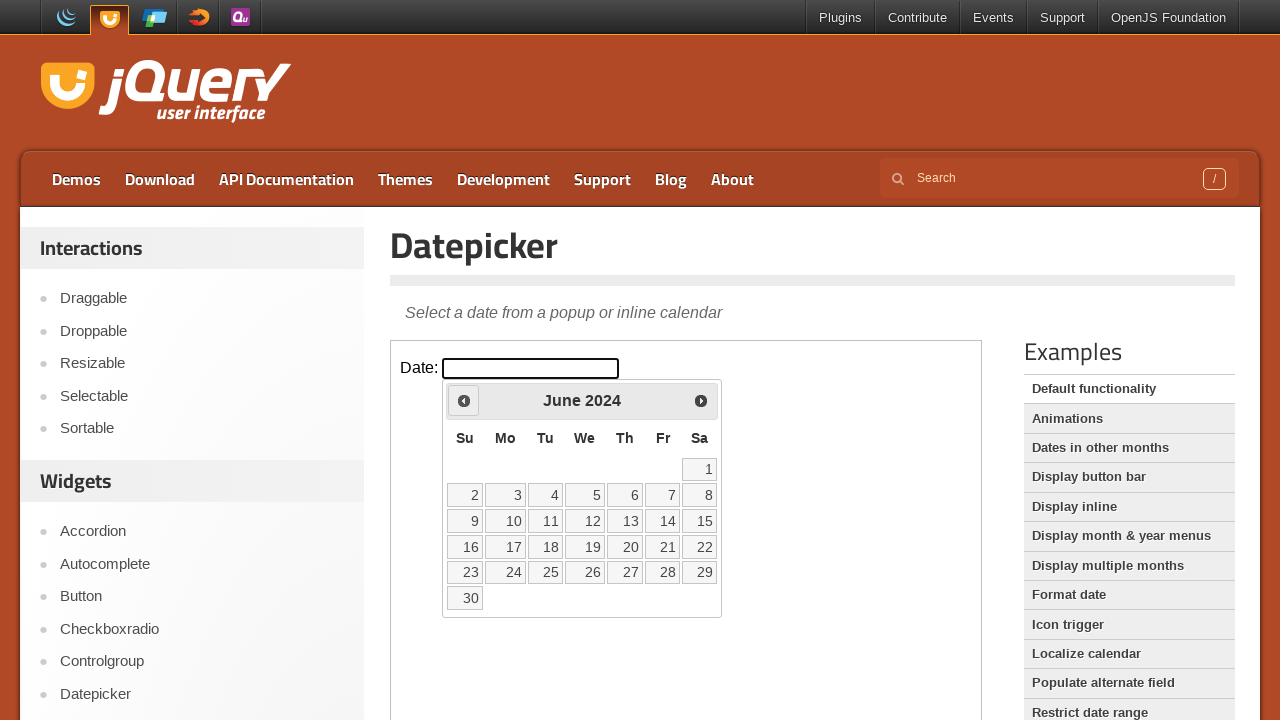

Waited for calendar to update after month navigation
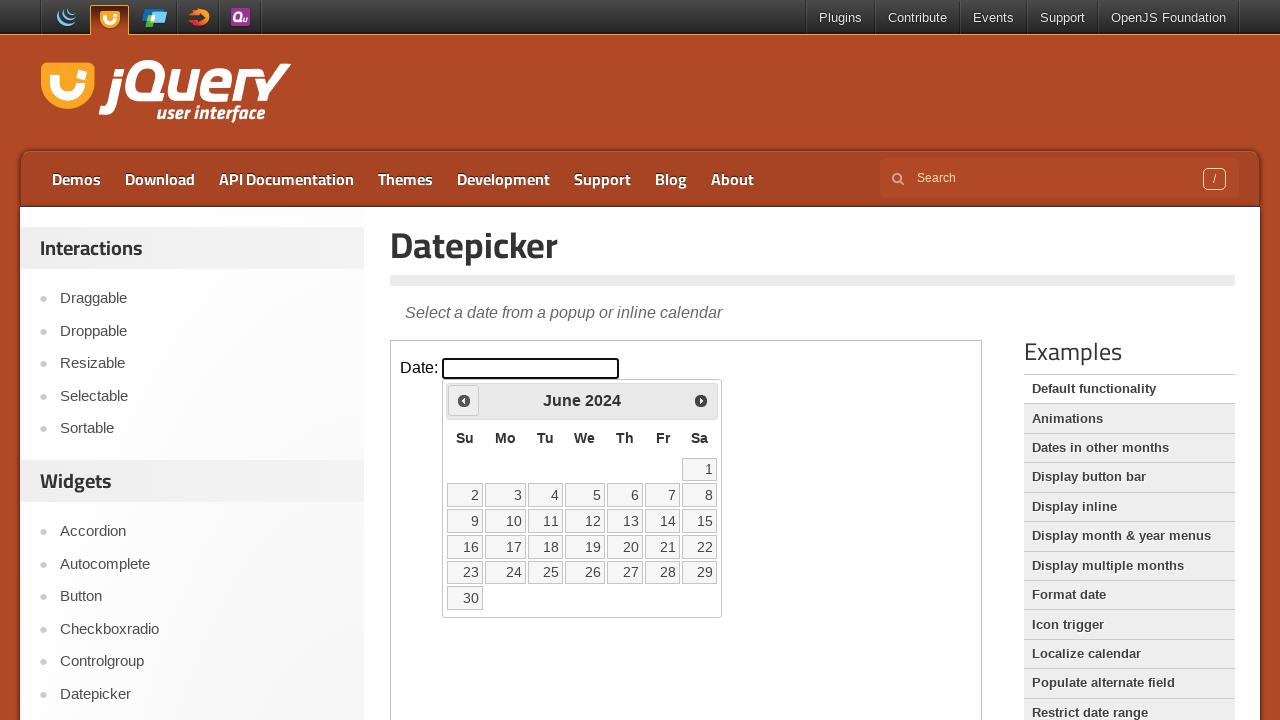

Clicked previous month button (currently viewing June 2024) at (464, 400) on iframe >> nth=0 >> internal:control=enter-frame >> #ui-datepicker-div .ui-datepi
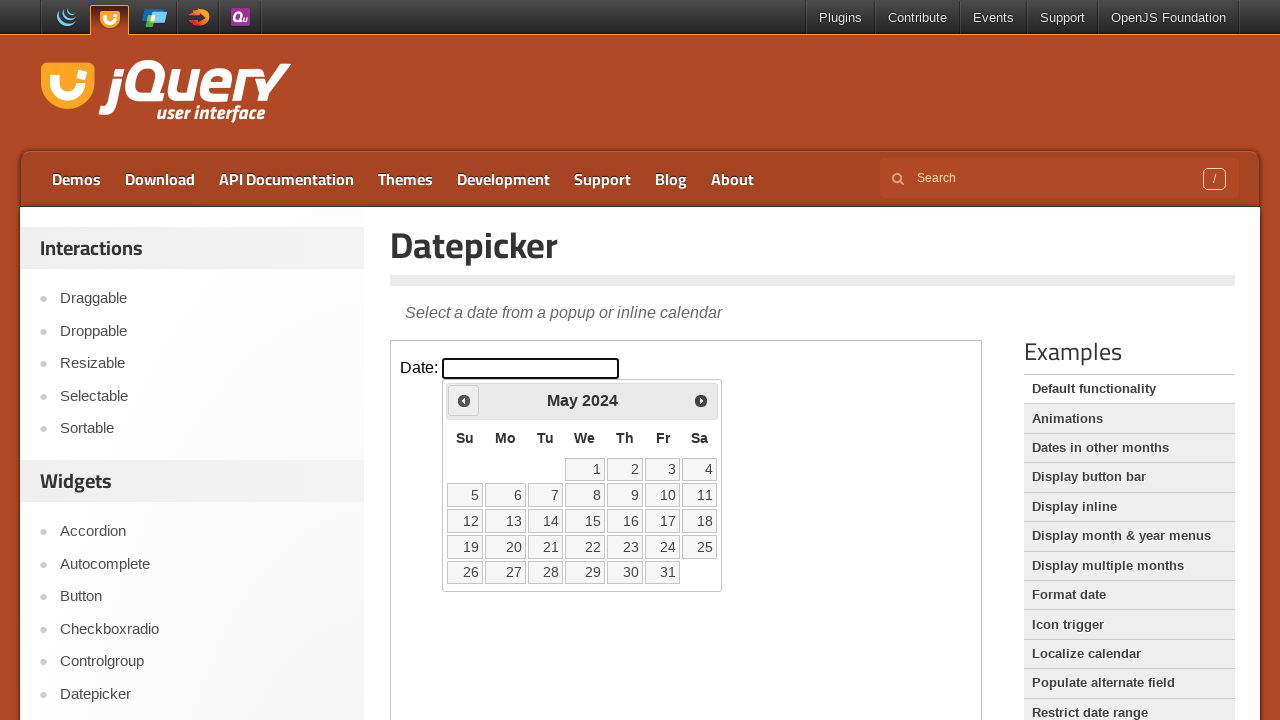

Waited for calendar to update after month navigation
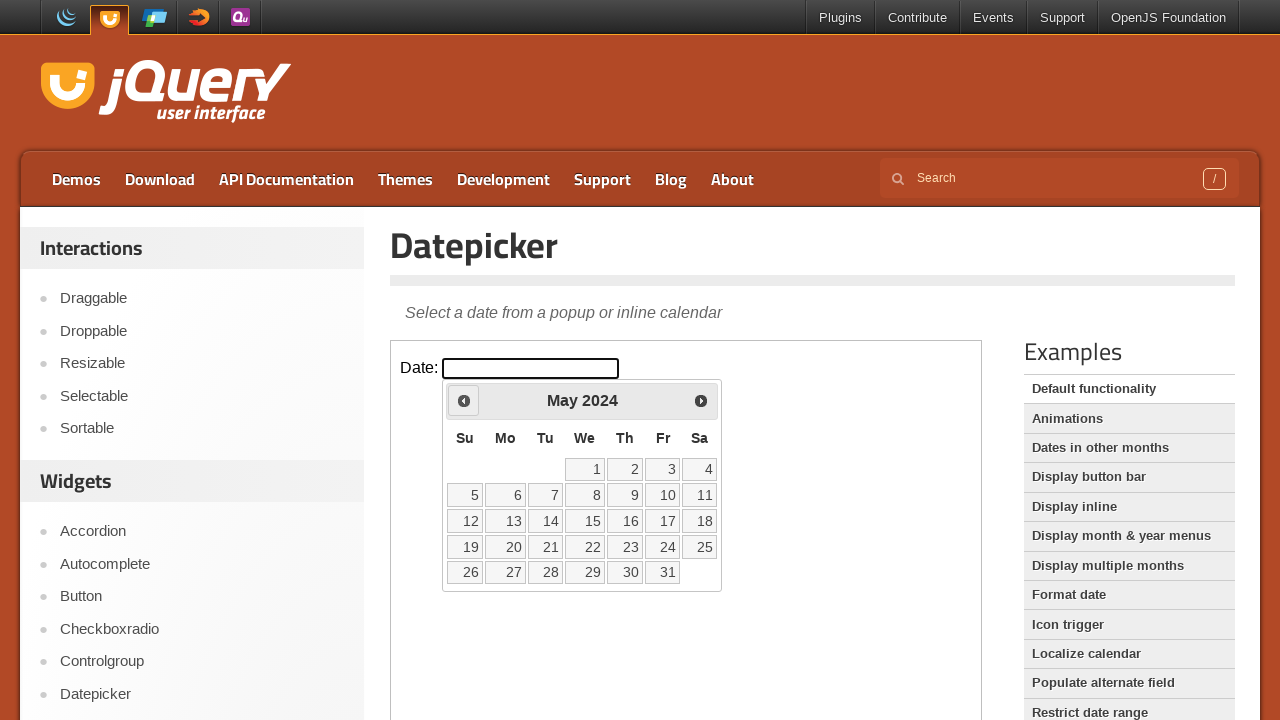

Clicked previous month button (currently viewing May 2024) at (464, 400) on iframe >> nth=0 >> internal:control=enter-frame >> #ui-datepicker-div .ui-datepi
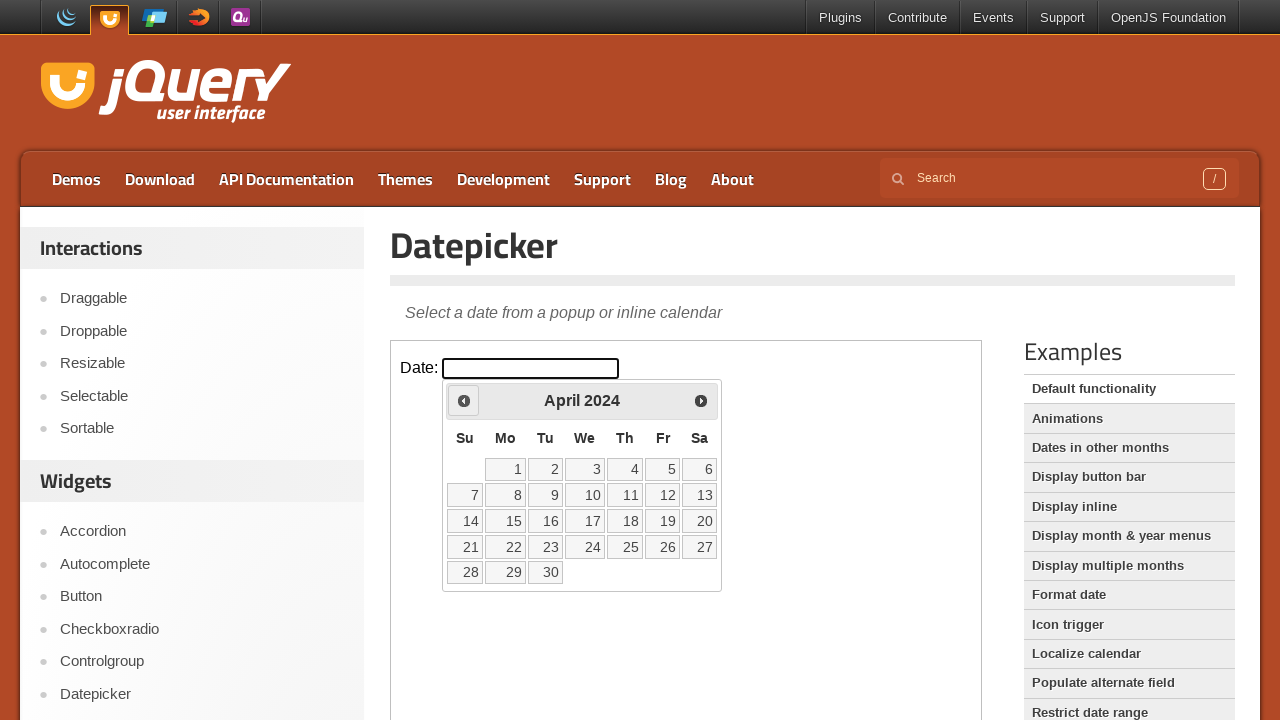

Waited for calendar to update after month navigation
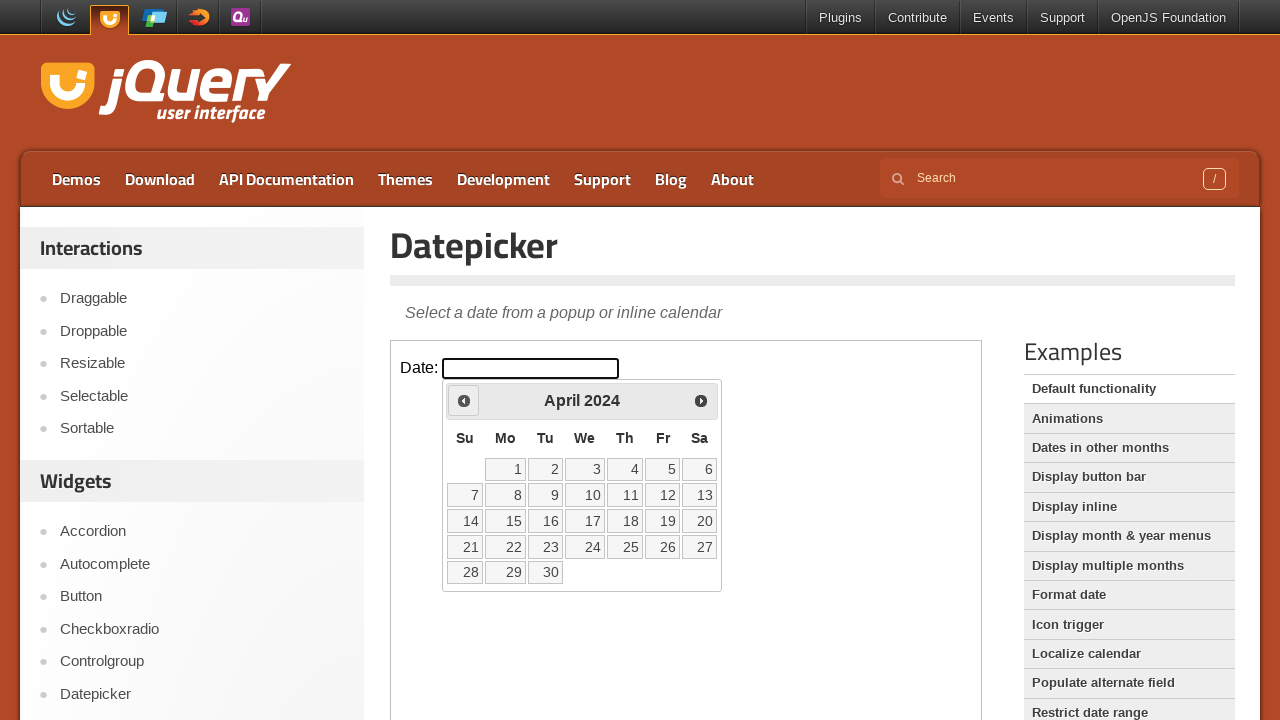

Clicked previous month button (currently viewing April 2024) at (464, 400) on iframe >> nth=0 >> internal:control=enter-frame >> #ui-datepicker-div .ui-datepi
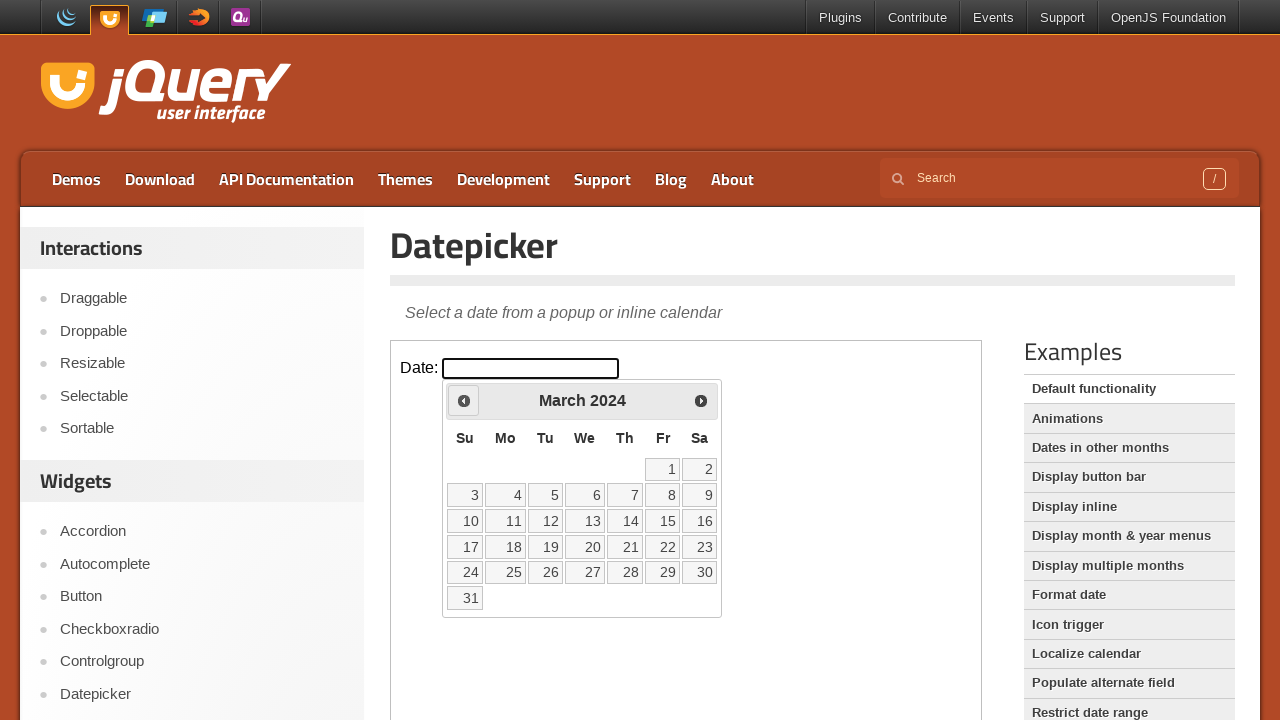

Waited for calendar to update after month navigation
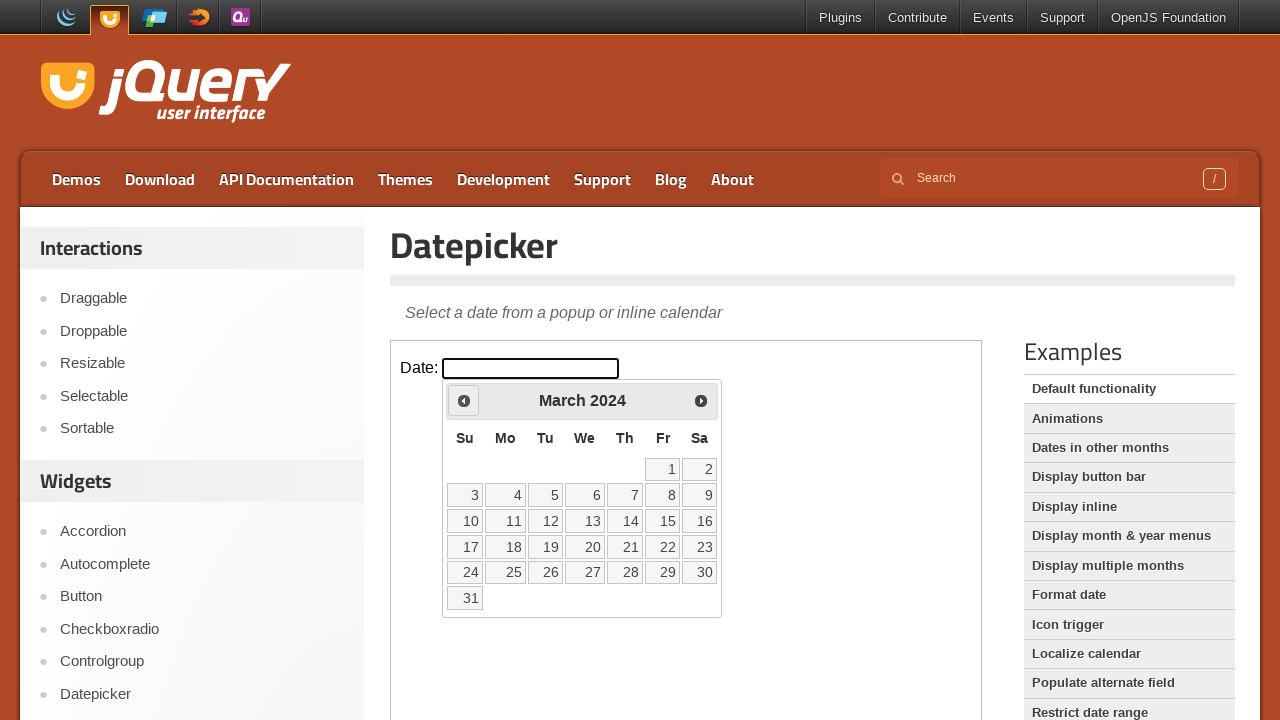

Clicked previous month button (currently viewing March 2024) at (464, 400) on iframe >> nth=0 >> internal:control=enter-frame >> #ui-datepicker-div .ui-datepi
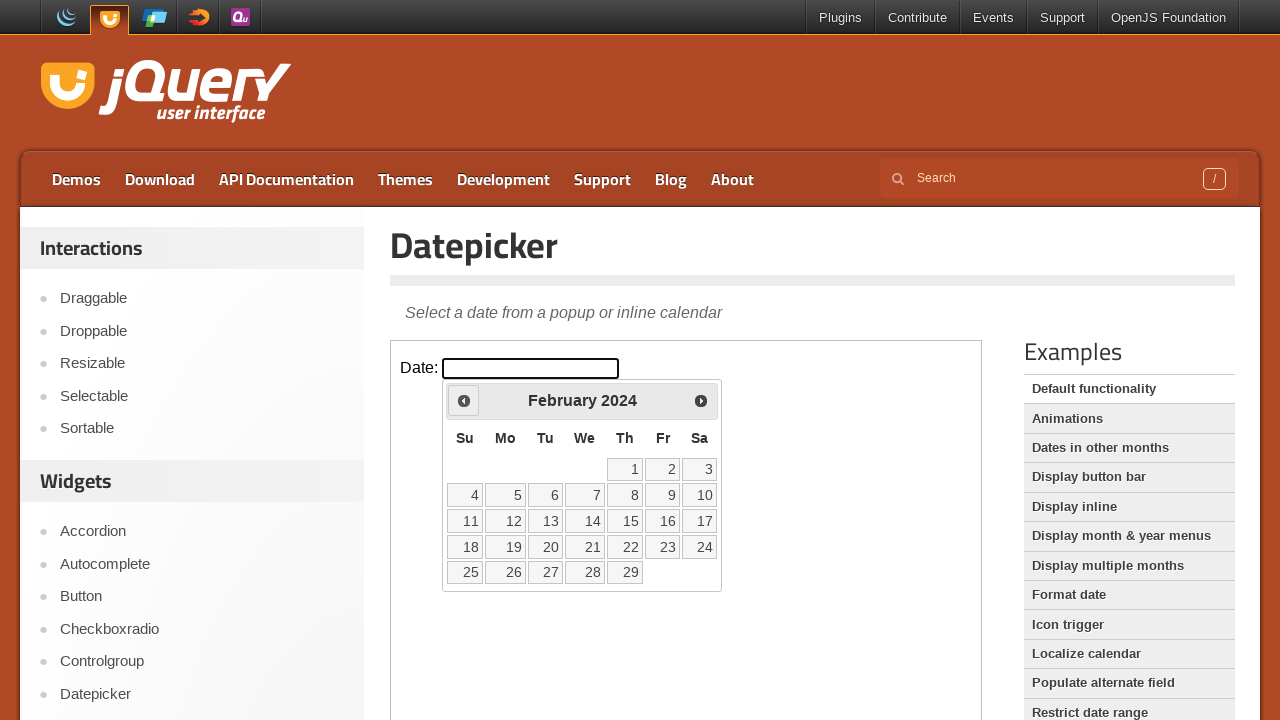

Waited for calendar to update after month navigation
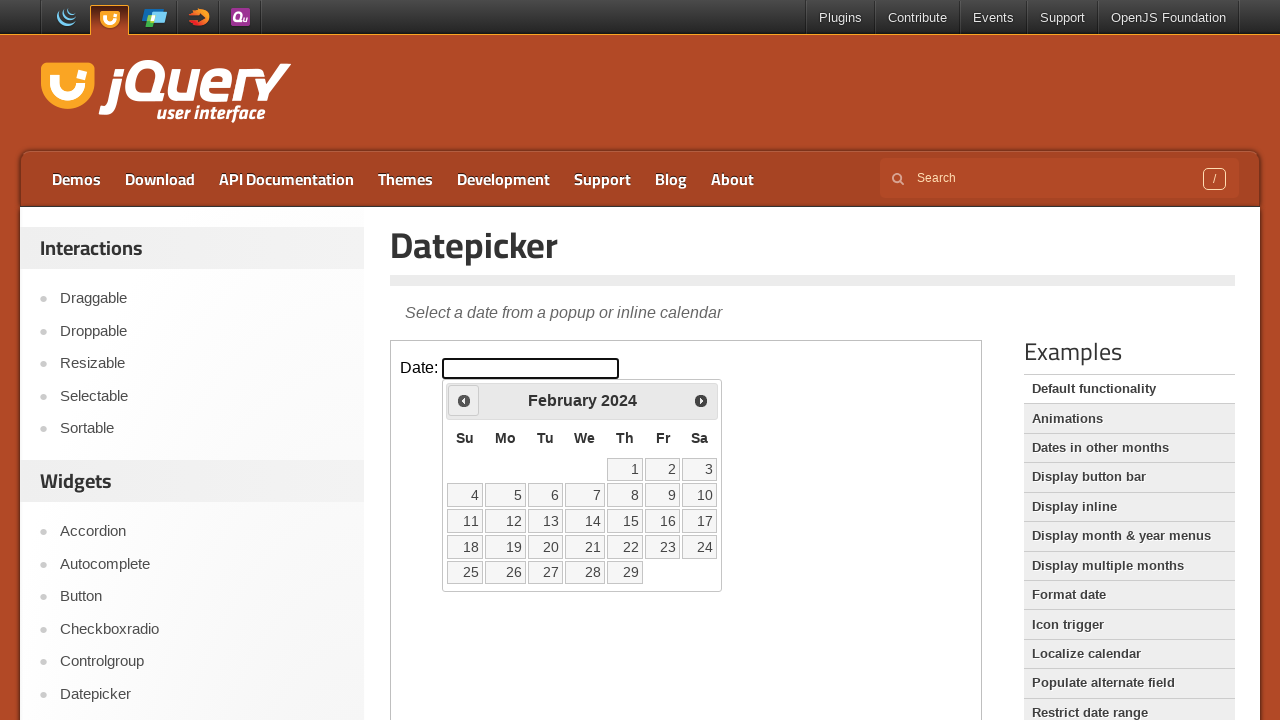

Clicked previous month button (currently viewing February 2024) at (464, 400) on iframe >> nth=0 >> internal:control=enter-frame >> #ui-datepicker-div .ui-datepi
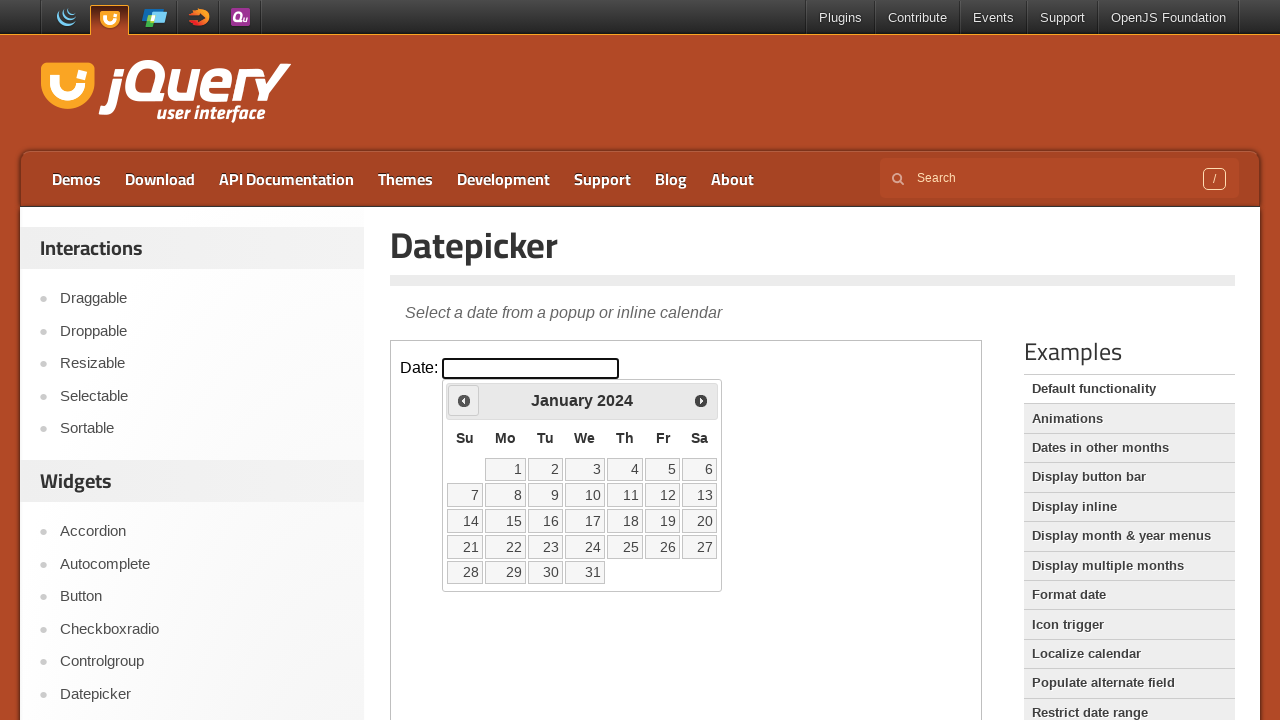

Waited for calendar to update after month navigation
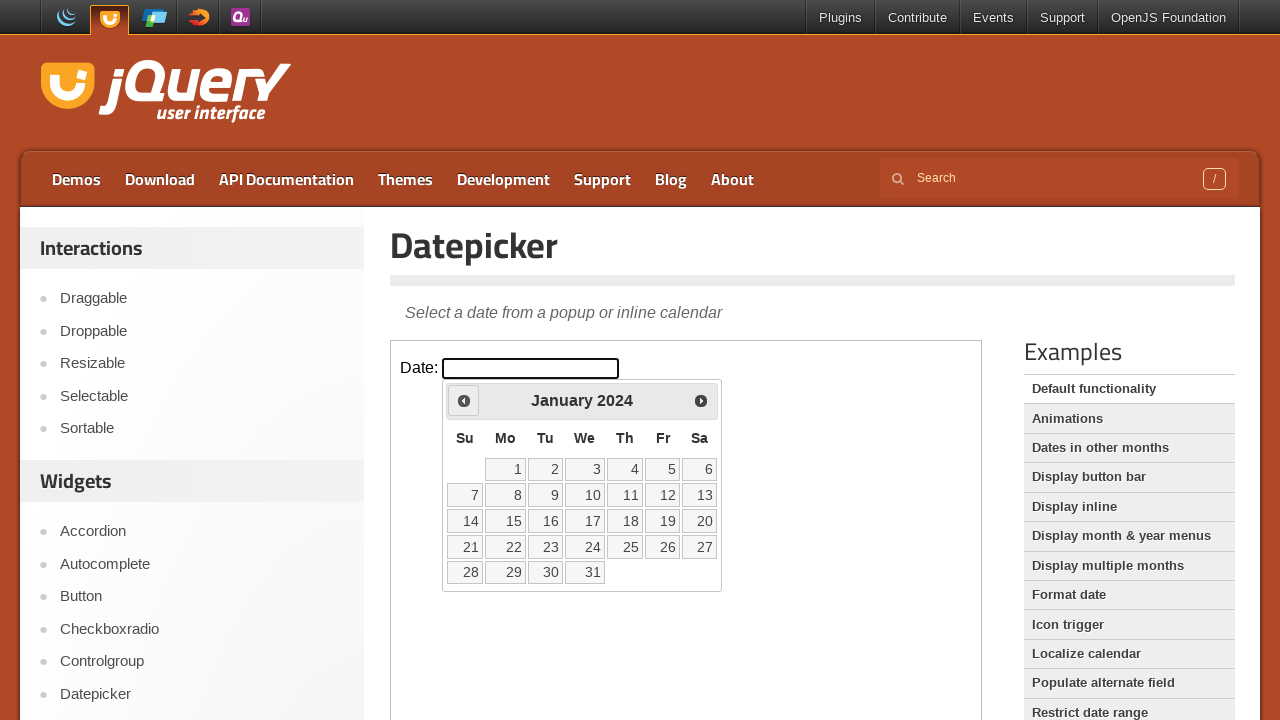

Clicked previous month button (currently viewing January 2024) at (464, 400) on iframe >> nth=0 >> internal:control=enter-frame >> #ui-datepicker-div .ui-datepi
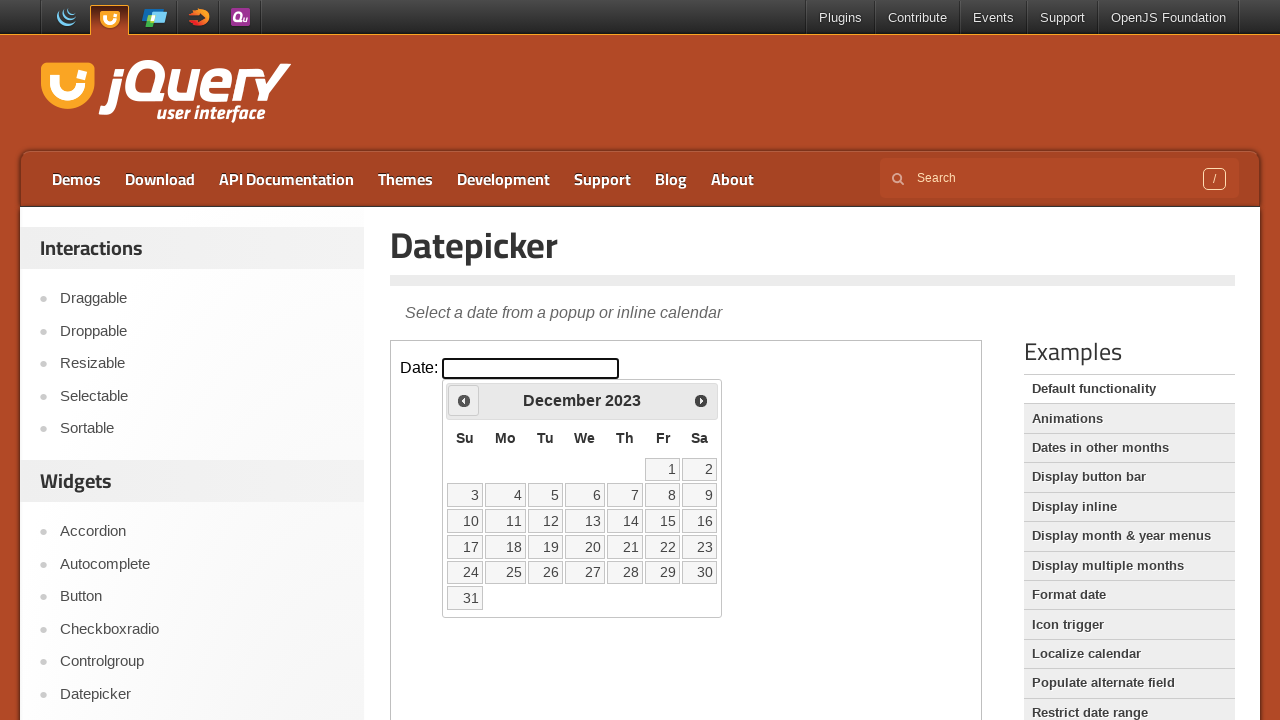

Waited for calendar to update after month navigation
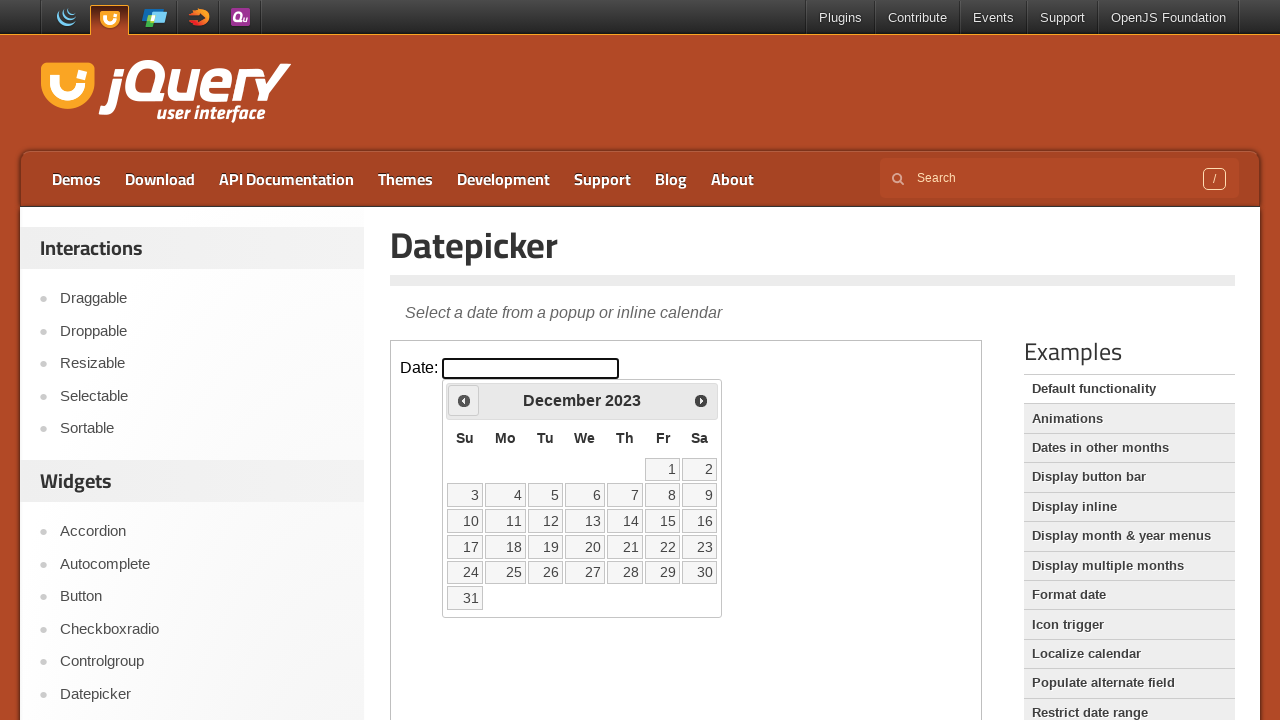

Clicked previous month button (currently viewing December 2023) at (464, 400) on iframe >> nth=0 >> internal:control=enter-frame >> #ui-datepicker-div .ui-datepi
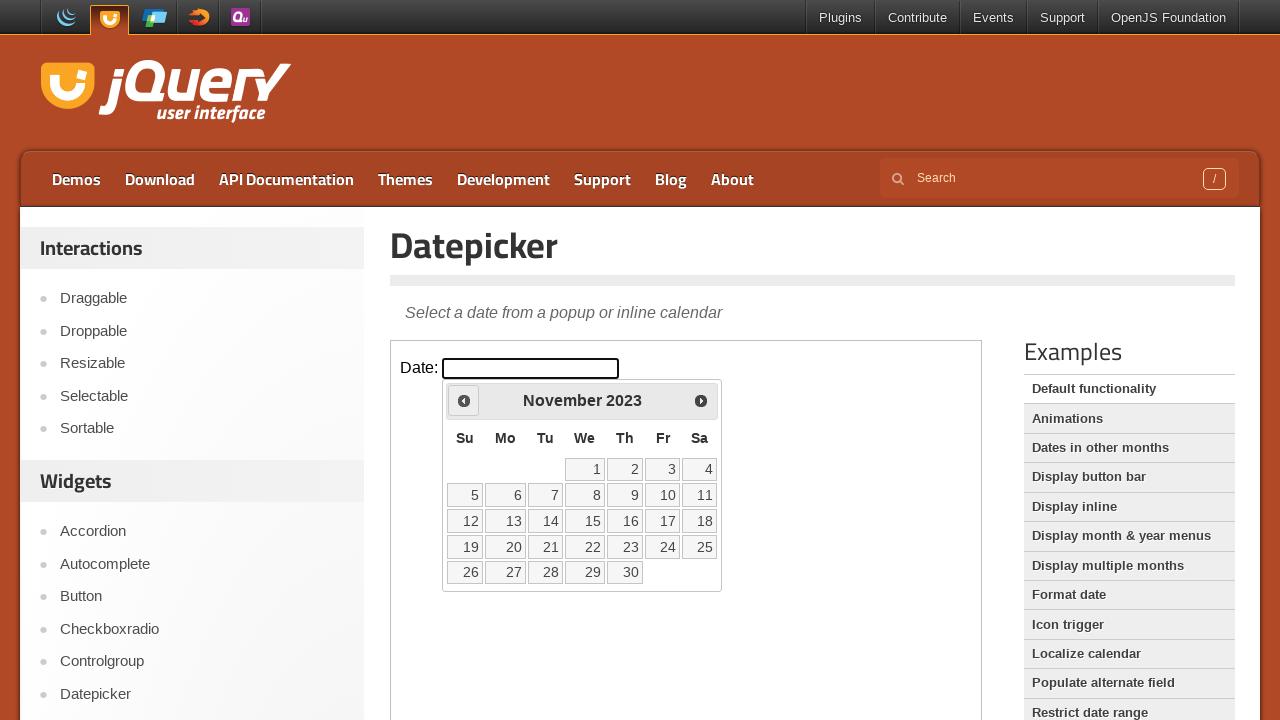

Waited for calendar to update after month navigation
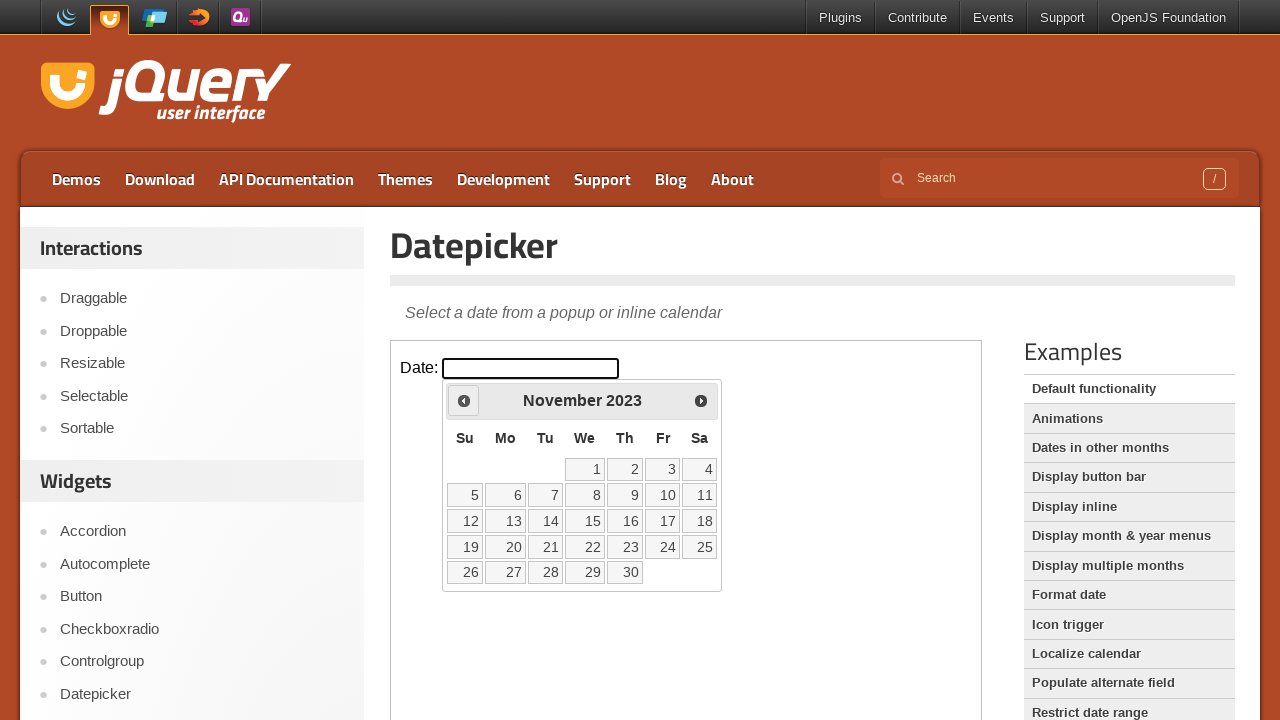

Clicked previous month button (currently viewing November 2023) at (464, 400) on iframe >> nth=0 >> internal:control=enter-frame >> #ui-datepicker-div .ui-datepi
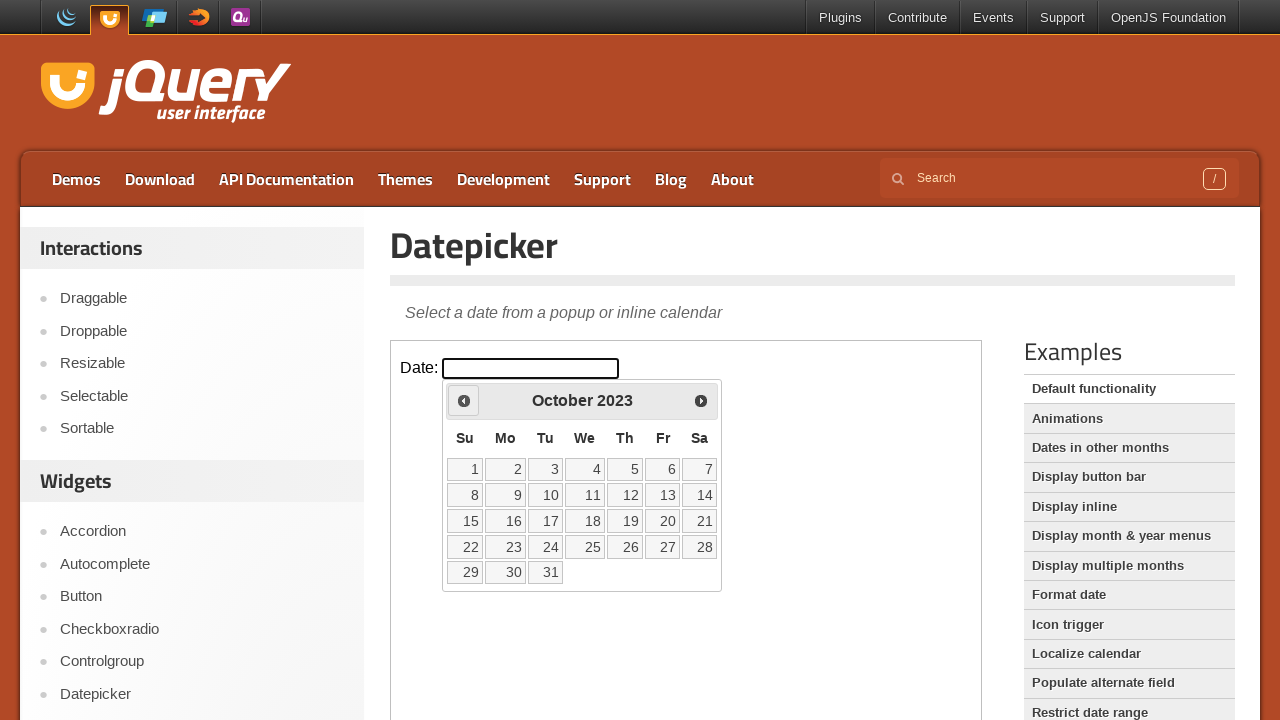

Waited for calendar to update after month navigation
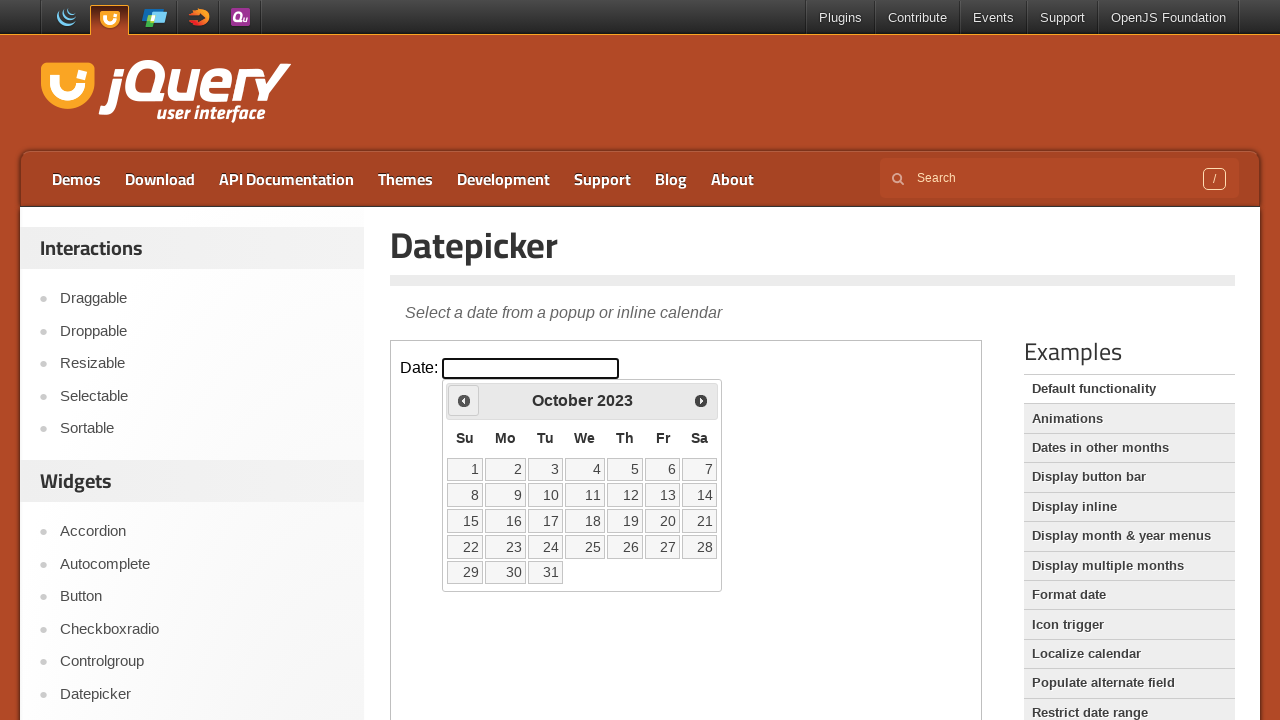

Clicked previous month button (currently viewing October 2023) at (464, 400) on iframe >> nth=0 >> internal:control=enter-frame >> #ui-datepicker-div .ui-datepi
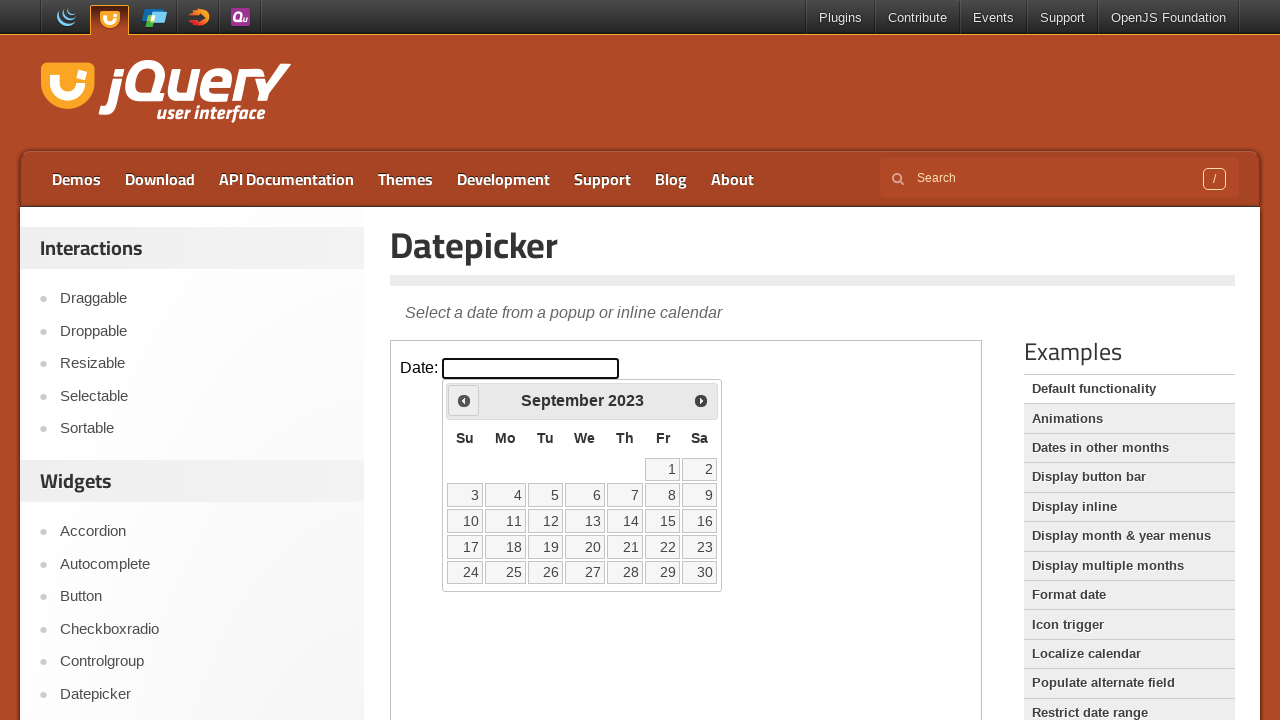

Waited for calendar to update after month navigation
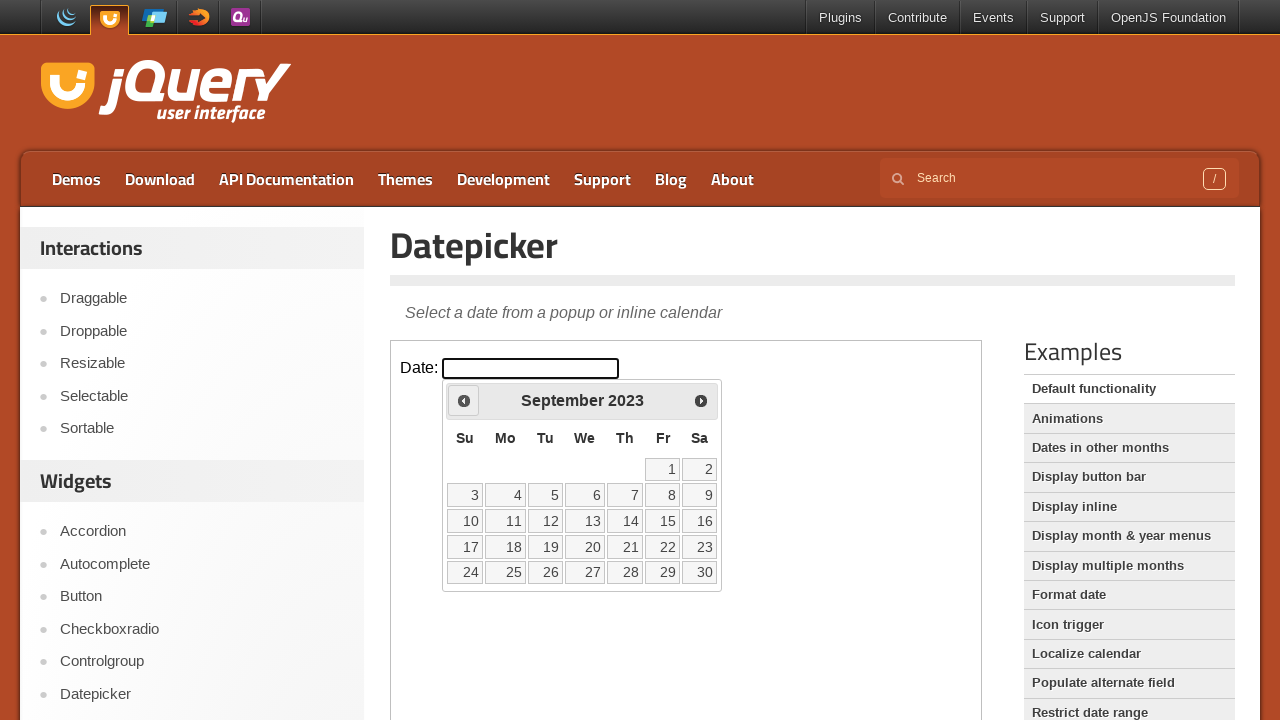

Clicked previous month button (currently viewing September 2023) at (464, 400) on iframe >> nth=0 >> internal:control=enter-frame >> #ui-datepicker-div .ui-datepi
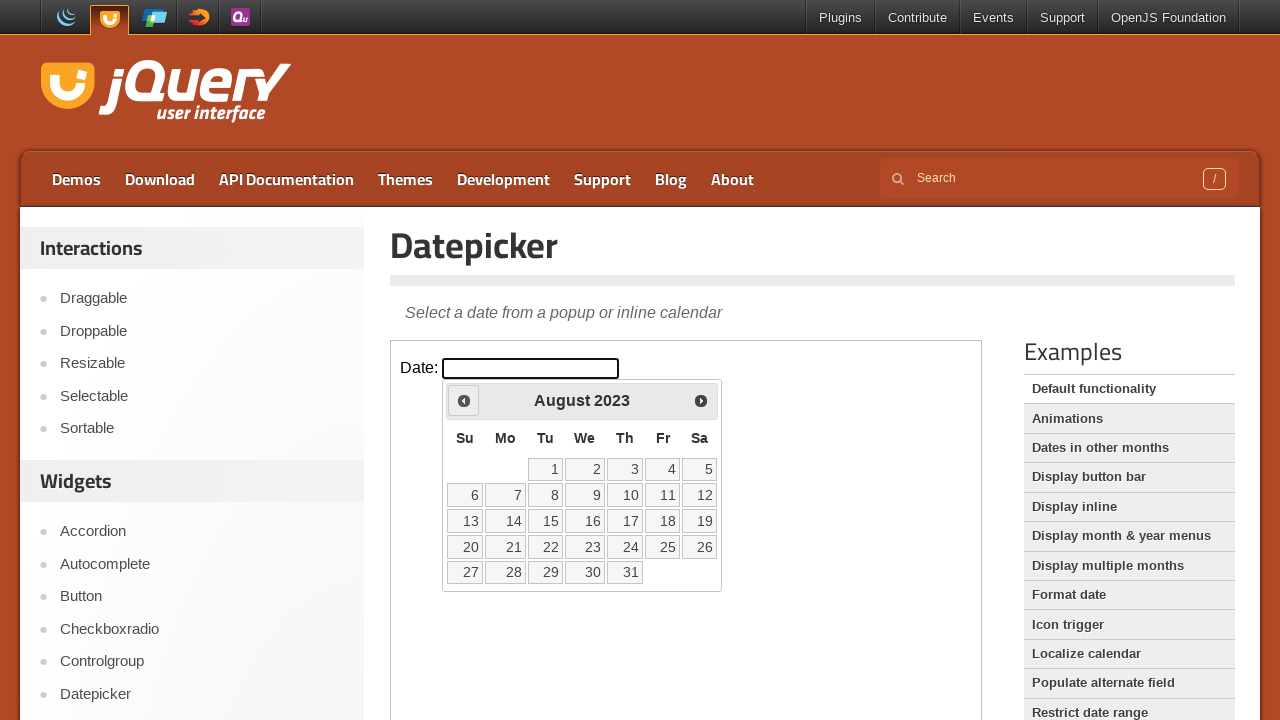

Waited for calendar to update after month navigation
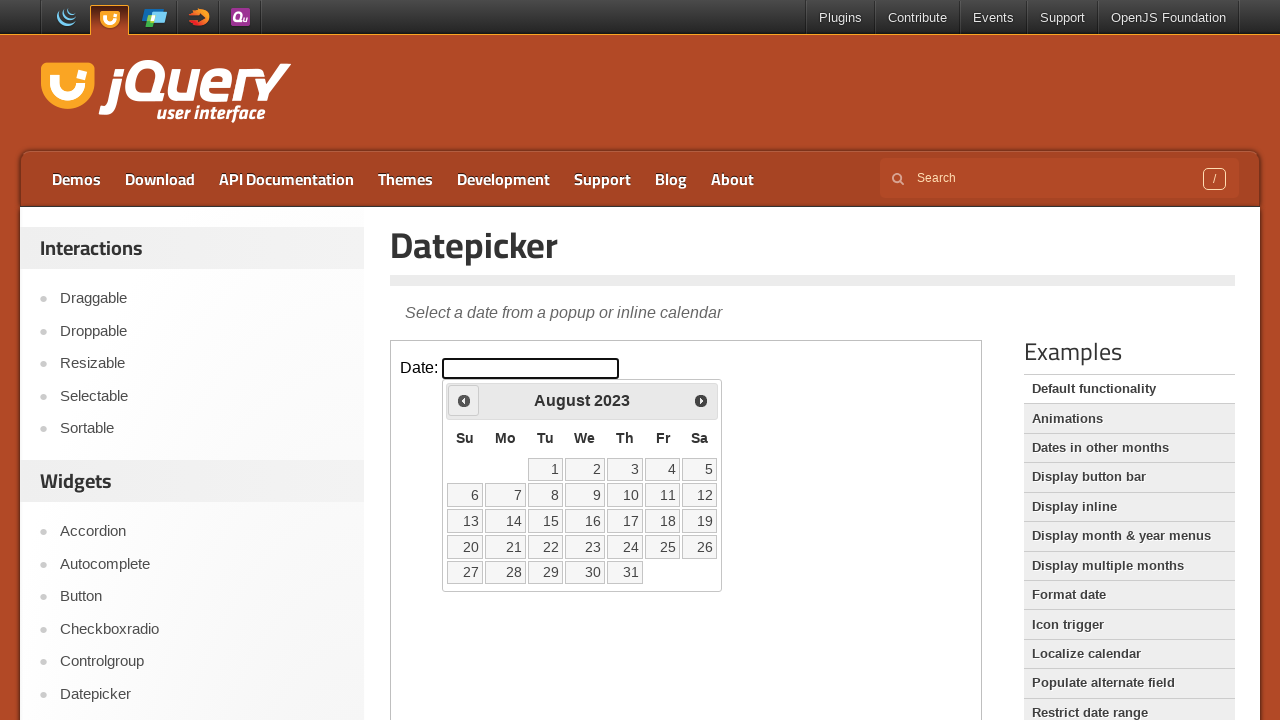

Clicked previous month button (currently viewing August 2023) at (464, 400) on iframe >> nth=0 >> internal:control=enter-frame >> #ui-datepicker-div .ui-datepi
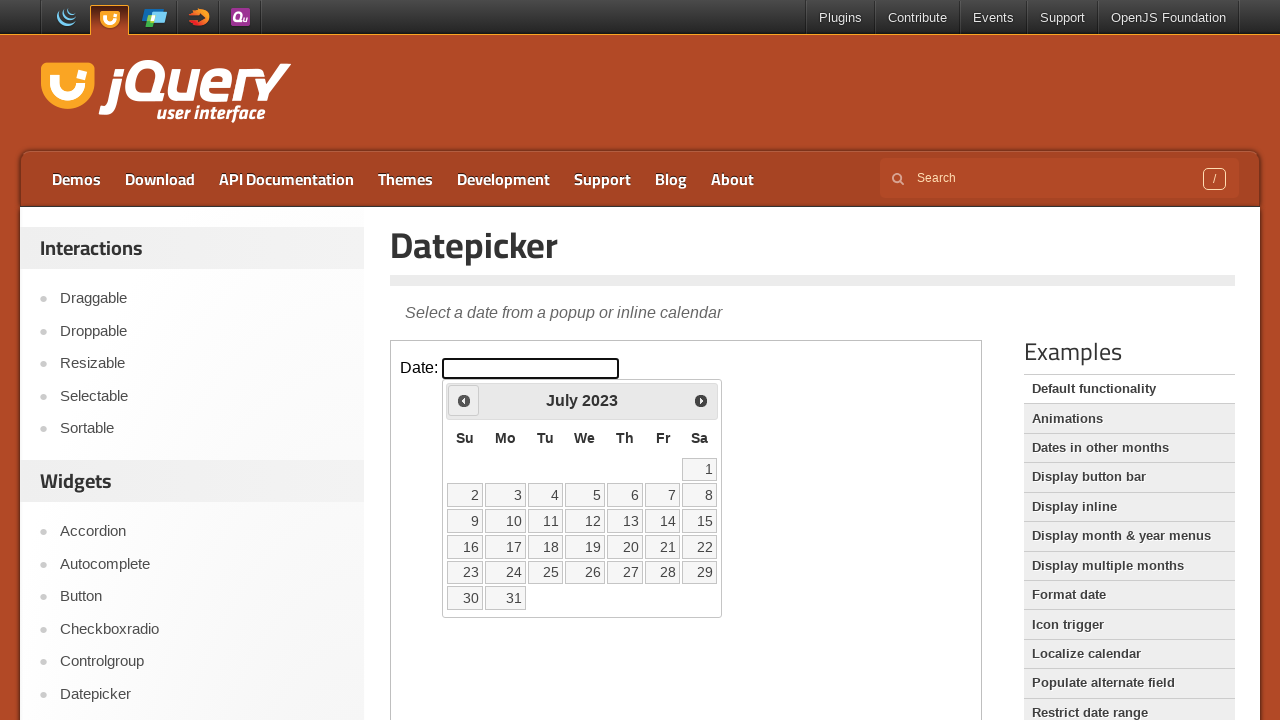

Waited for calendar to update after month navigation
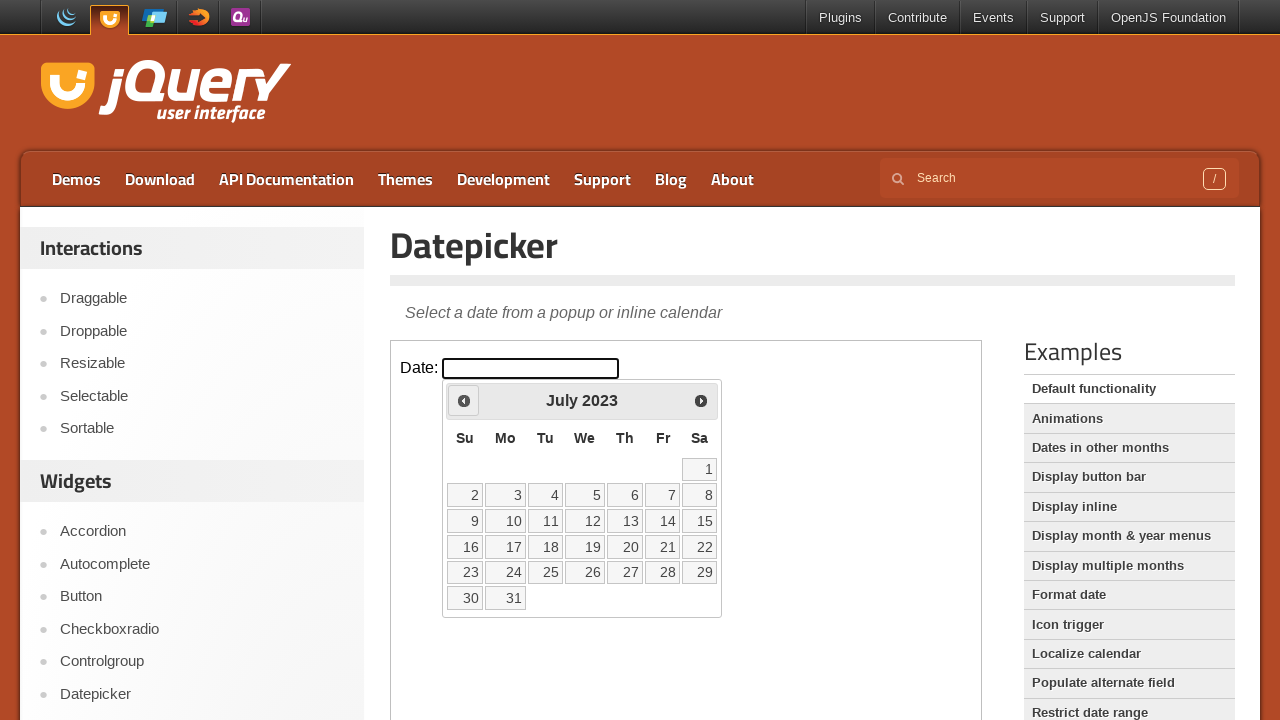

Clicked previous month button (currently viewing July 2023) at (464, 400) on iframe >> nth=0 >> internal:control=enter-frame >> #ui-datepicker-div .ui-datepi
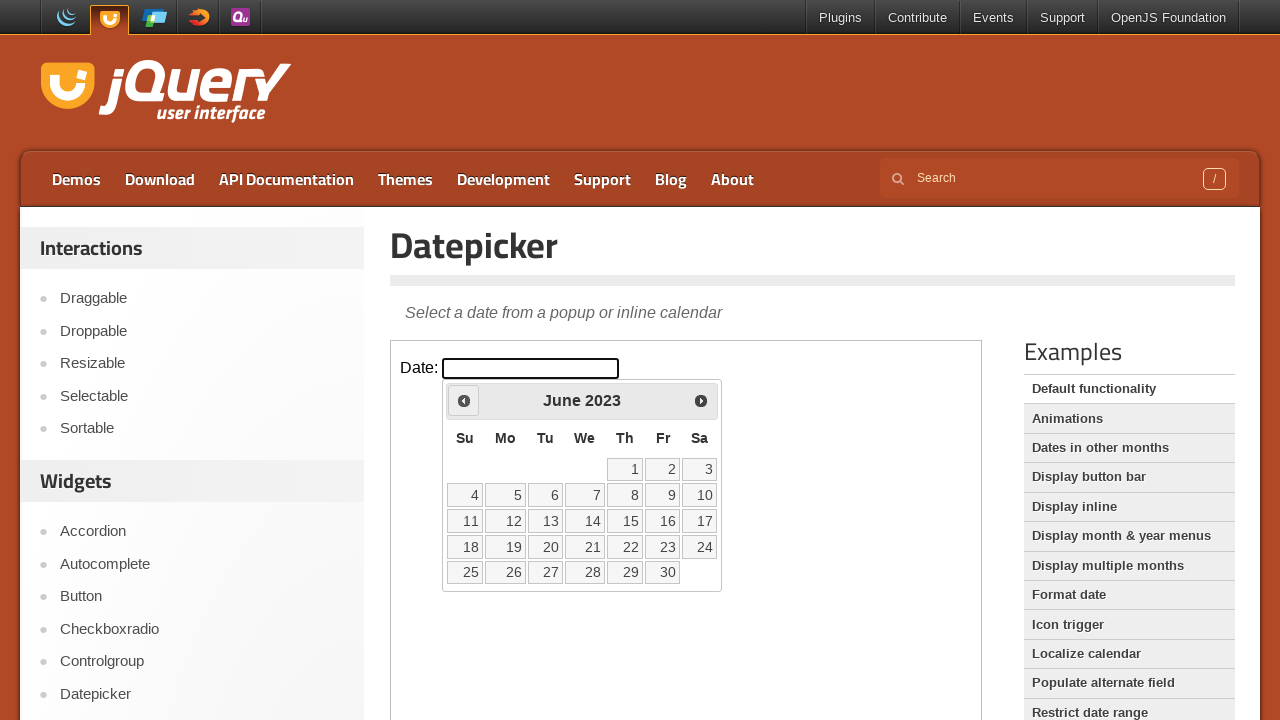

Waited for calendar to update after month navigation
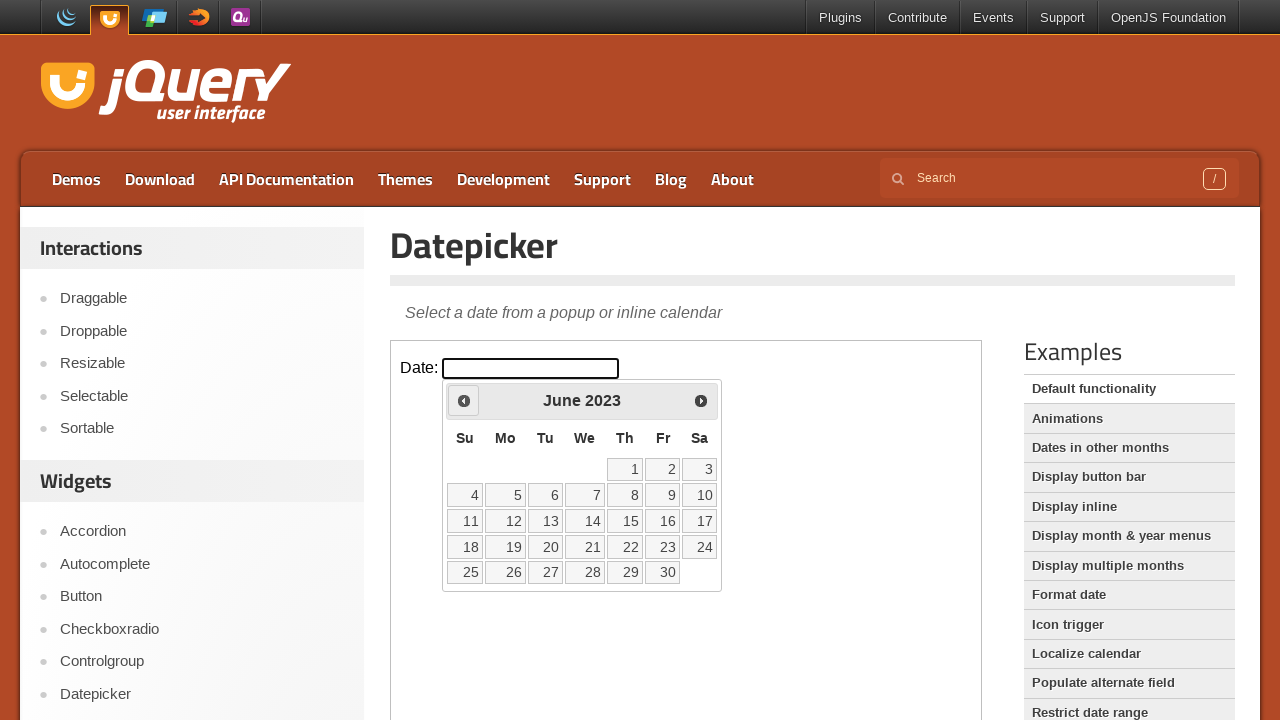

Clicked previous month button (currently viewing June 2023) at (464, 400) on iframe >> nth=0 >> internal:control=enter-frame >> #ui-datepicker-div .ui-datepi
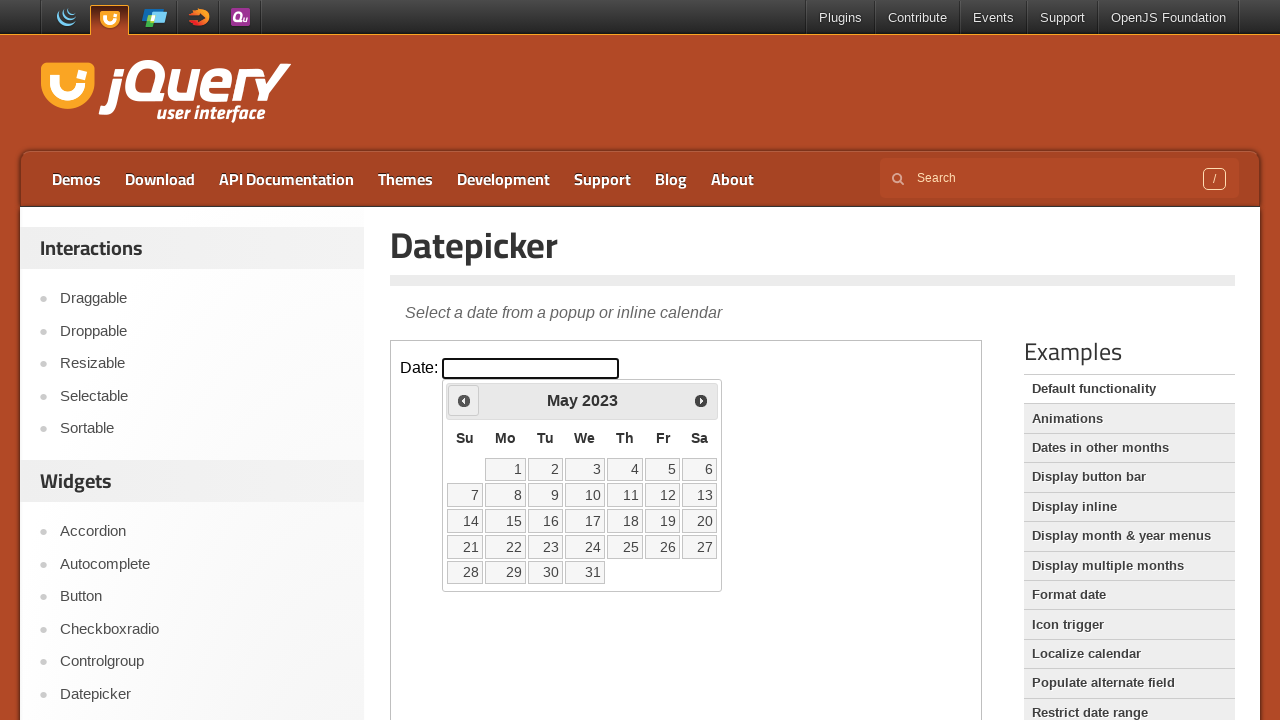

Waited for calendar to update after month navigation
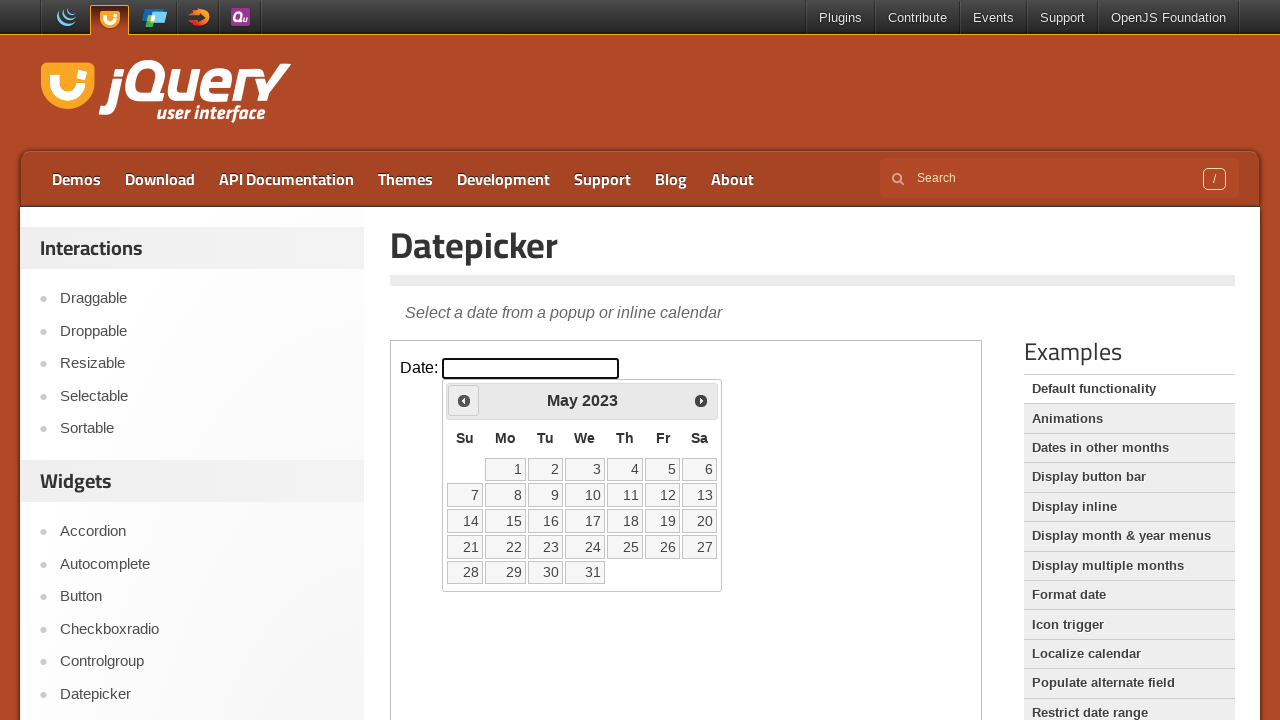

Clicked previous month button (currently viewing May 2023) at (464, 400) on iframe >> nth=0 >> internal:control=enter-frame >> #ui-datepicker-div .ui-datepi
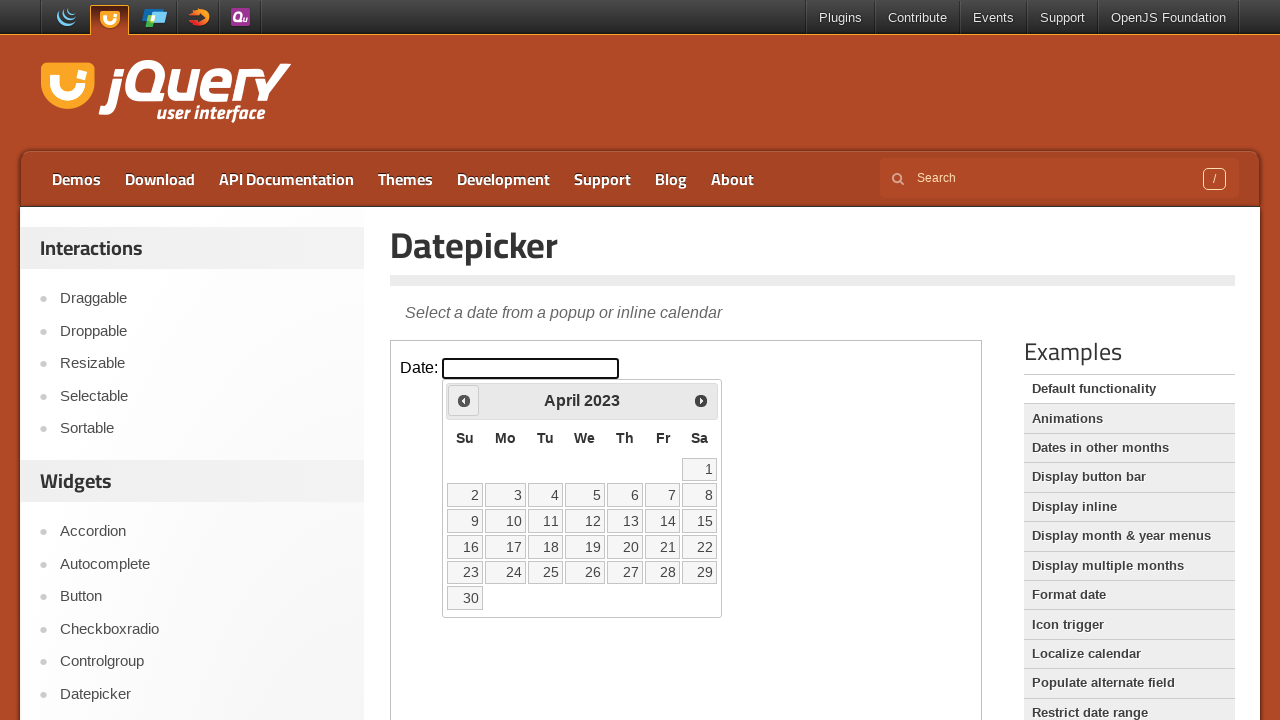

Waited for calendar to update after month navigation
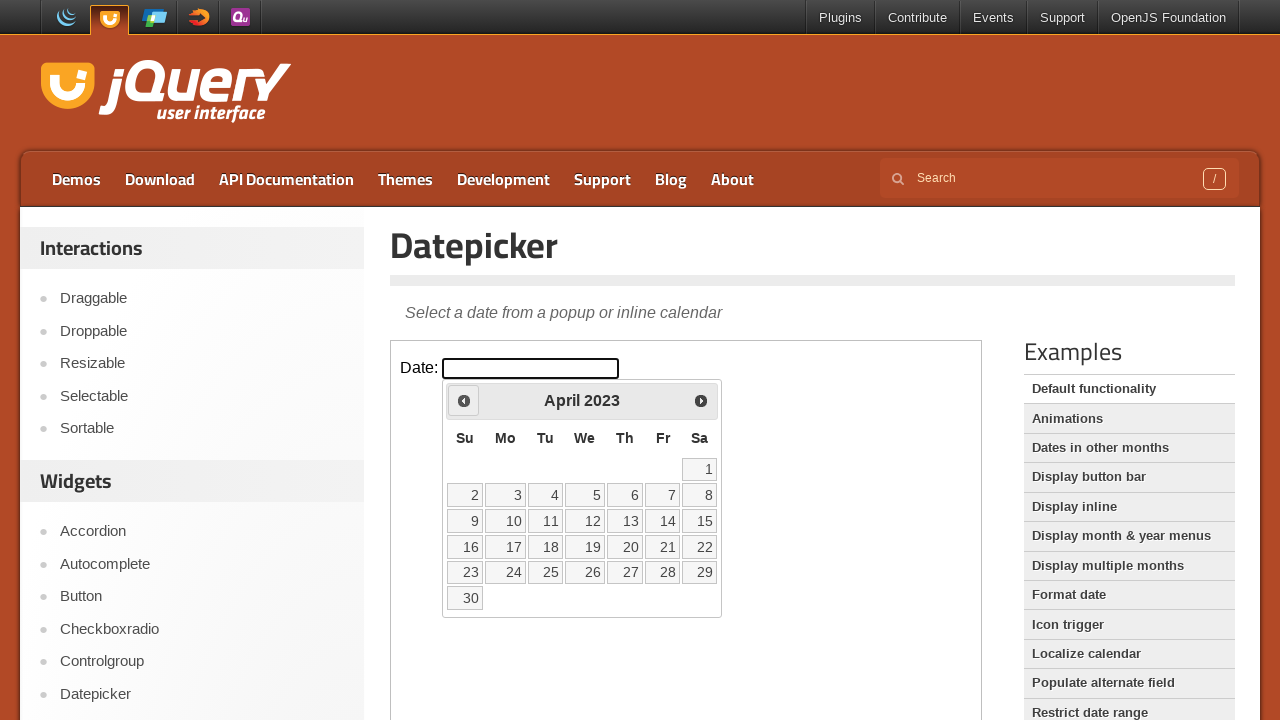

Clicked previous month button (currently viewing April 2023) at (464, 400) on iframe >> nth=0 >> internal:control=enter-frame >> #ui-datepicker-div .ui-datepi
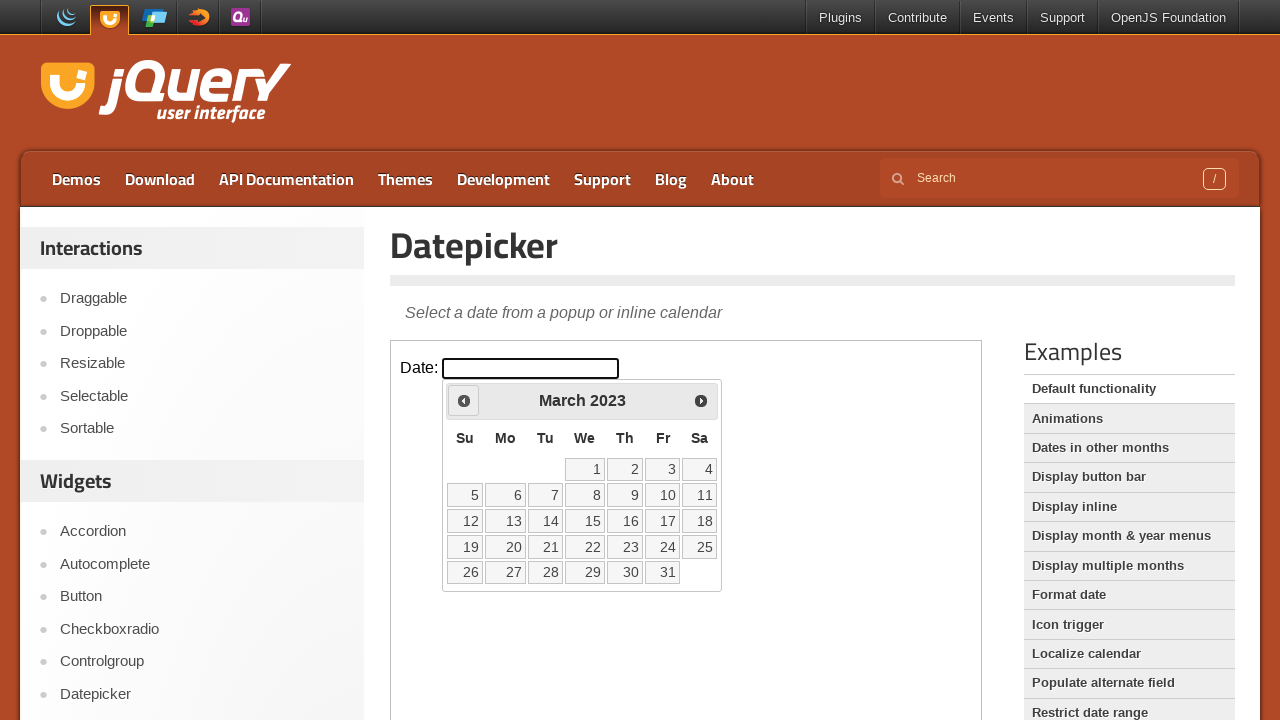

Waited for calendar to update after month navigation
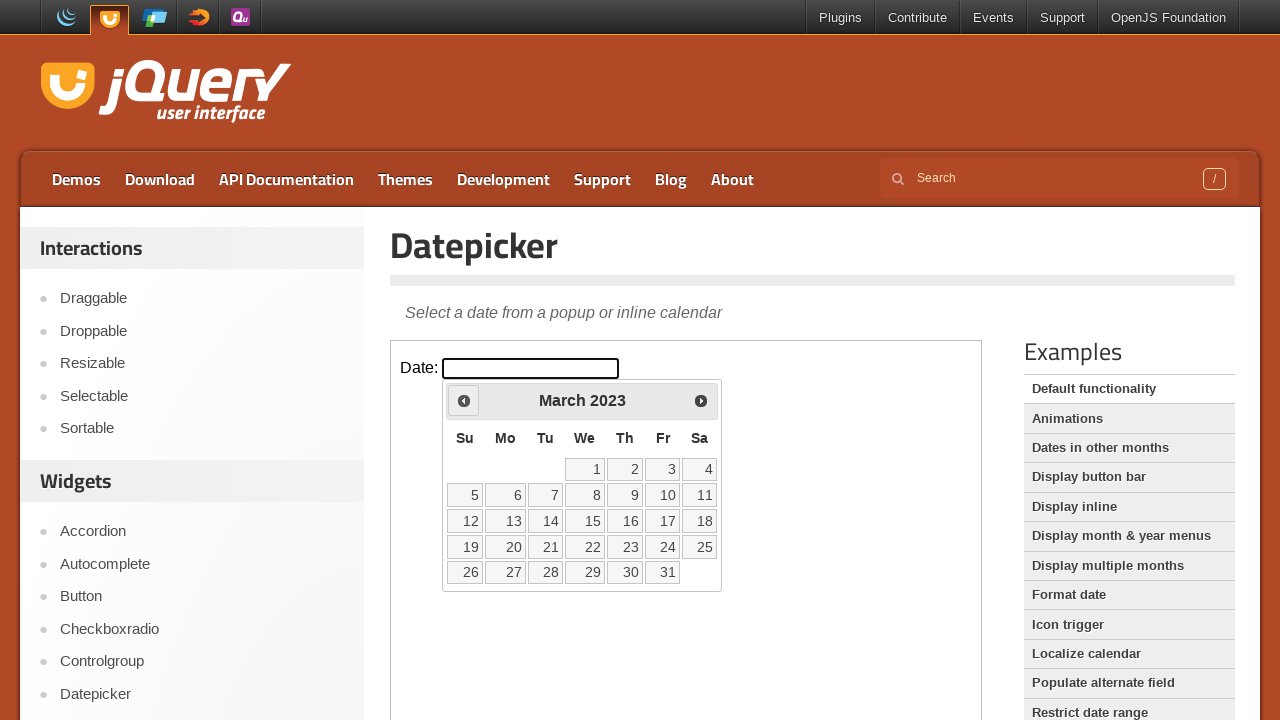

Clicked previous month button (currently viewing March 2023) at (464, 400) on iframe >> nth=0 >> internal:control=enter-frame >> #ui-datepicker-div .ui-datepi
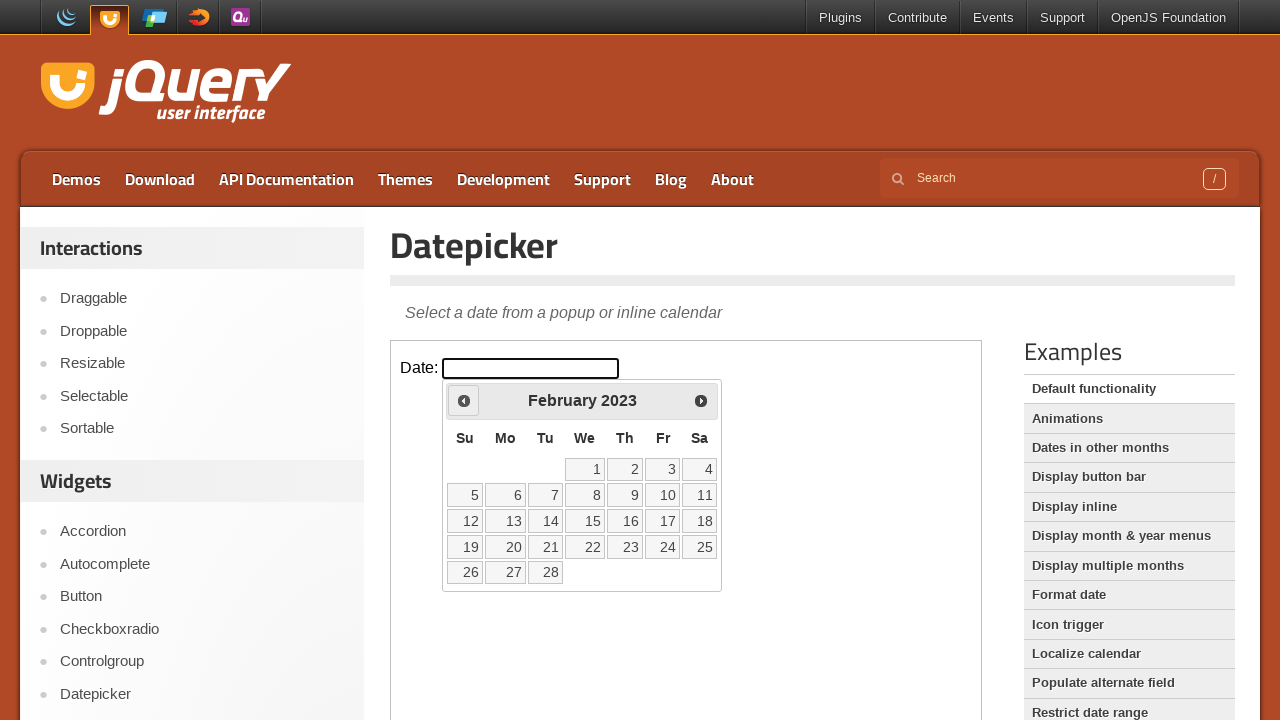

Waited for calendar to update after month navigation
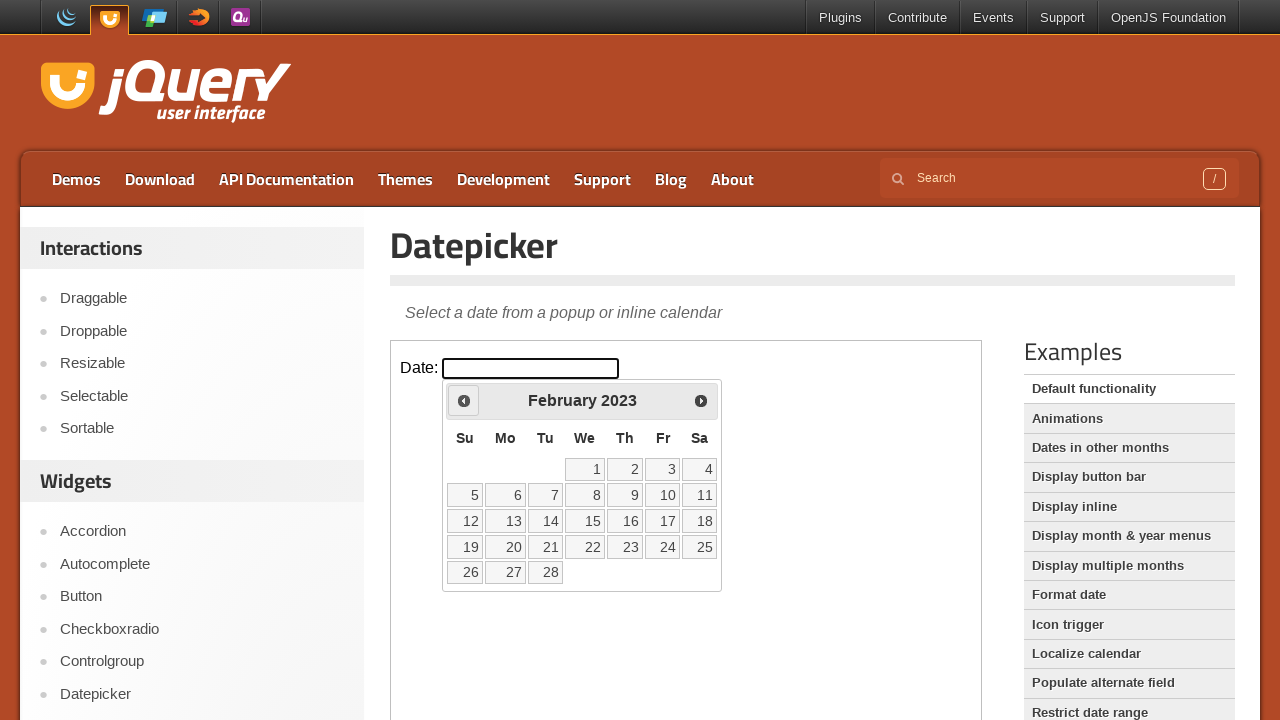

Clicked previous month button (currently viewing February 2023) at (464, 400) on iframe >> nth=0 >> internal:control=enter-frame >> #ui-datepicker-div .ui-datepi
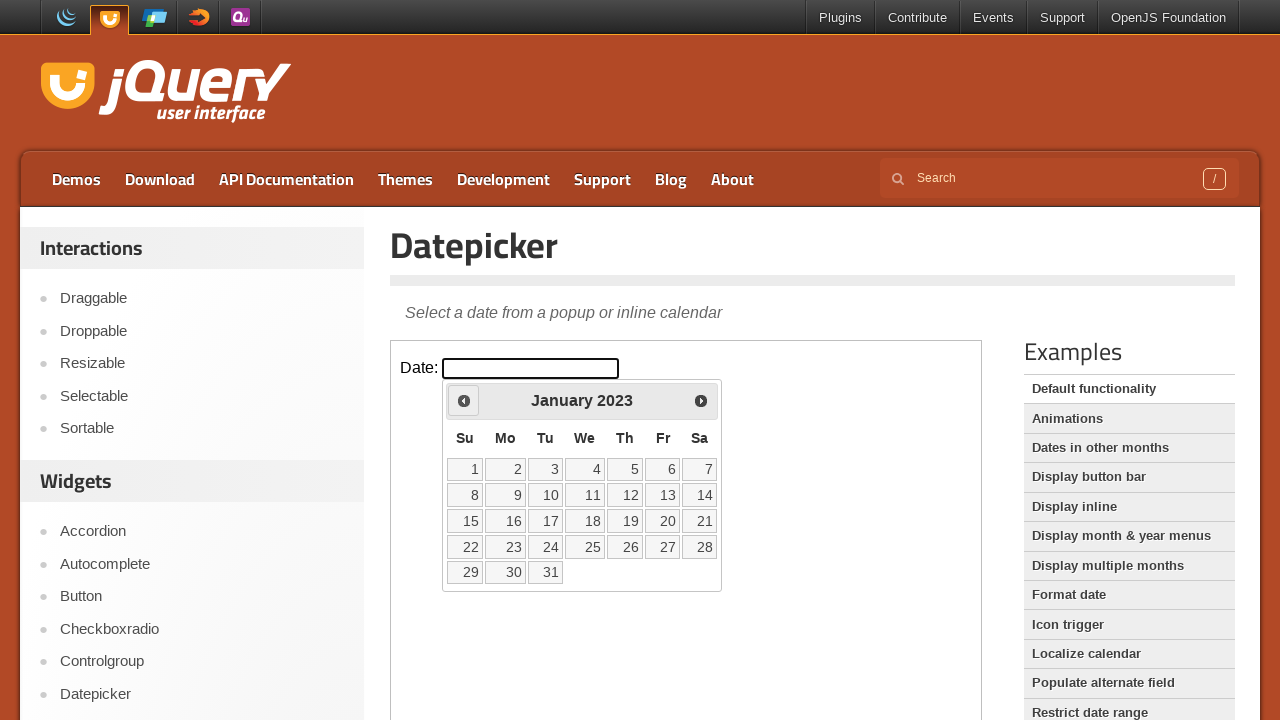

Waited for calendar to update after month navigation
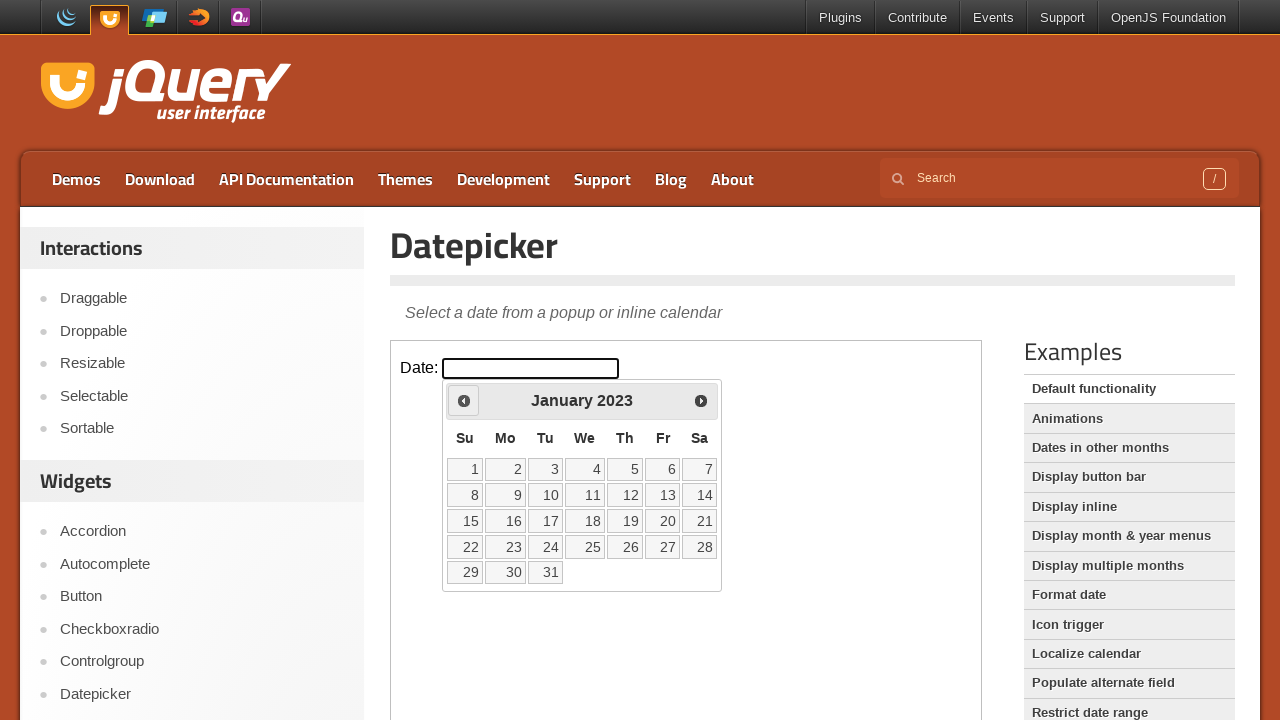

Clicked previous month button (currently viewing January 2023) at (464, 400) on iframe >> nth=0 >> internal:control=enter-frame >> #ui-datepicker-div .ui-datepi
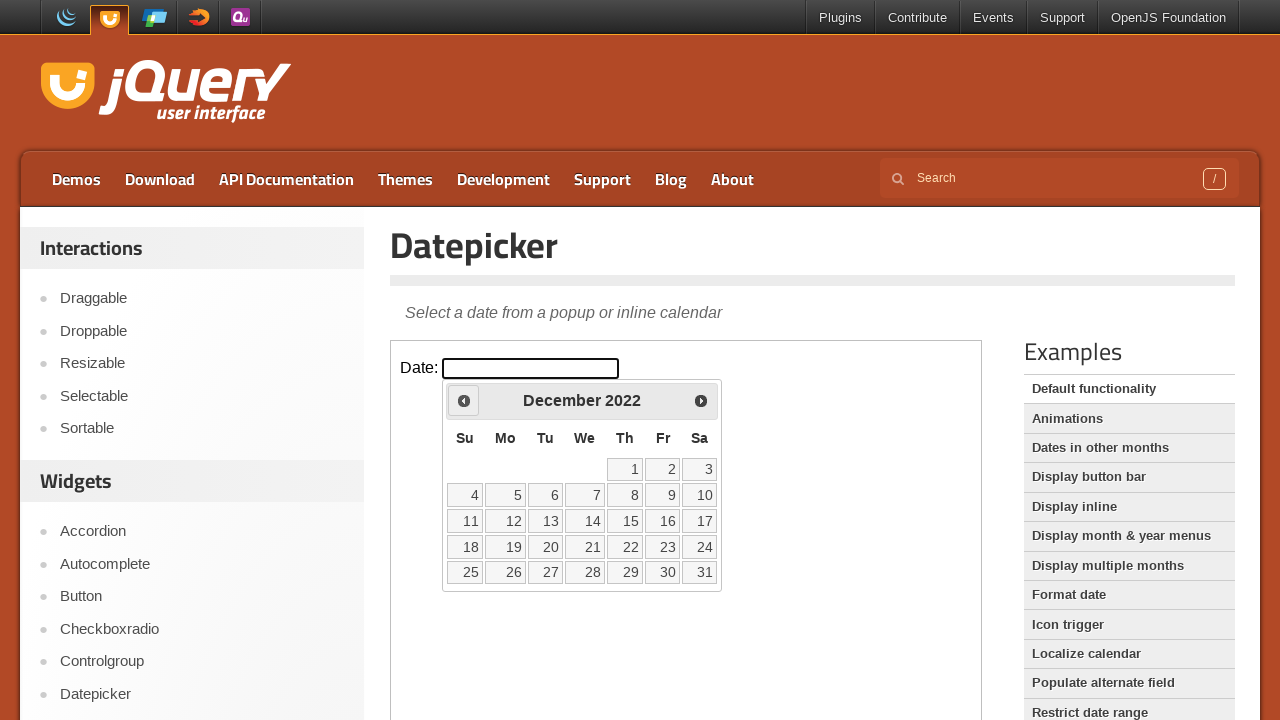

Waited for calendar to update after month navigation
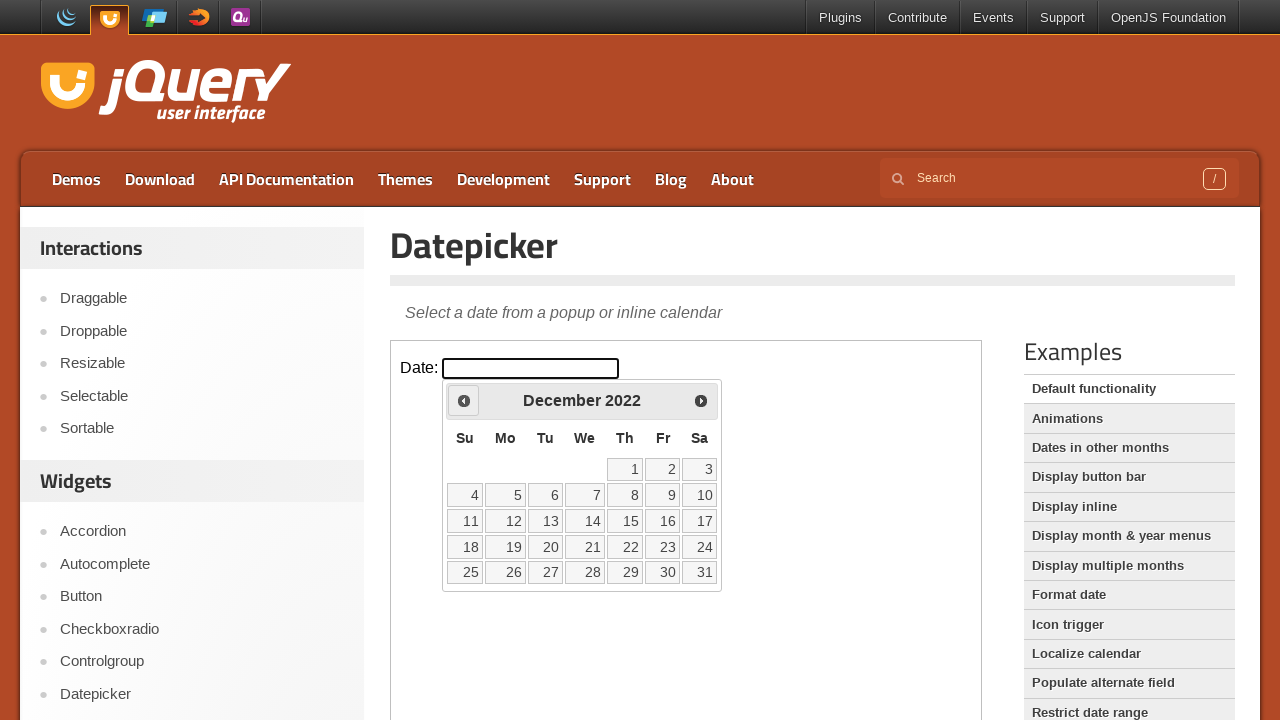

Clicked previous month button (currently viewing December 2022) at (464, 400) on iframe >> nth=0 >> internal:control=enter-frame >> #ui-datepicker-div .ui-datepi
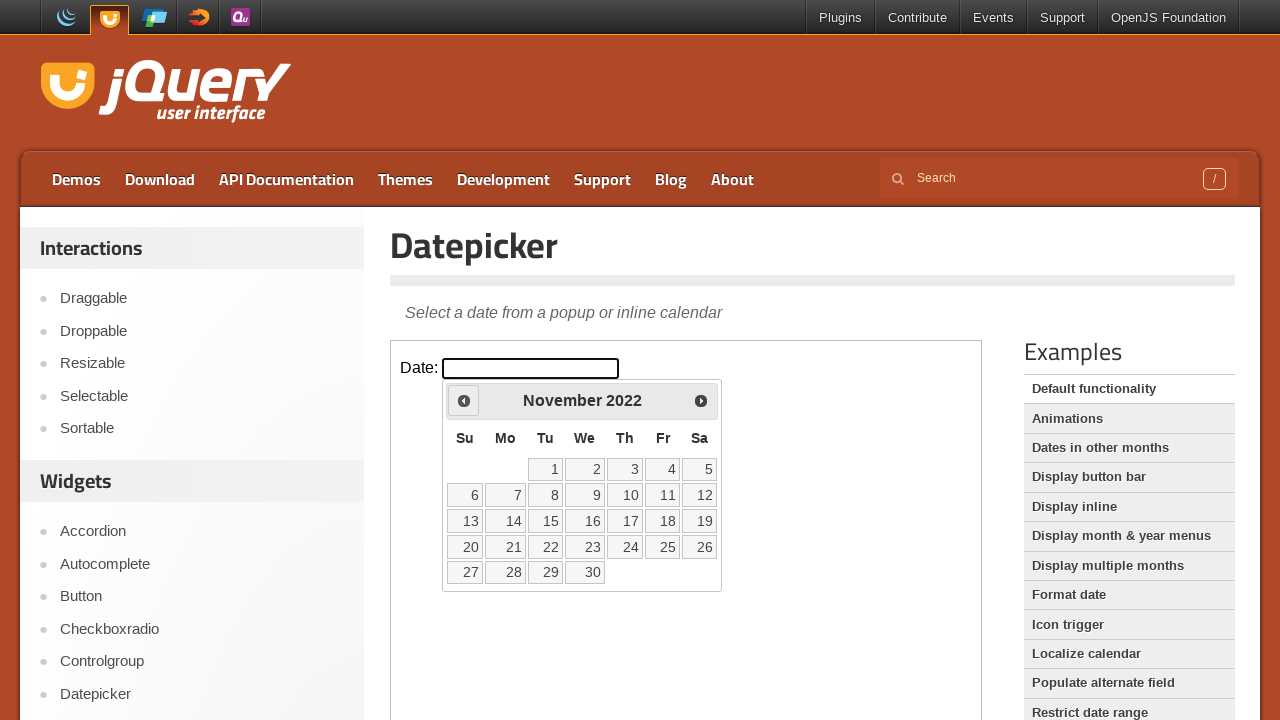

Waited for calendar to update after month navigation
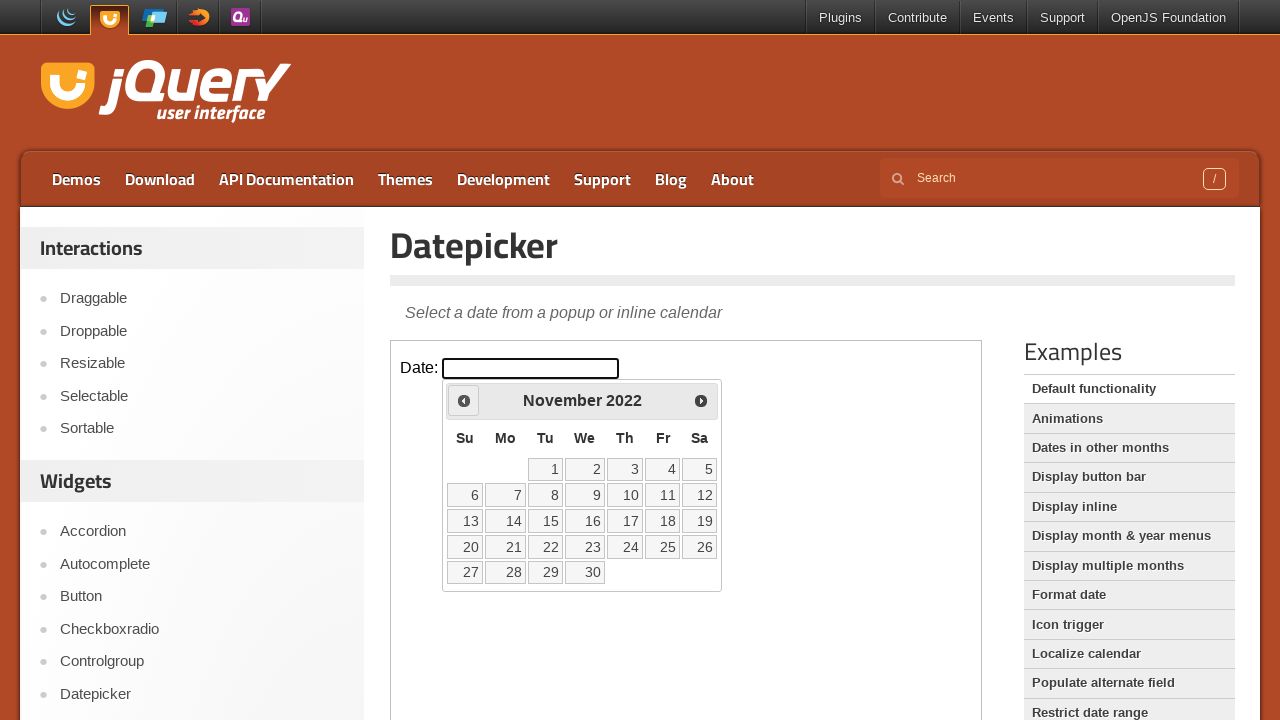

Clicked previous month button (currently viewing November 2022) at (464, 400) on iframe >> nth=0 >> internal:control=enter-frame >> #ui-datepicker-div .ui-datepi
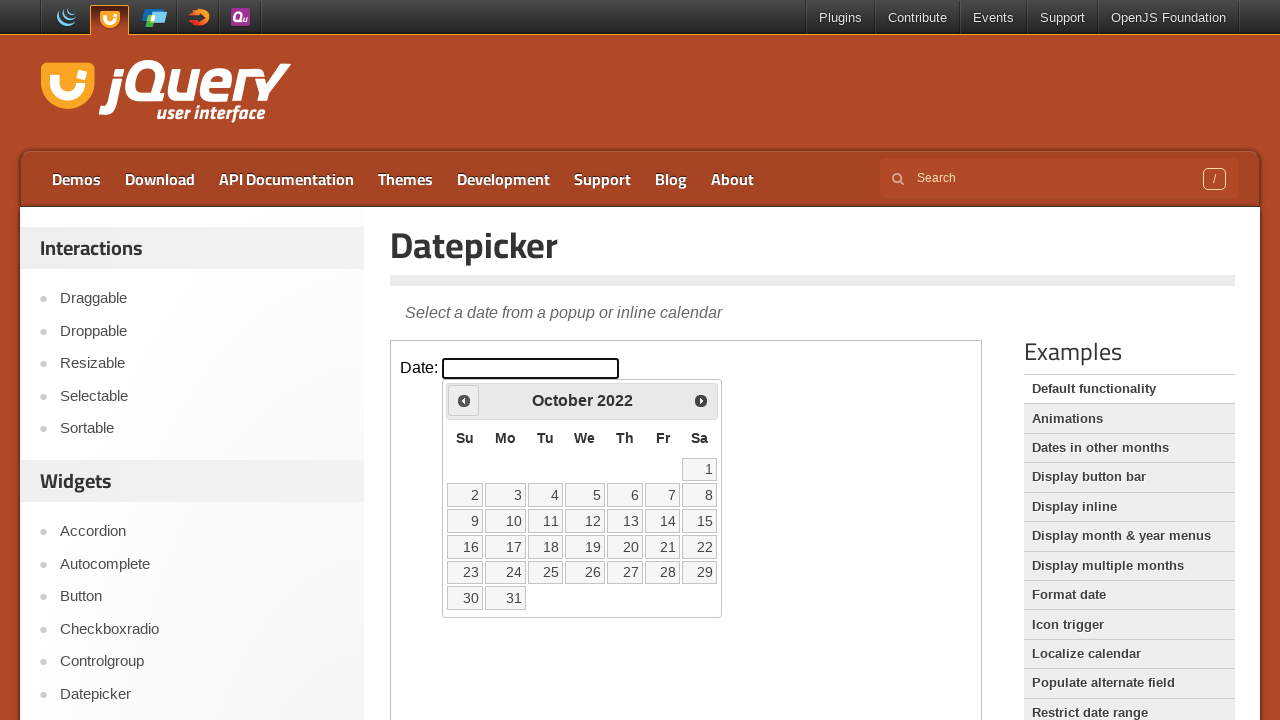

Waited for calendar to update after month navigation
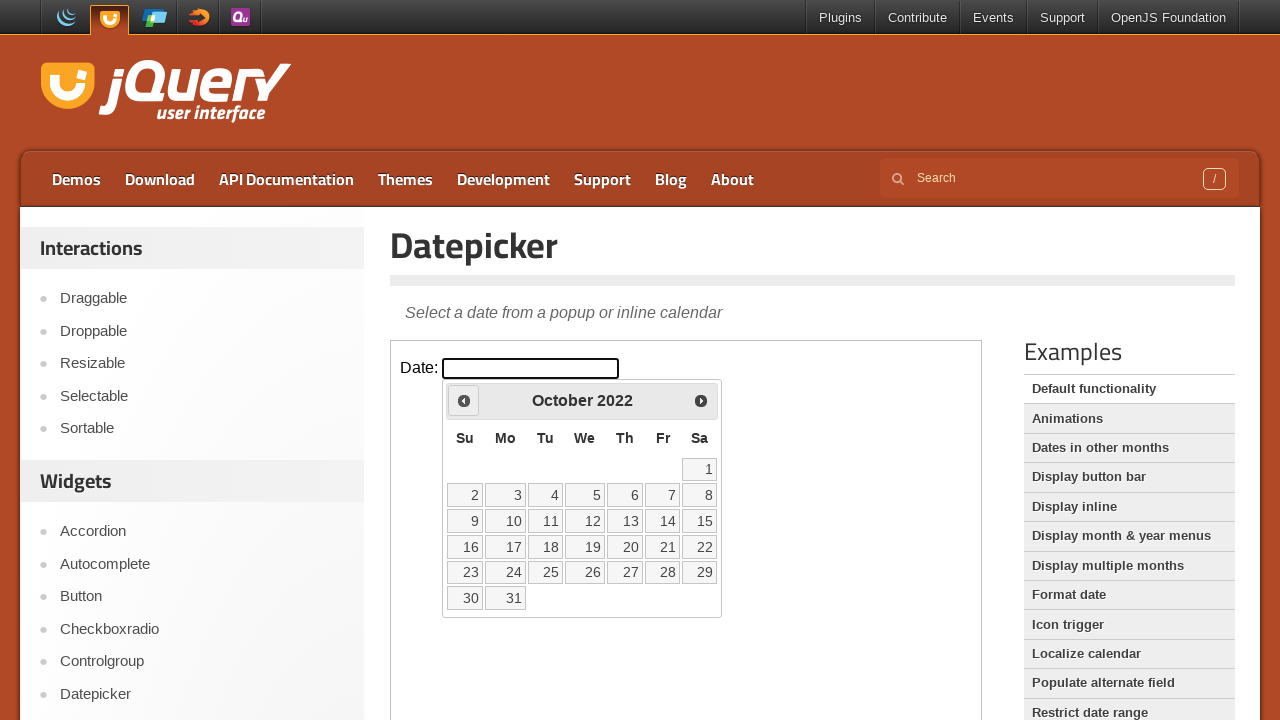

Clicked previous month button (currently viewing October 2022) at (464, 400) on iframe >> nth=0 >> internal:control=enter-frame >> #ui-datepicker-div .ui-datepi
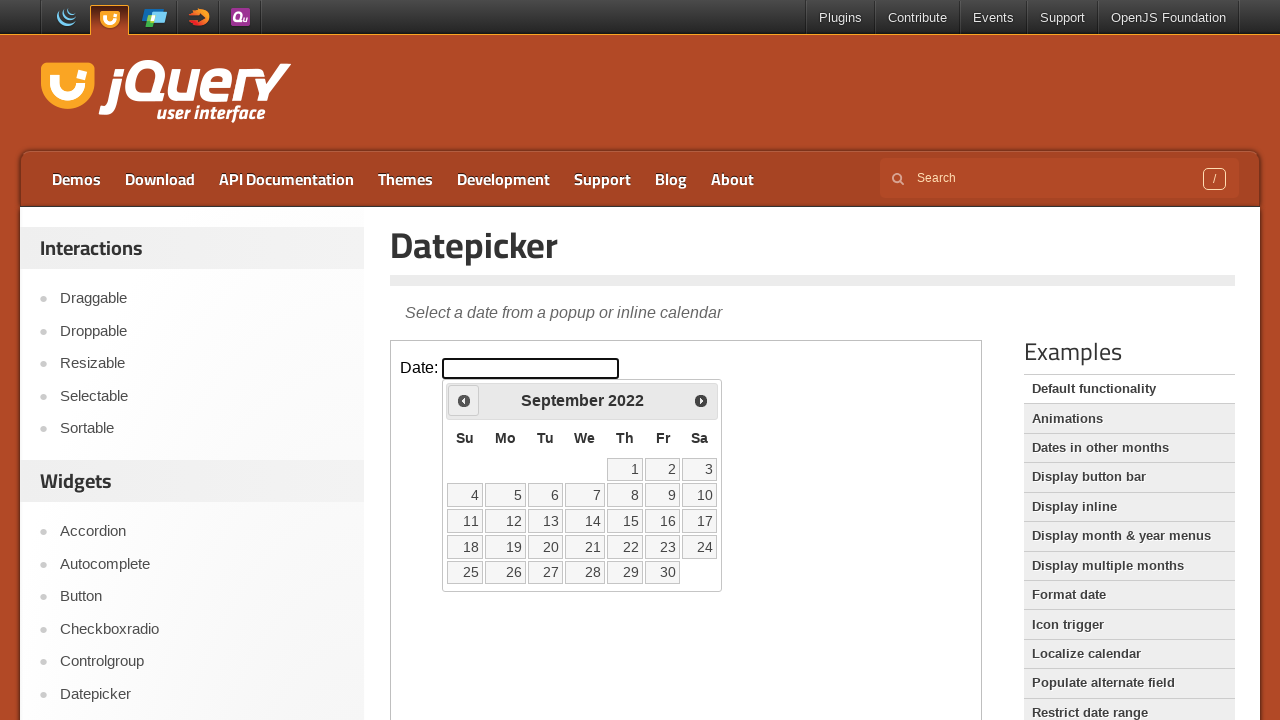

Waited for calendar to update after month navigation
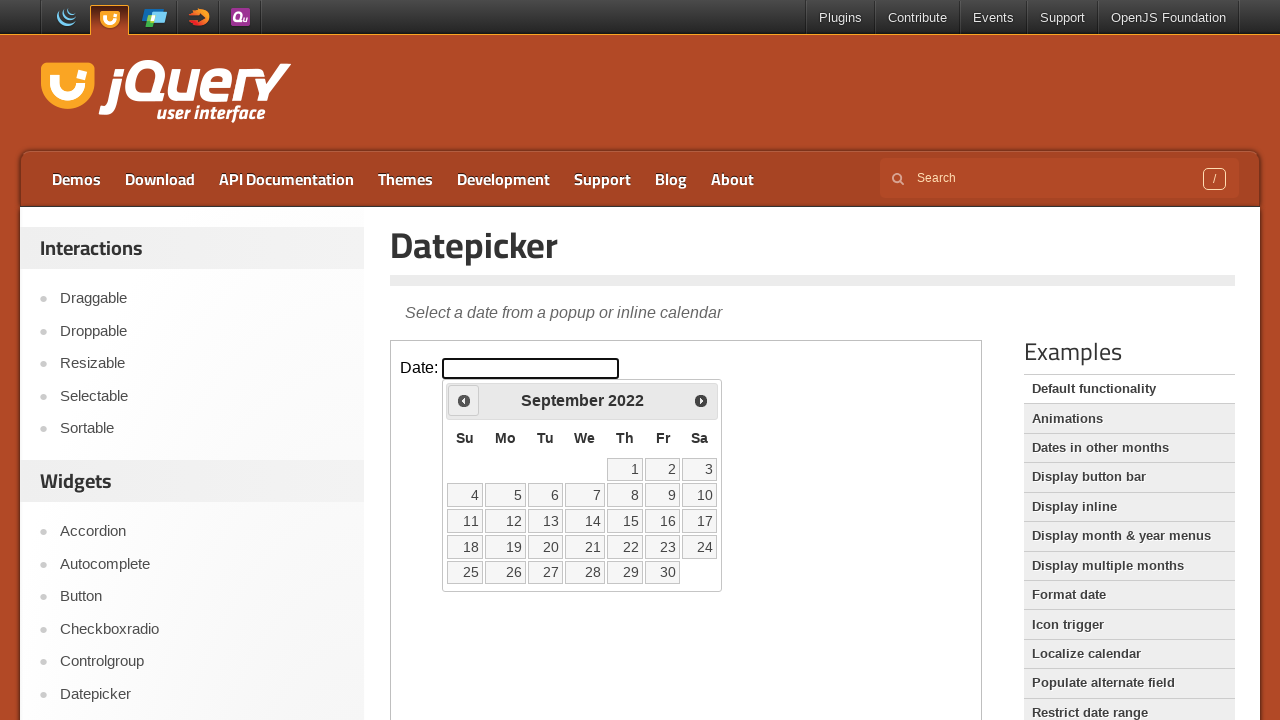

Clicked previous month button (currently viewing September 2022) at (464, 400) on iframe >> nth=0 >> internal:control=enter-frame >> #ui-datepicker-div .ui-datepi
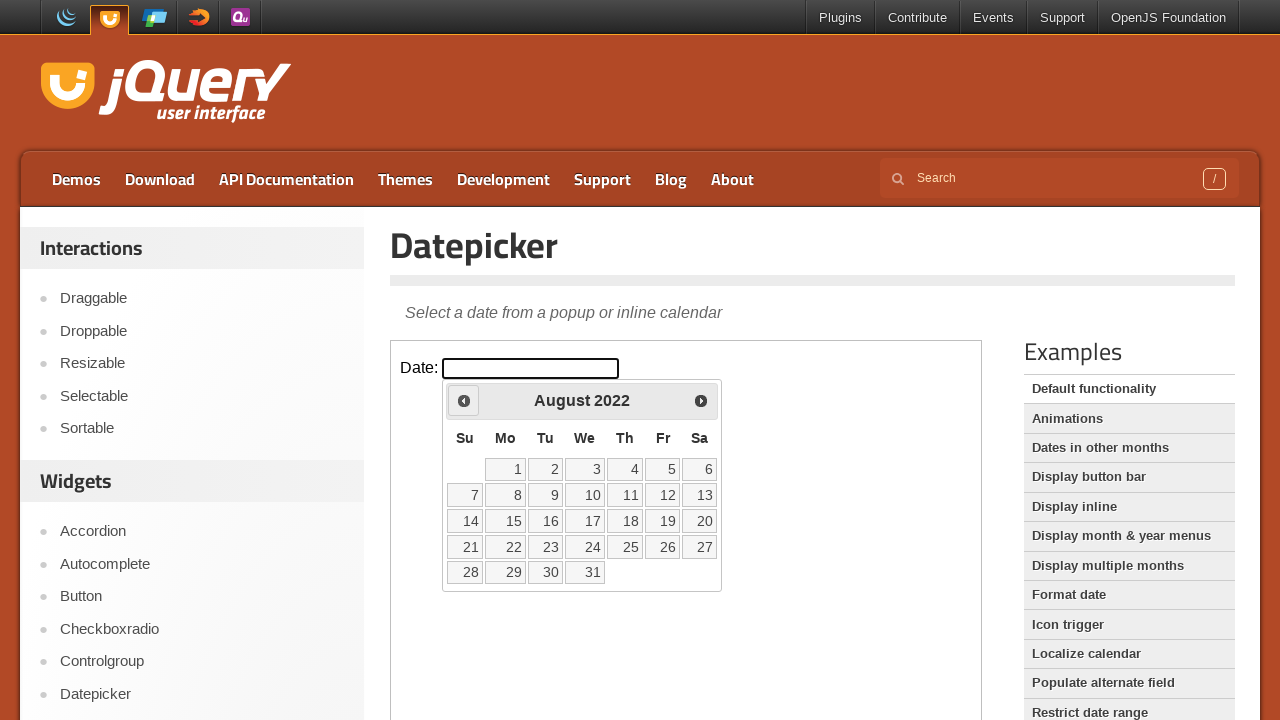

Waited for calendar to update after month navigation
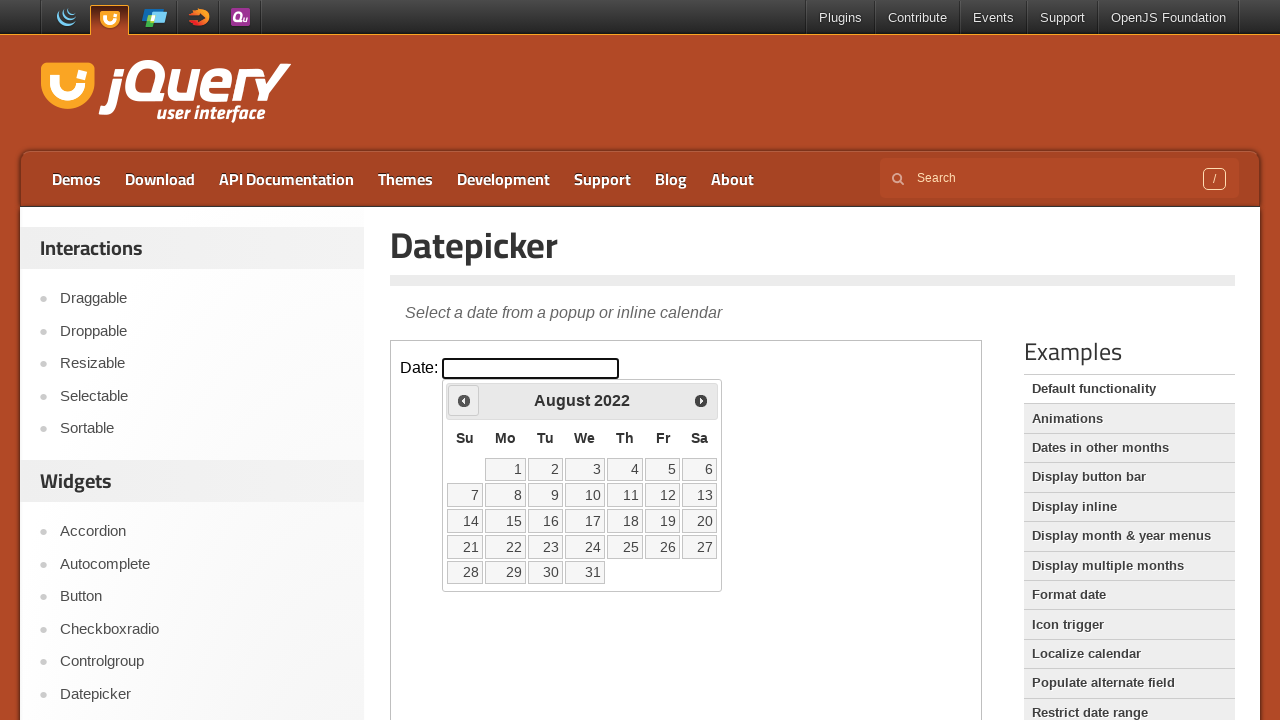

Clicked previous month button (currently viewing August 2022) at (464, 400) on iframe >> nth=0 >> internal:control=enter-frame >> #ui-datepicker-div .ui-datepi
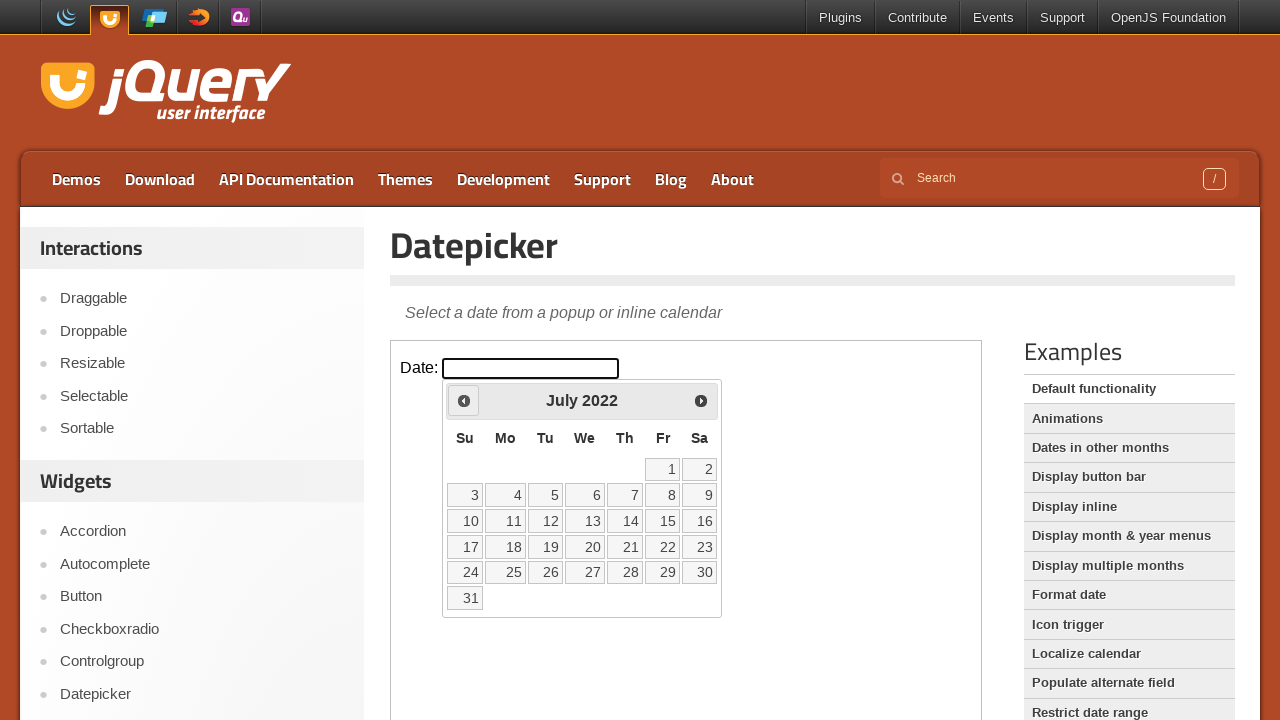

Waited for calendar to update after month navigation
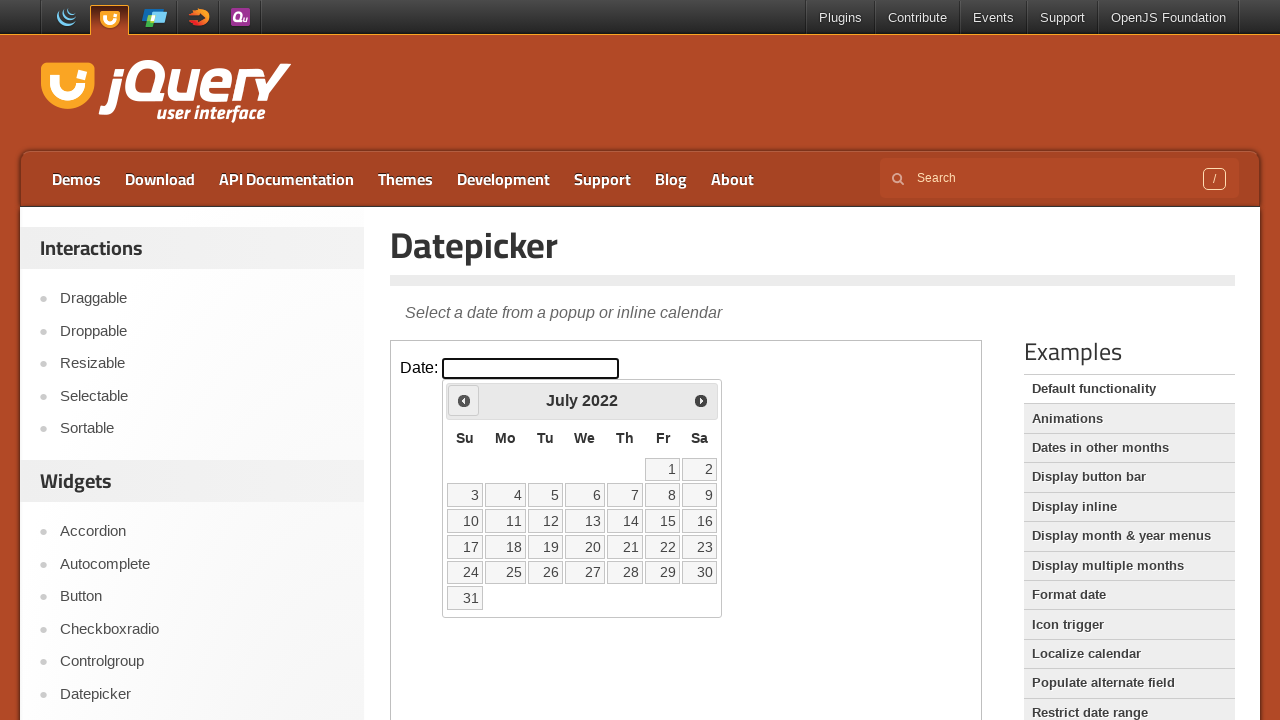

Clicked previous month button (currently viewing July 2022) at (464, 400) on iframe >> nth=0 >> internal:control=enter-frame >> #ui-datepicker-div .ui-datepi
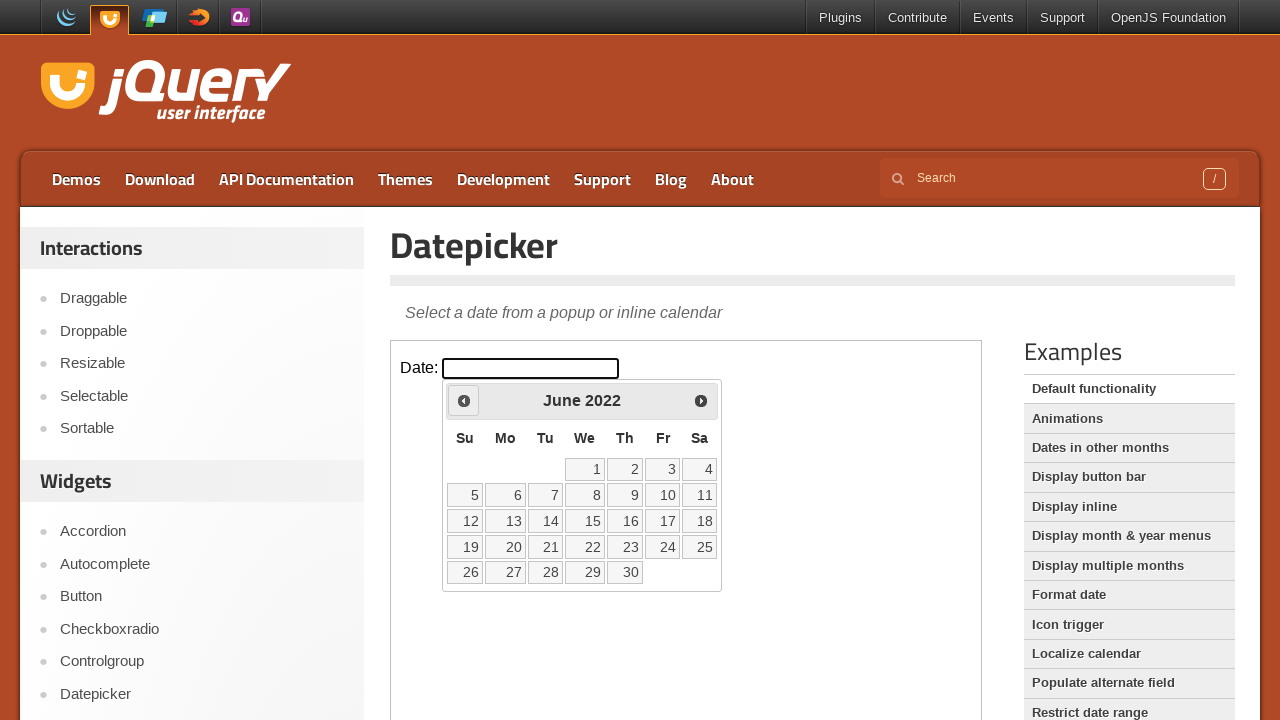

Waited for calendar to update after month navigation
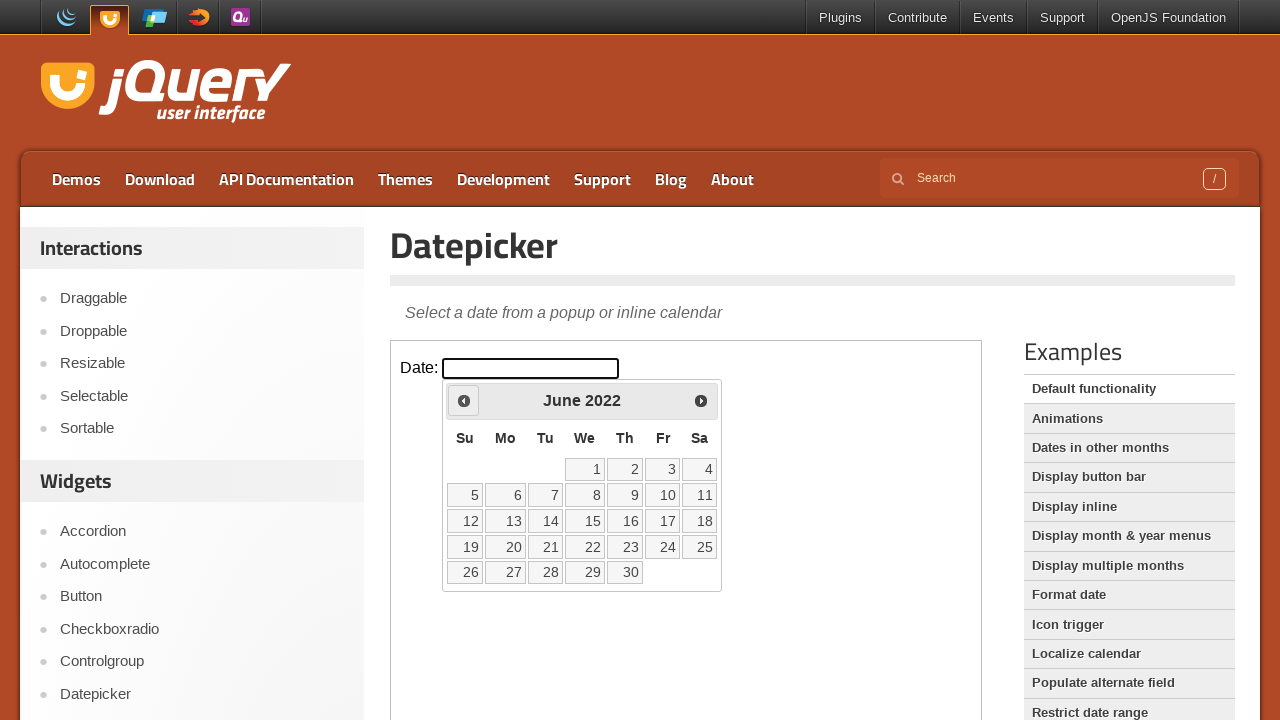

Clicked previous month button (currently viewing June 2022) at (464, 400) on iframe >> nth=0 >> internal:control=enter-frame >> #ui-datepicker-div .ui-datepi
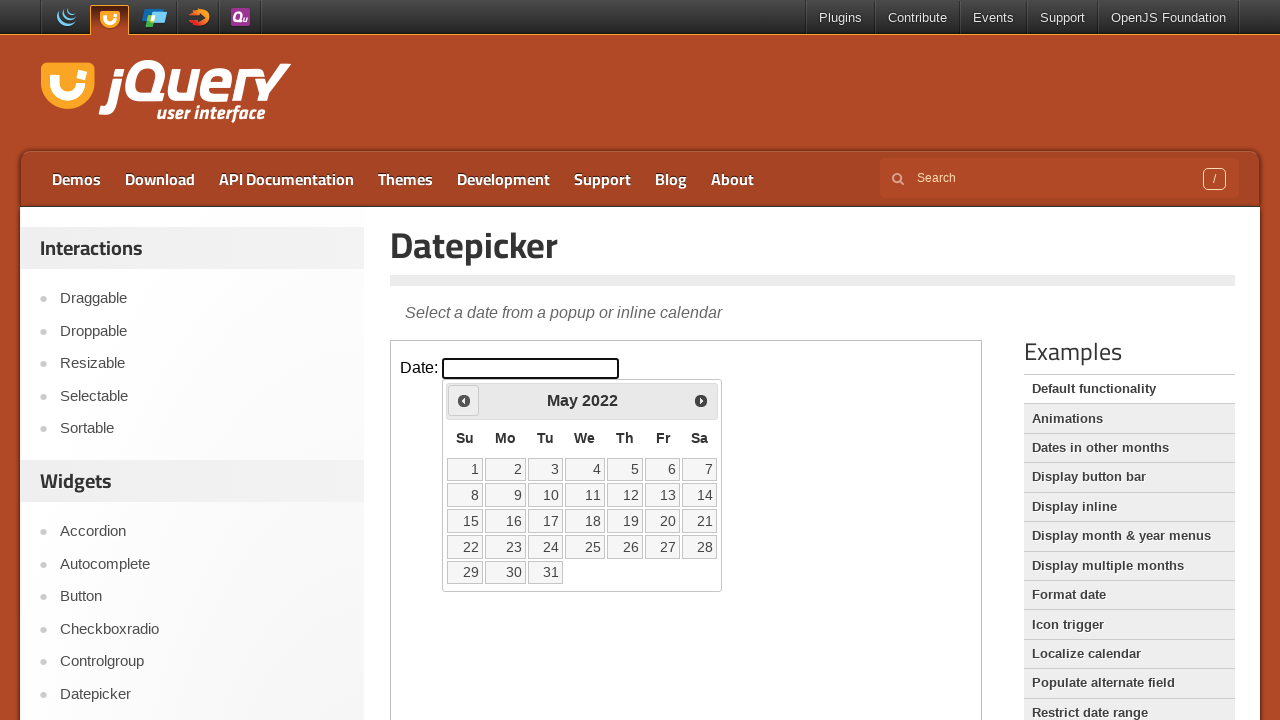

Waited for calendar to update after month navigation
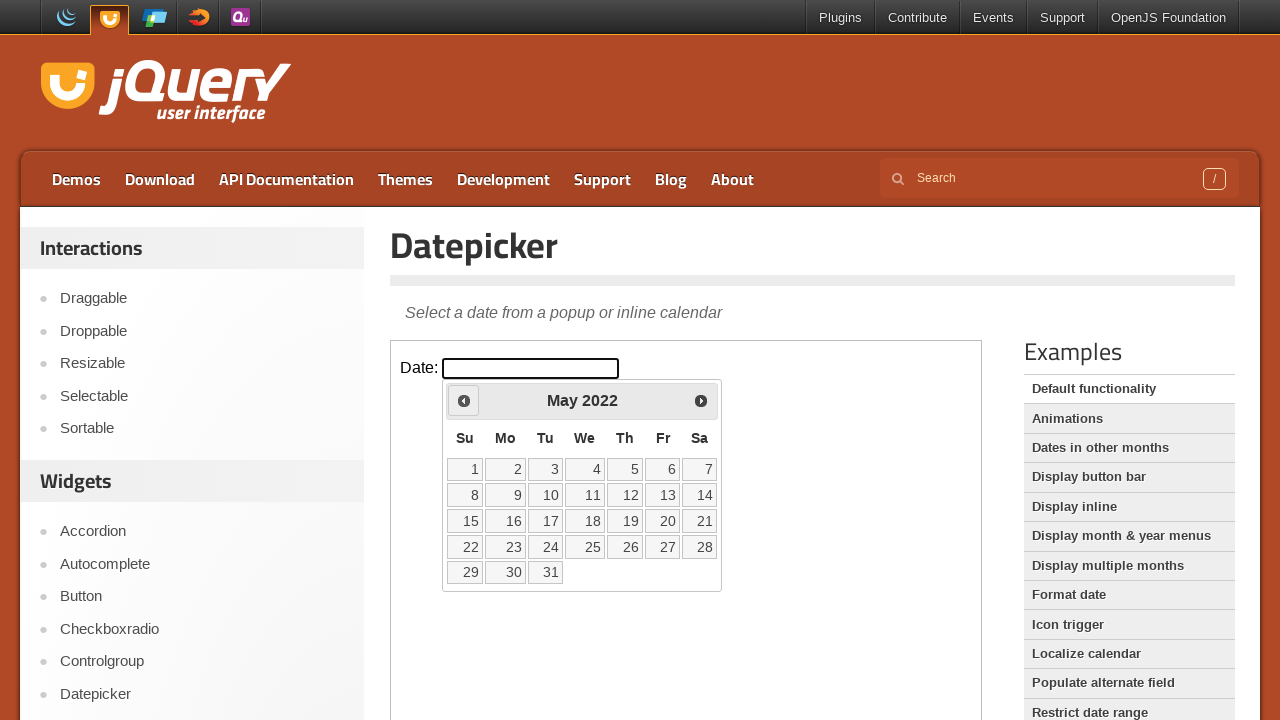

Clicked previous month button (currently viewing May 2022) at (464, 400) on iframe >> nth=0 >> internal:control=enter-frame >> #ui-datepicker-div .ui-datepi
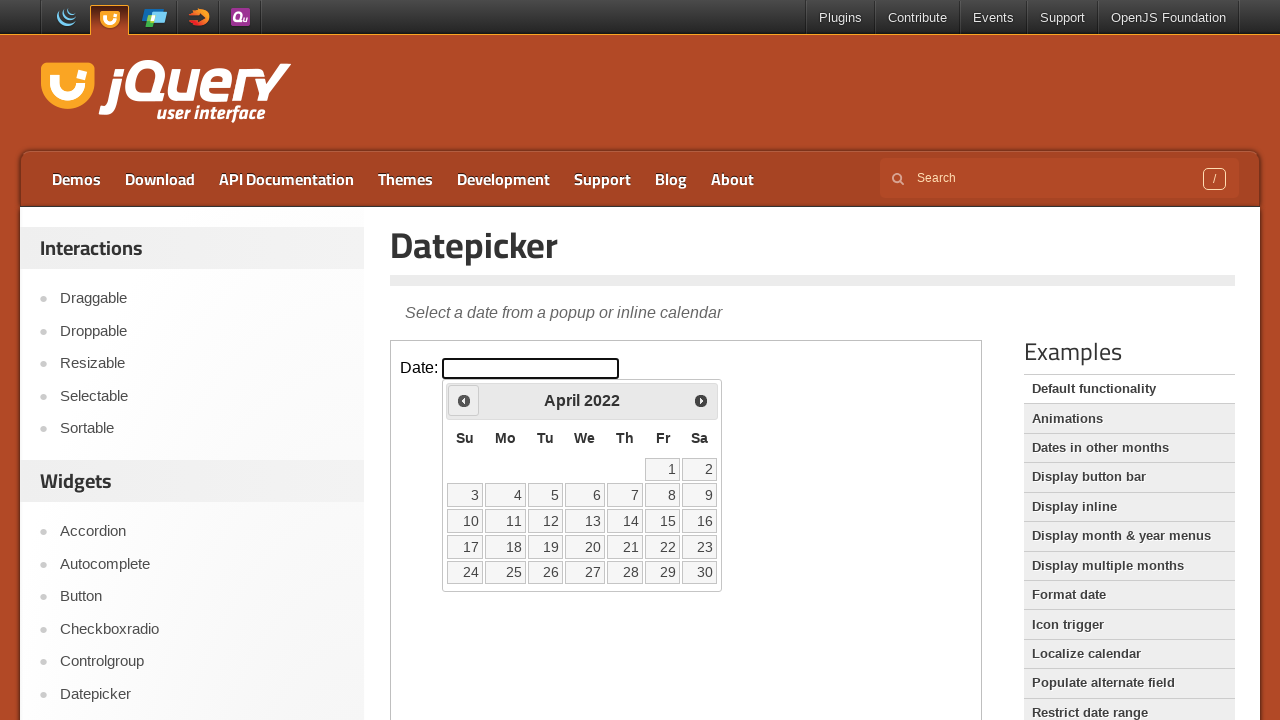

Waited for calendar to update after month navigation
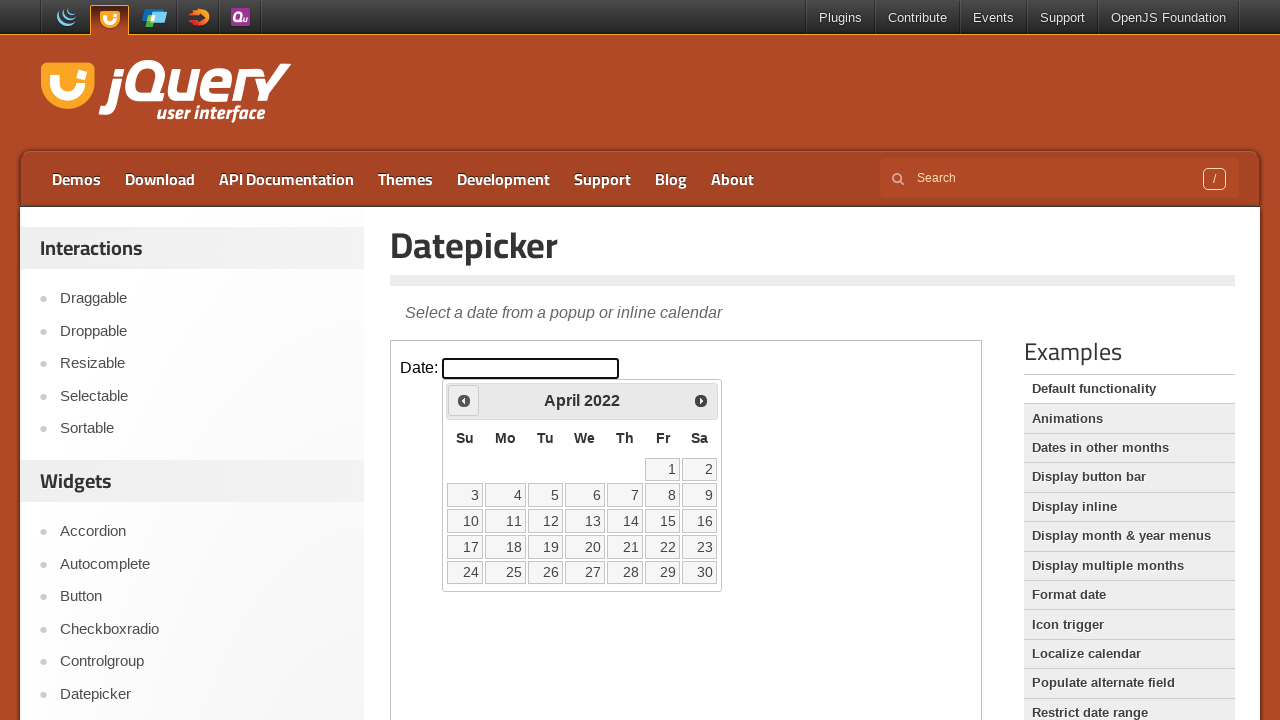

Clicked previous month button (currently viewing April 2022) at (464, 400) on iframe >> nth=0 >> internal:control=enter-frame >> #ui-datepicker-div .ui-datepi
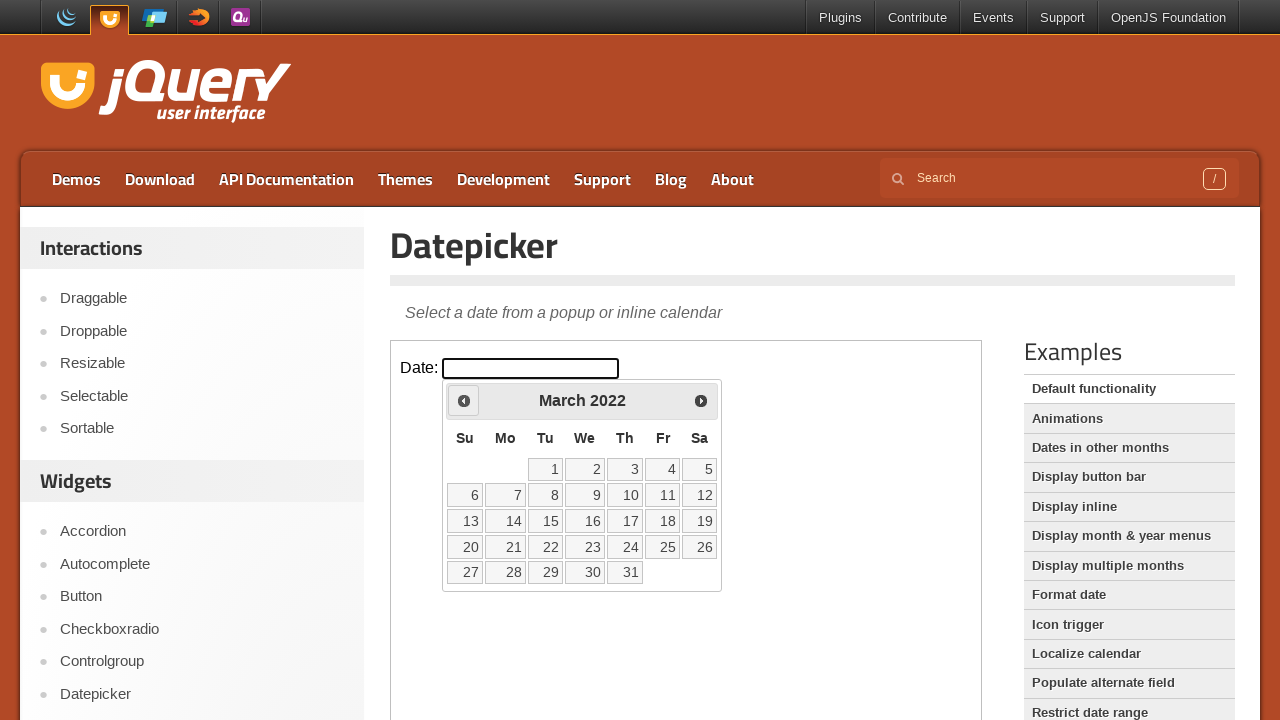

Waited for calendar to update after month navigation
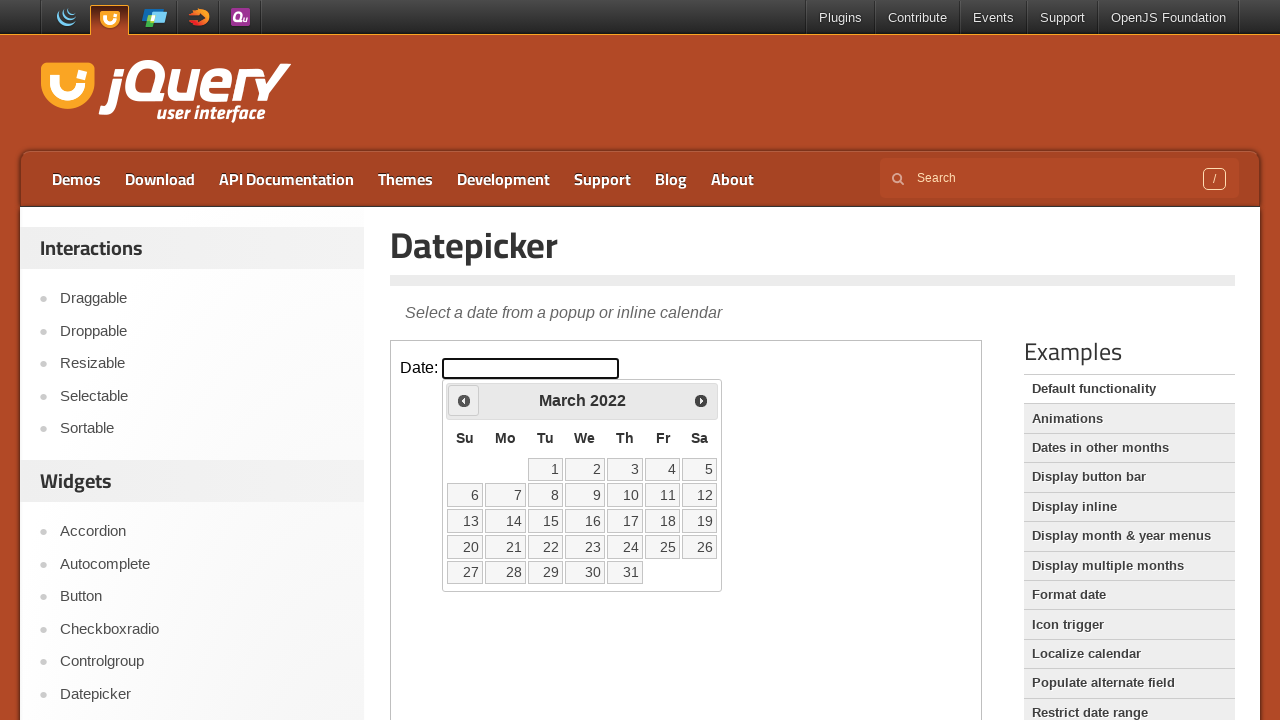

Clicked previous month button (currently viewing March 2022) at (464, 400) on iframe >> nth=0 >> internal:control=enter-frame >> #ui-datepicker-div .ui-datepi
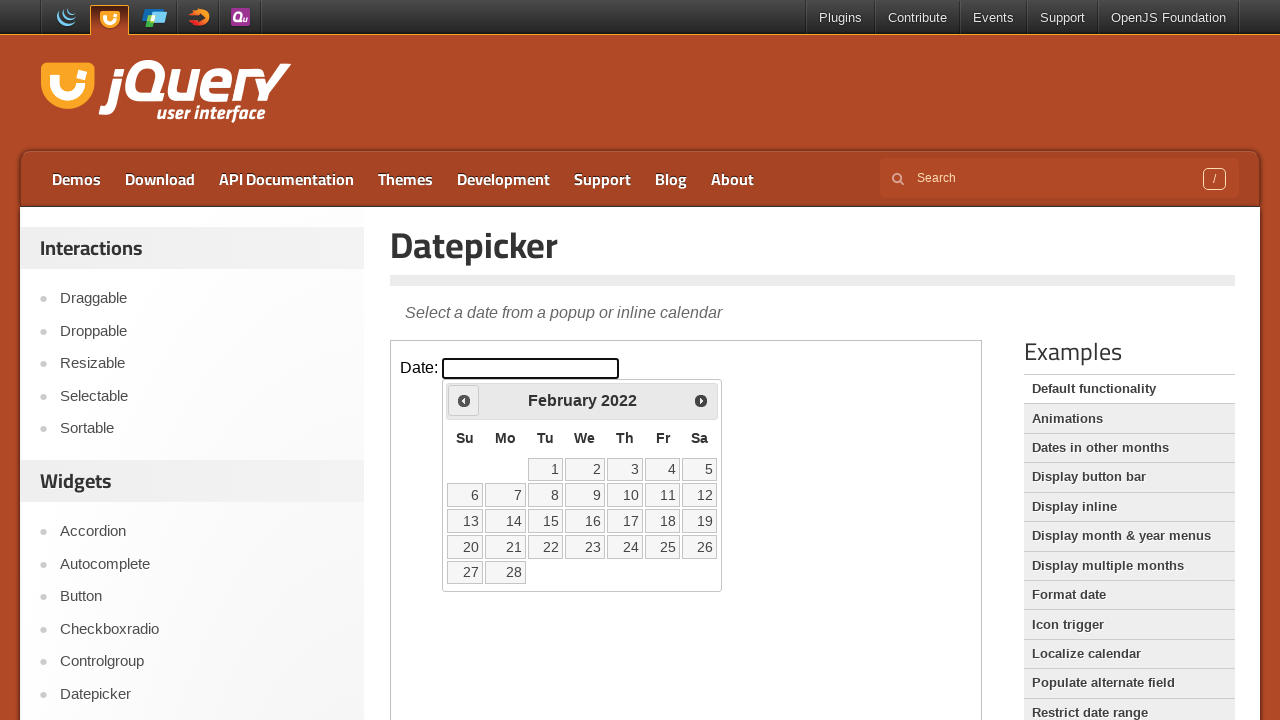

Waited for calendar to update after month navigation
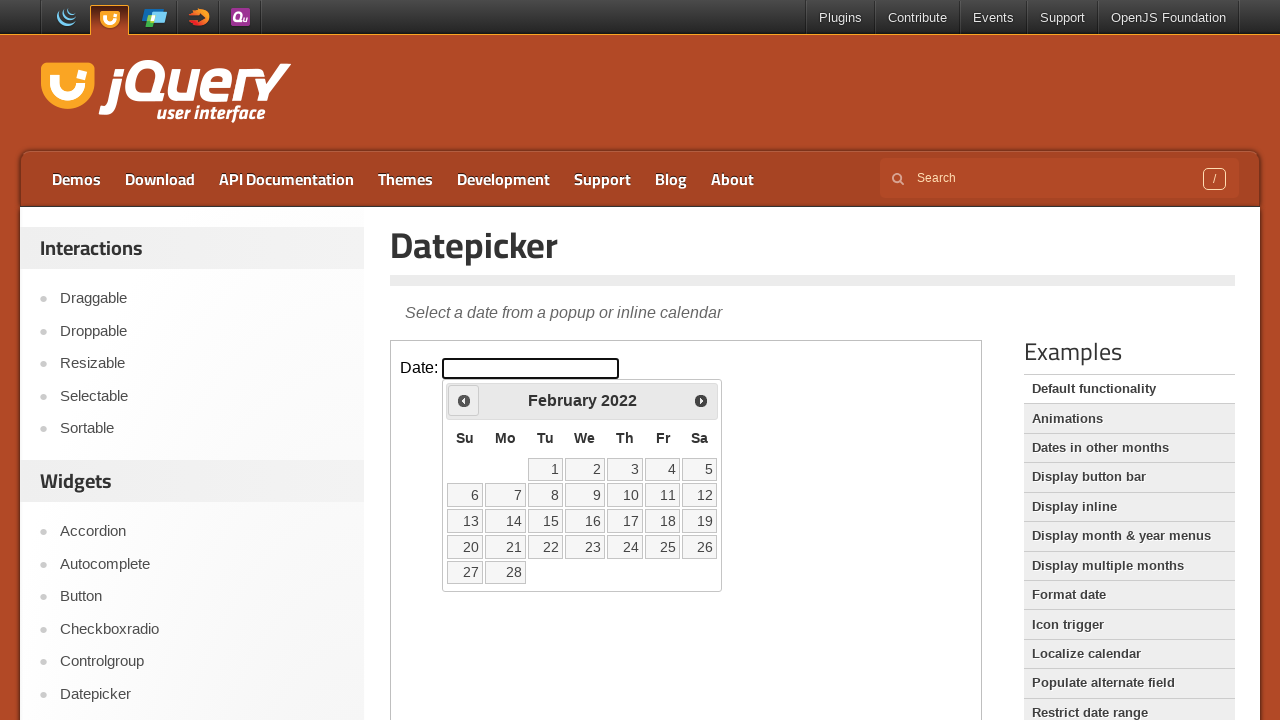

Clicked previous month button (currently viewing February 2022) at (464, 400) on iframe >> nth=0 >> internal:control=enter-frame >> #ui-datepicker-div .ui-datepi
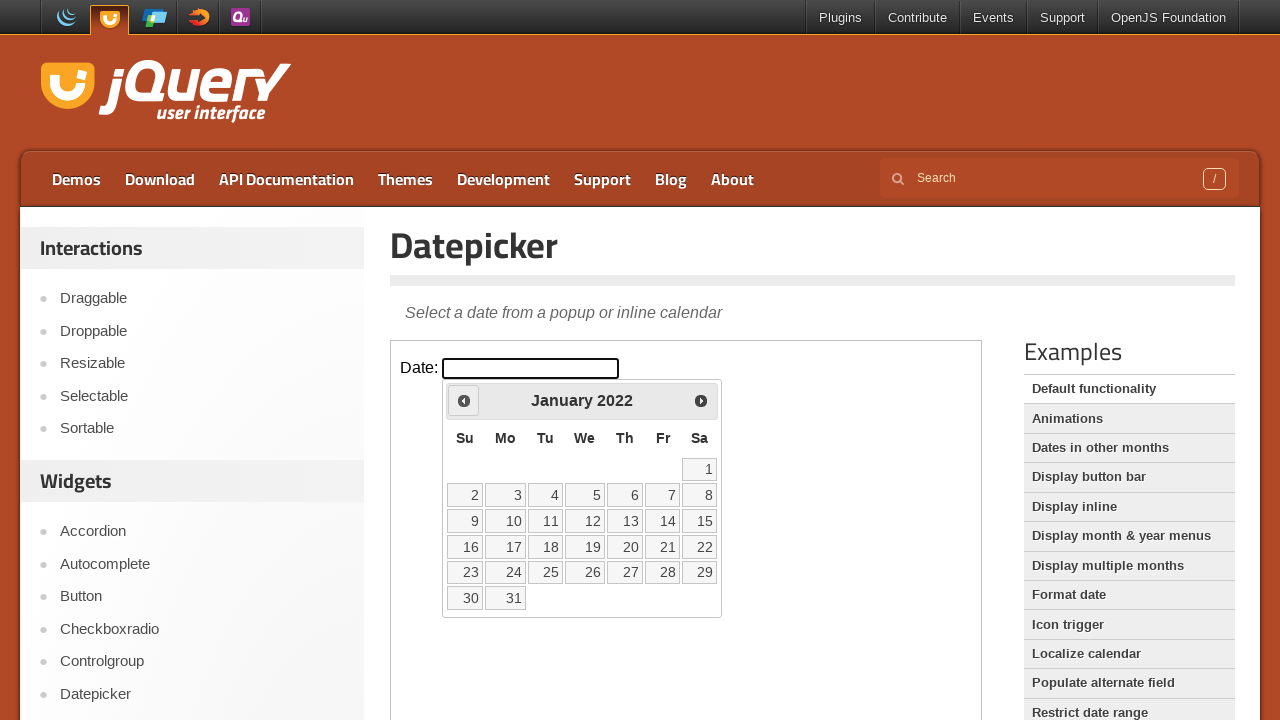

Waited for calendar to update after month navigation
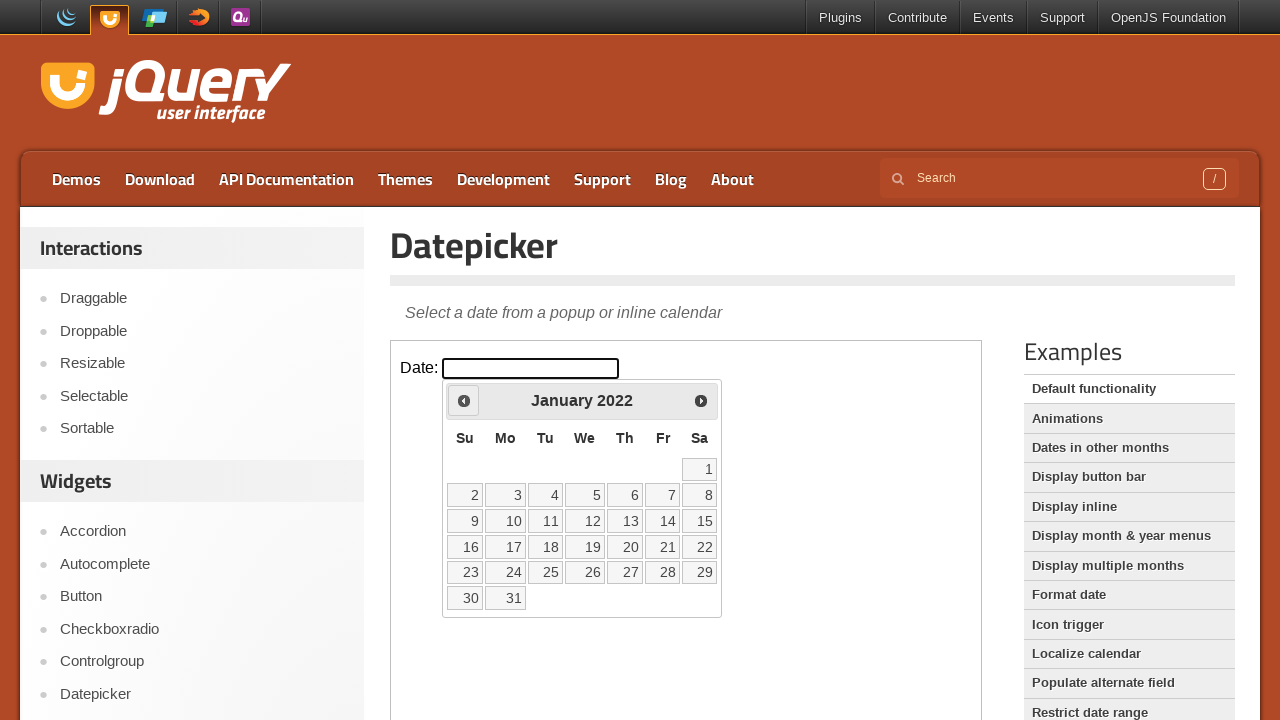

Clicked previous month button (currently viewing January 2022) at (464, 400) on iframe >> nth=0 >> internal:control=enter-frame >> #ui-datepicker-div .ui-datepi
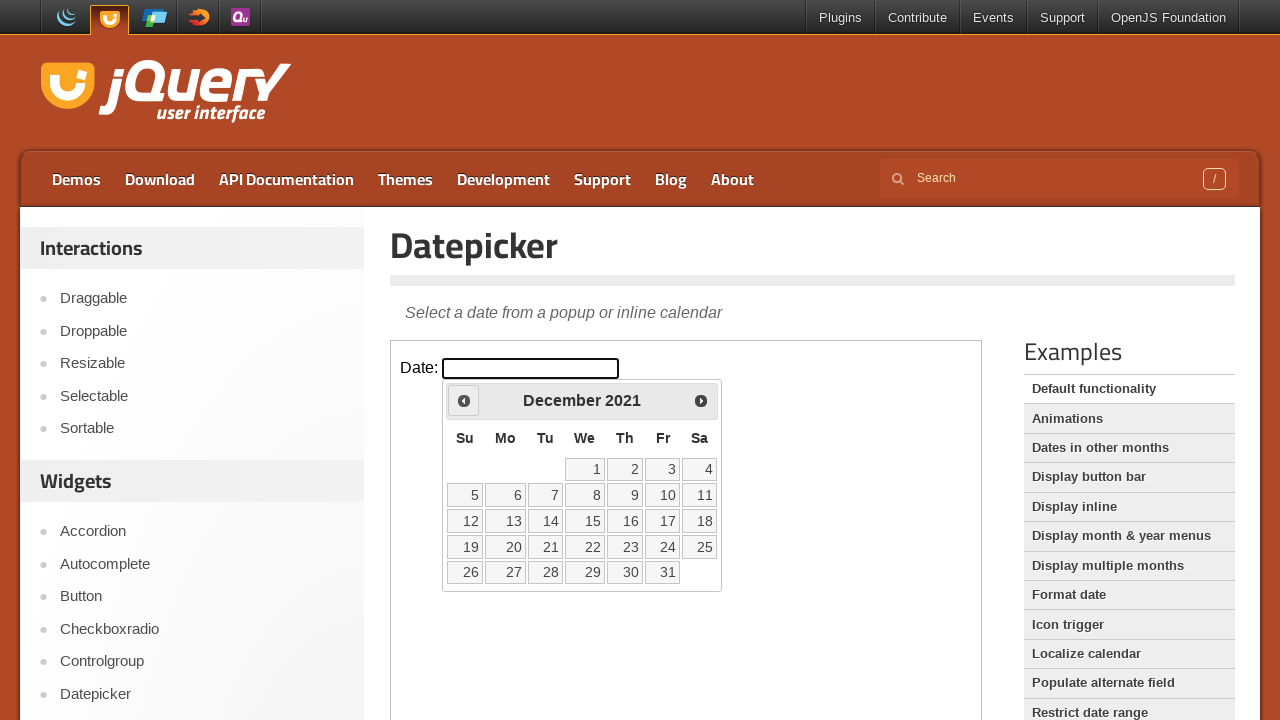

Waited for calendar to update after month navigation
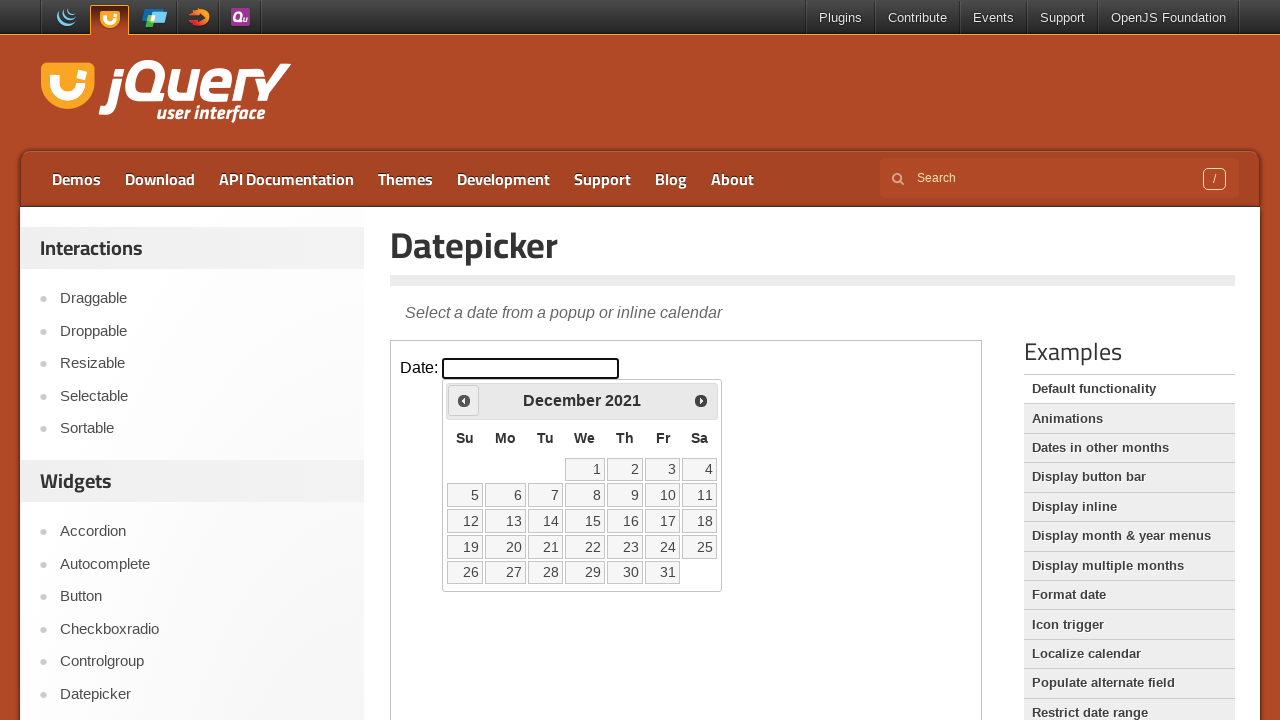

Clicked previous month button (currently viewing December 2021) at (464, 400) on iframe >> nth=0 >> internal:control=enter-frame >> #ui-datepicker-div .ui-datepi
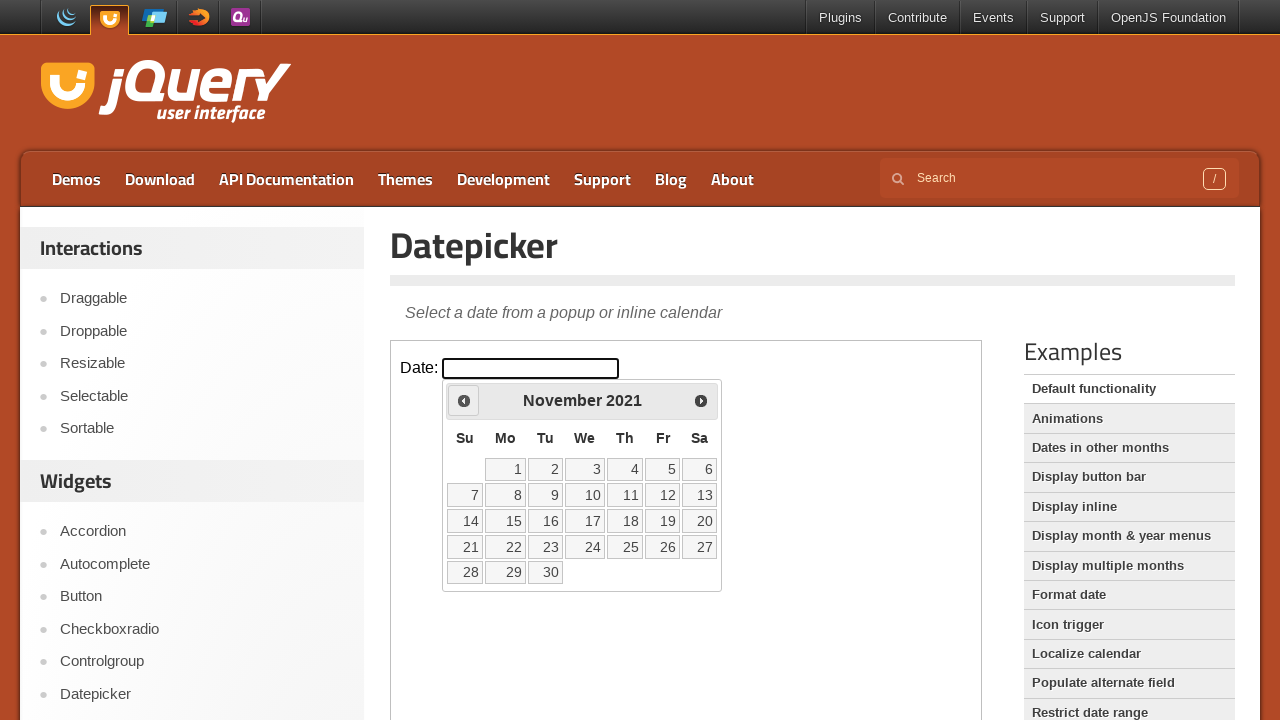

Waited for calendar to update after month navigation
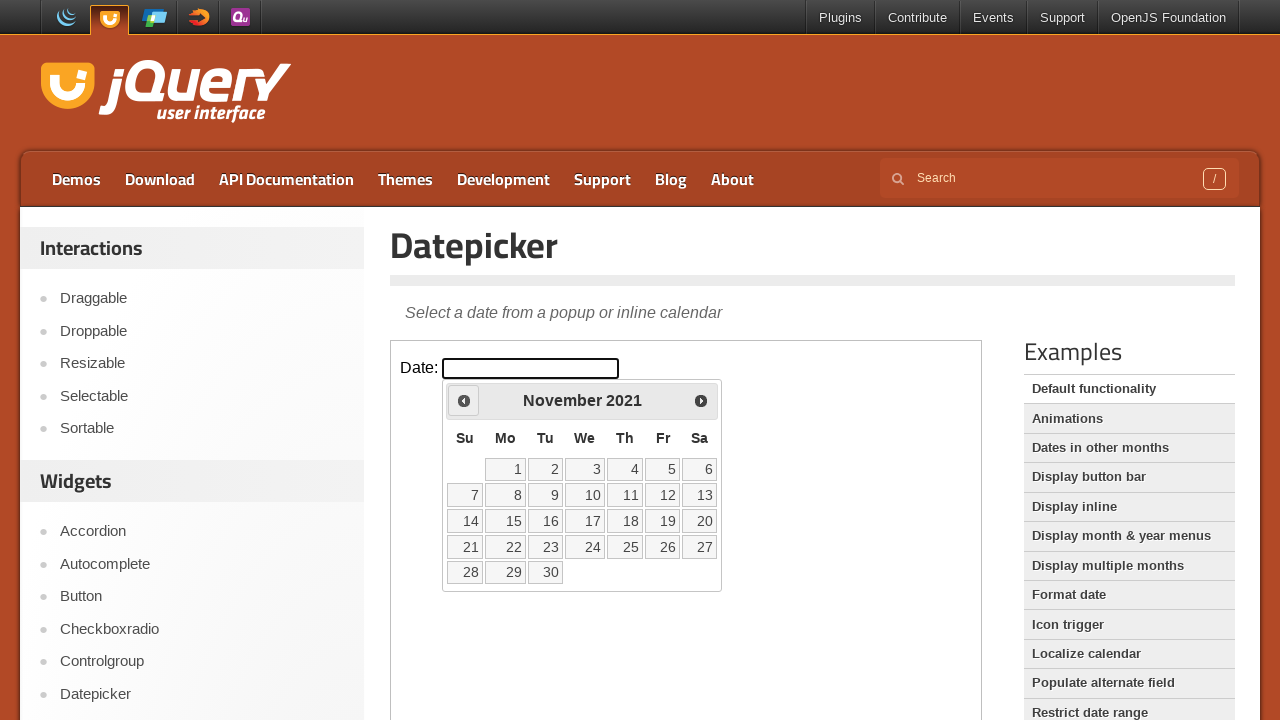

Clicked previous month button (currently viewing November 2021) at (464, 400) on iframe >> nth=0 >> internal:control=enter-frame >> #ui-datepicker-div .ui-datepi
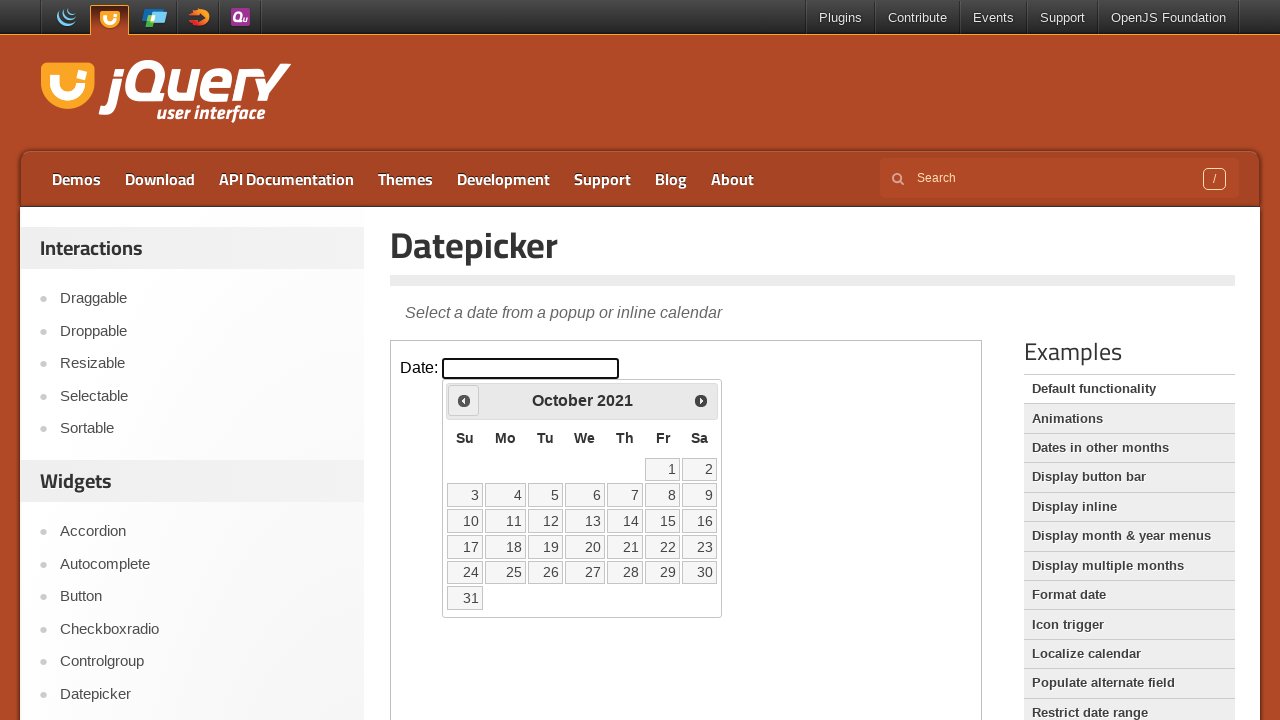

Waited for calendar to update after month navigation
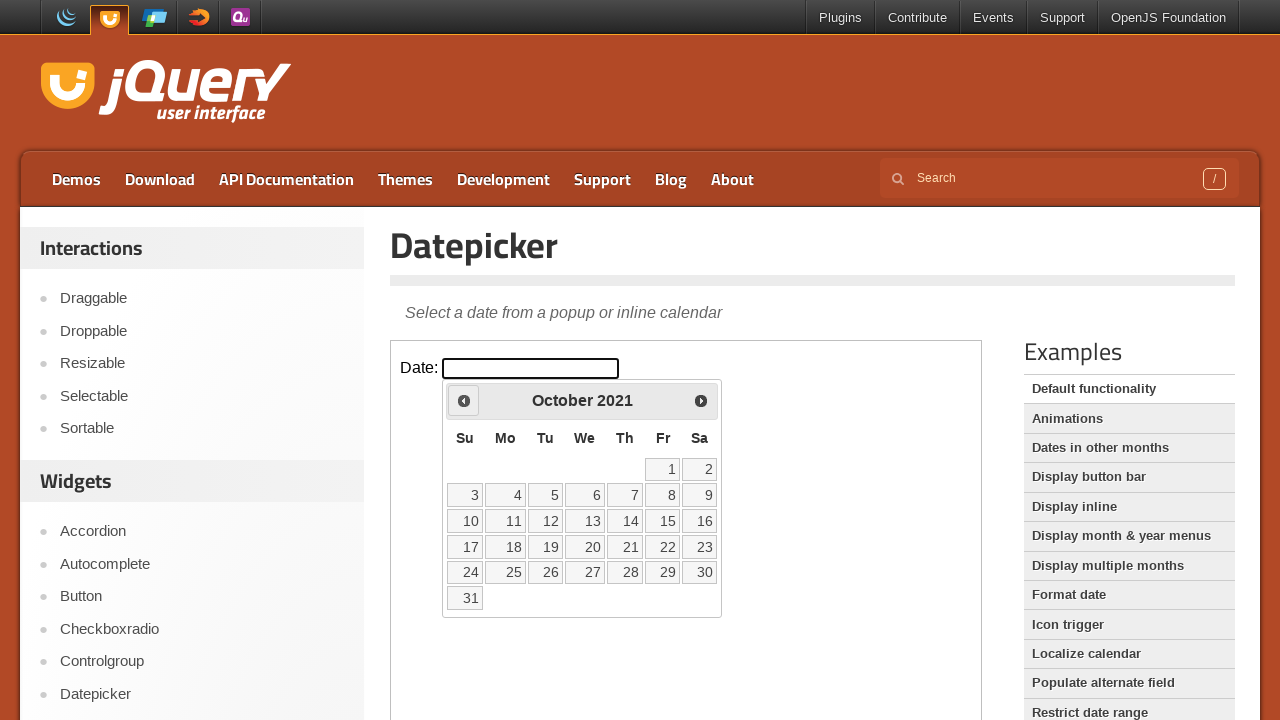

Clicked previous month button (currently viewing October 2021) at (464, 400) on iframe >> nth=0 >> internal:control=enter-frame >> #ui-datepicker-div .ui-datepi
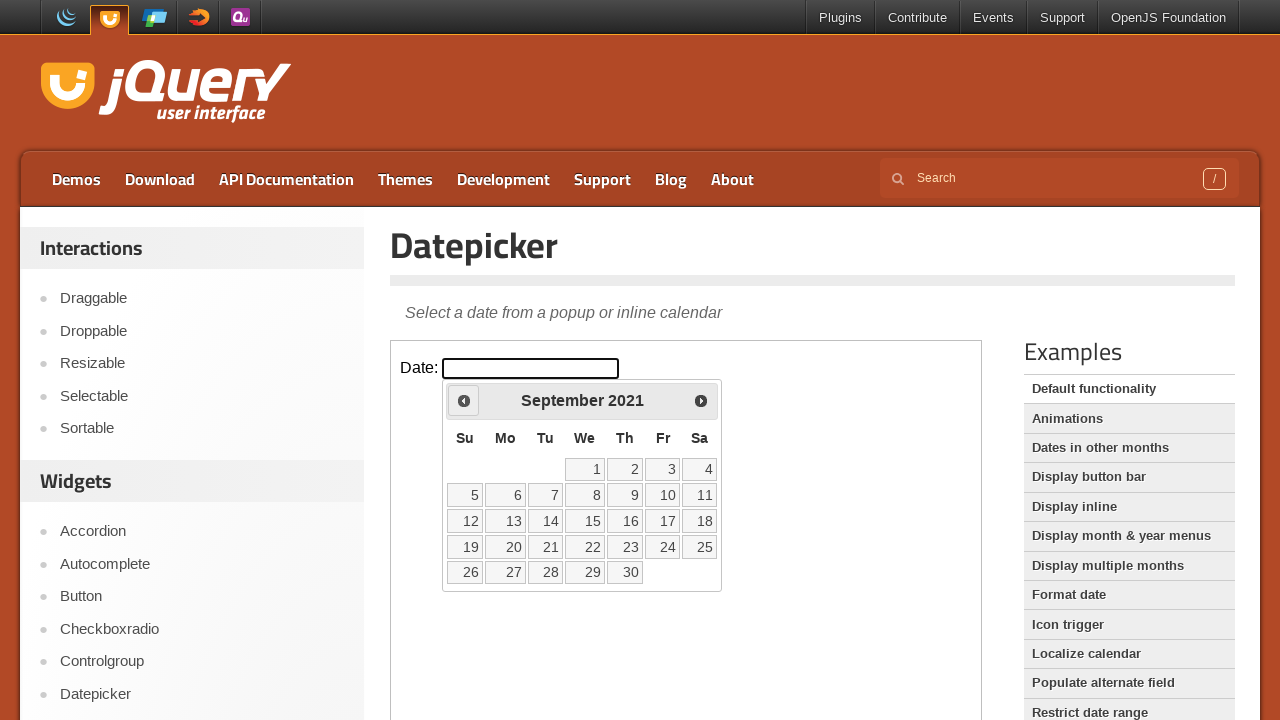

Waited for calendar to update after month navigation
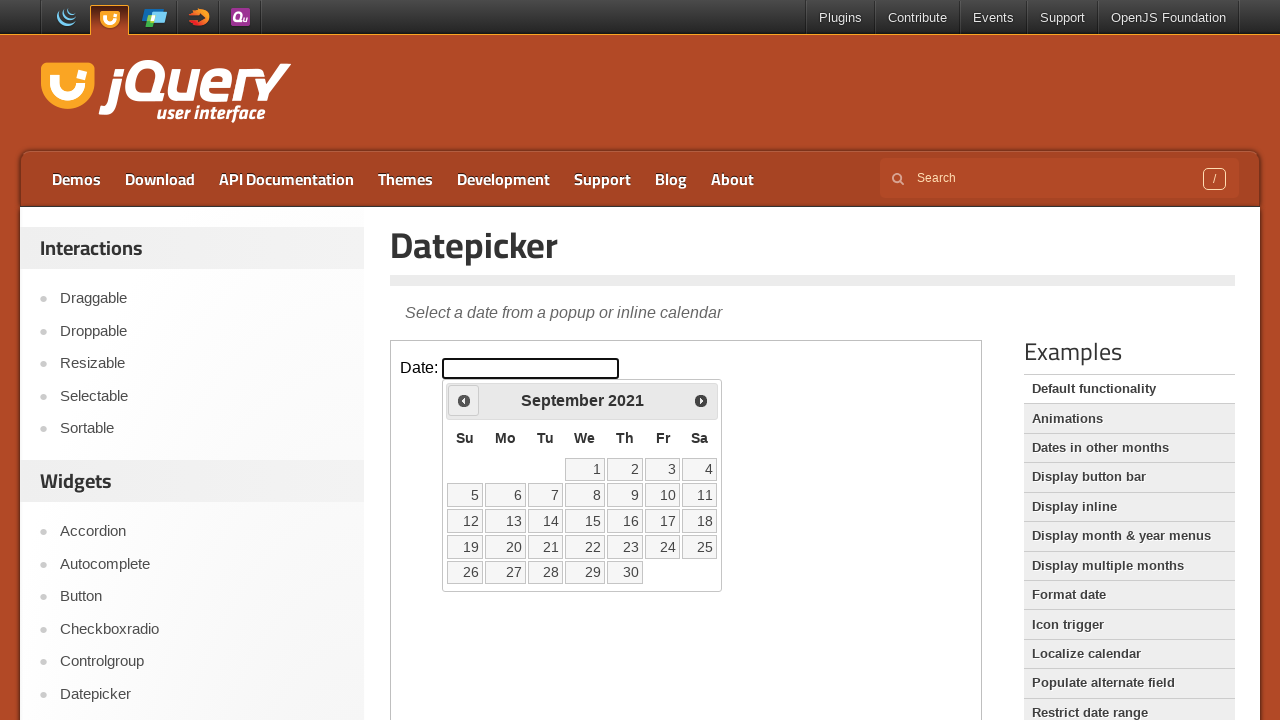

Clicked previous month button (currently viewing September 2021) at (464, 400) on iframe >> nth=0 >> internal:control=enter-frame >> #ui-datepicker-div .ui-datepi
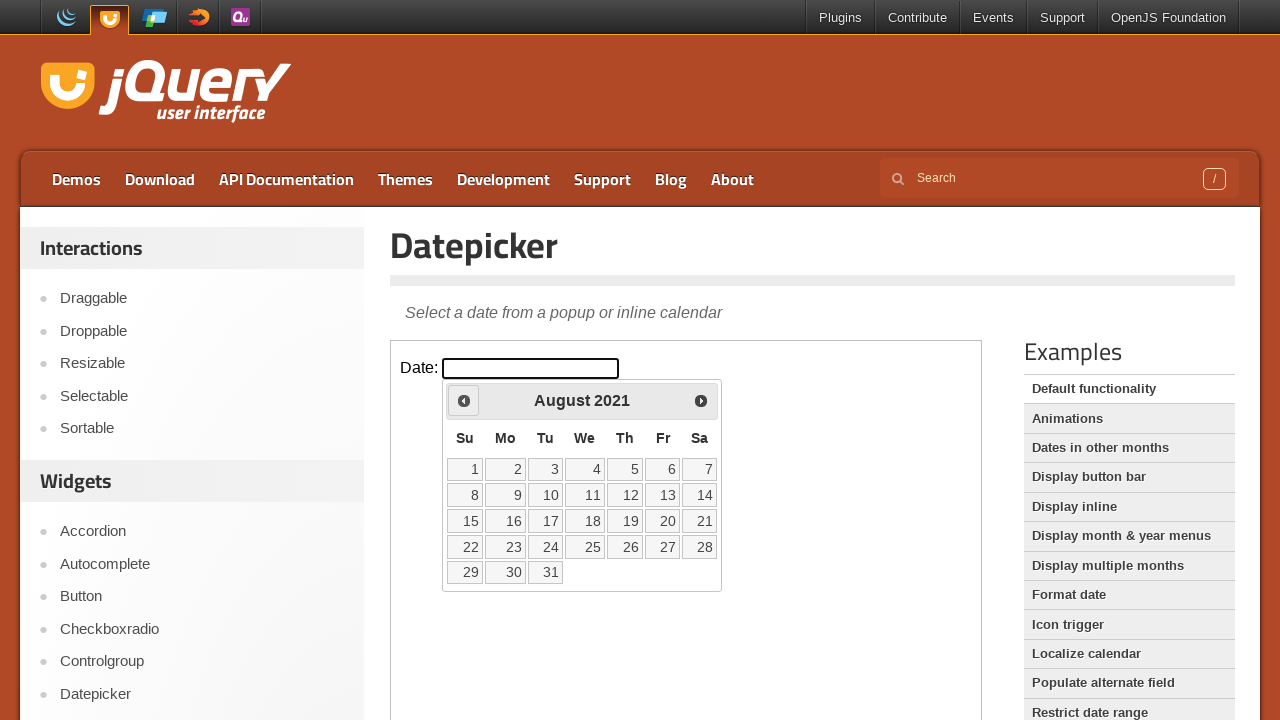

Waited for calendar to update after month navigation
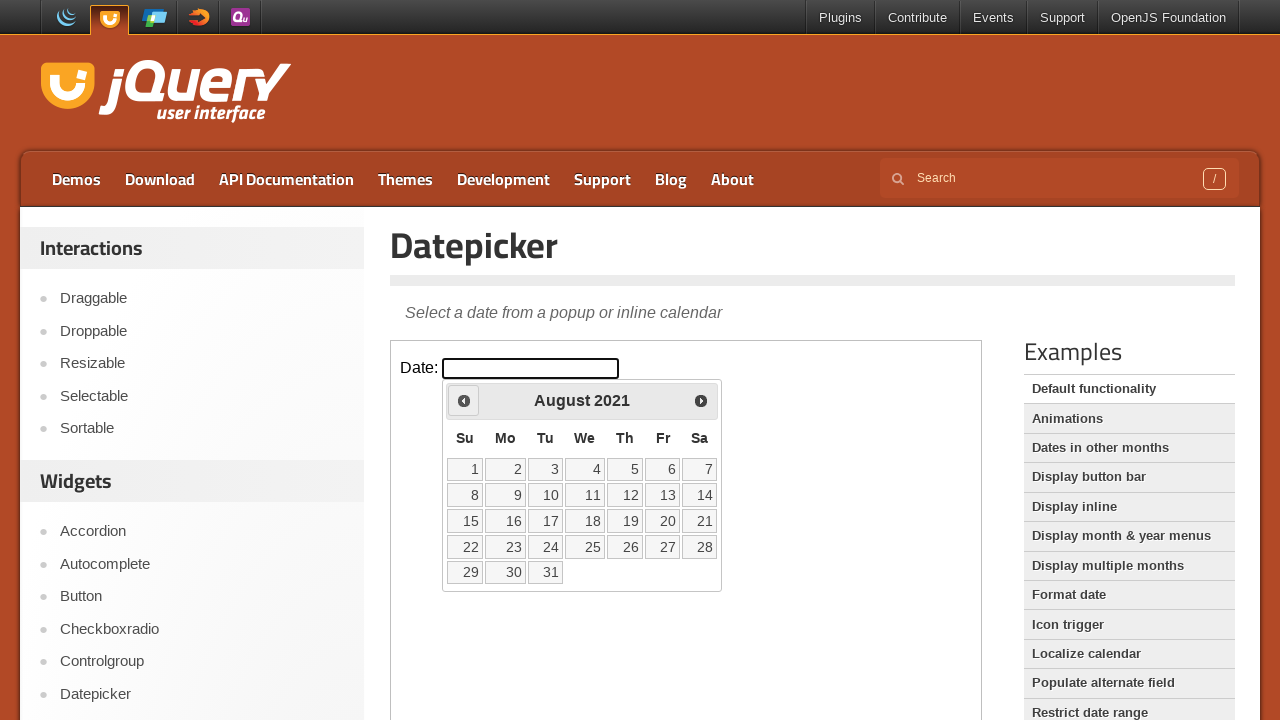

Clicked previous month button (currently viewing August 2021) at (464, 400) on iframe >> nth=0 >> internal:control=enter-frame >> #ui-datepicker-div .ui-datepi
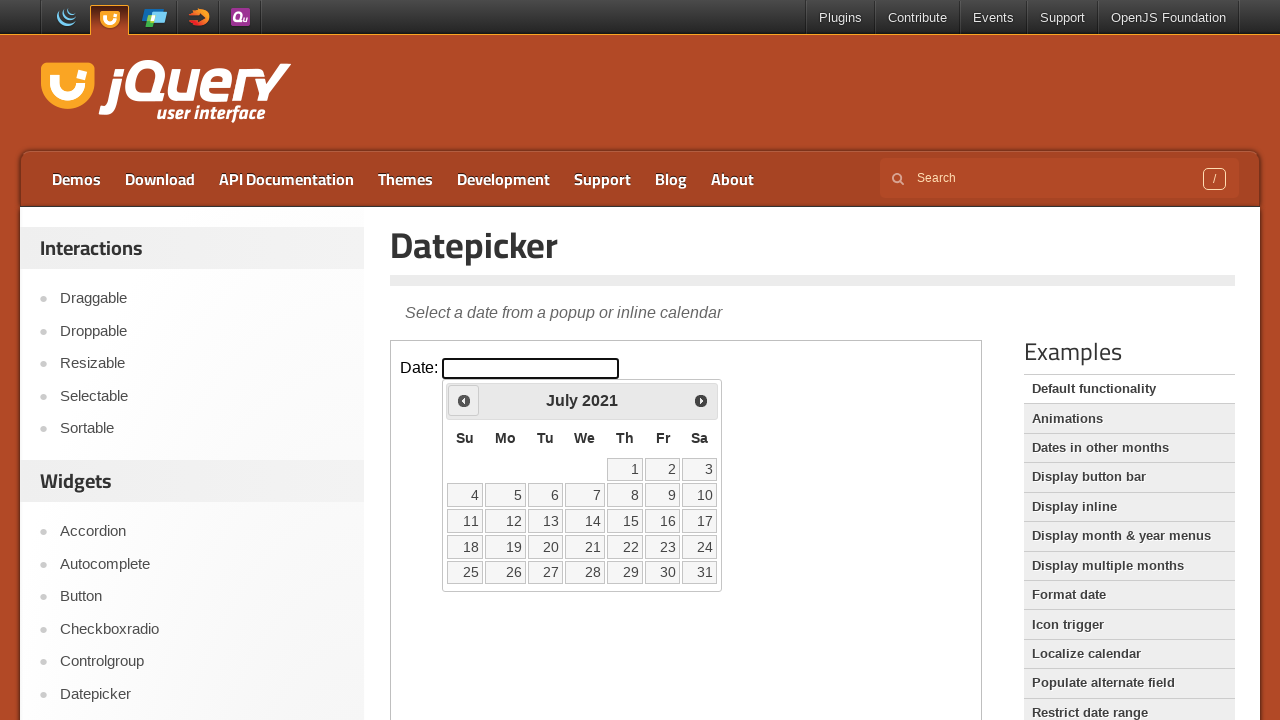

Waited for calendar to update after month navigation
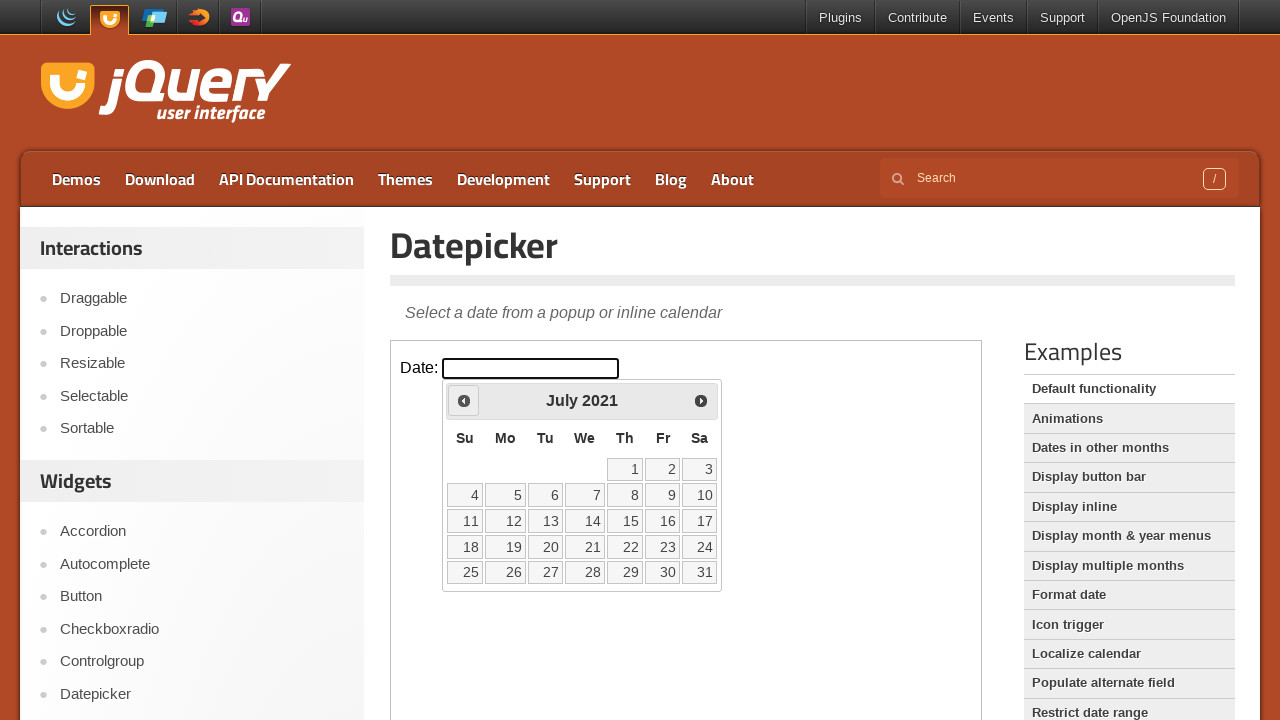

Clicked previous month button (currently viewing July 2021) at (464, 400) on iframe >> nth=0 >> internal:control=enter-frame >> #ui-datepicker-div .ui-datepi
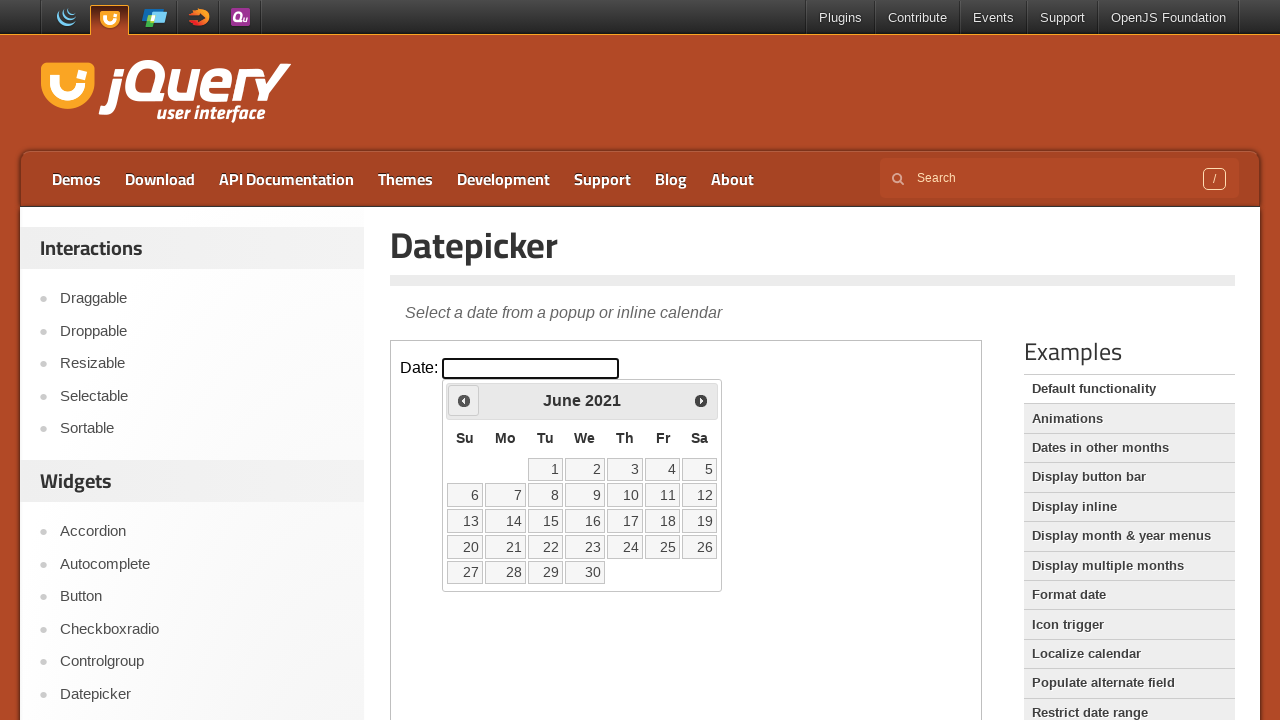

Waited for calendar to update after month navigation
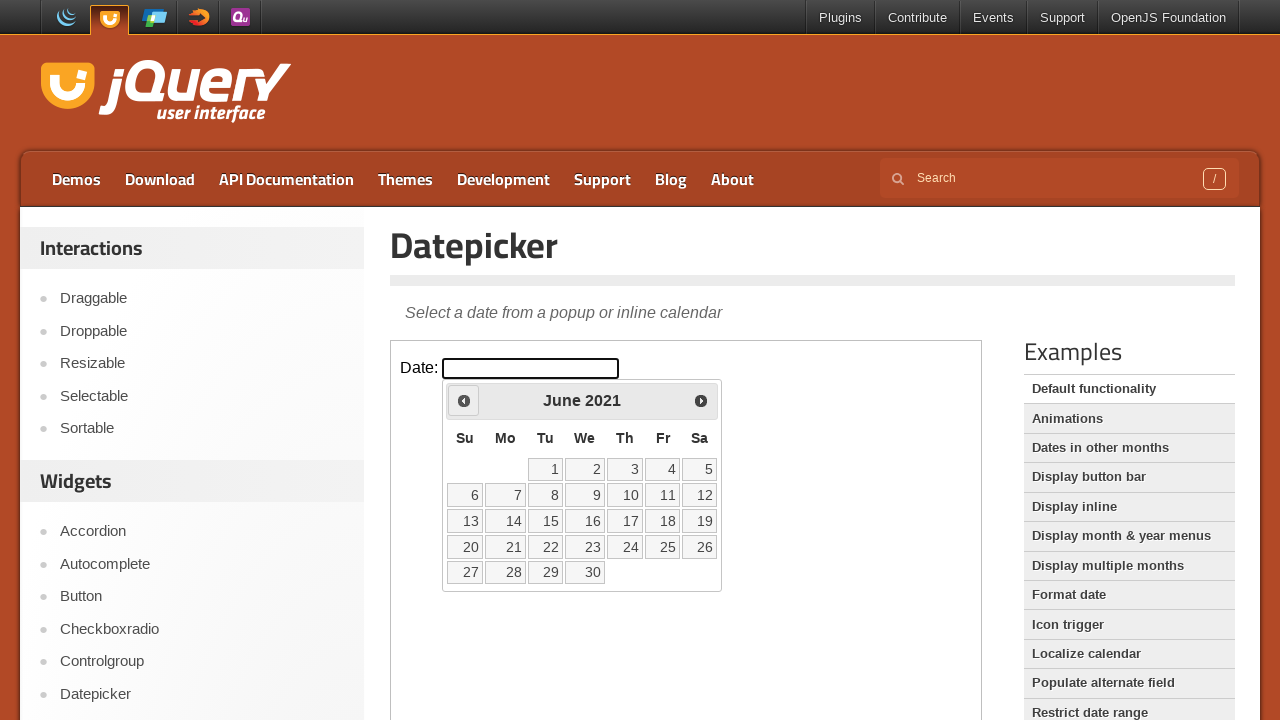

Clicked previous month button (currently viewing June 2021) at (464, 400) on iframe >> nth=0 >> internal:control=enter-frame >> #ui-datepicker-div .ui-datepi
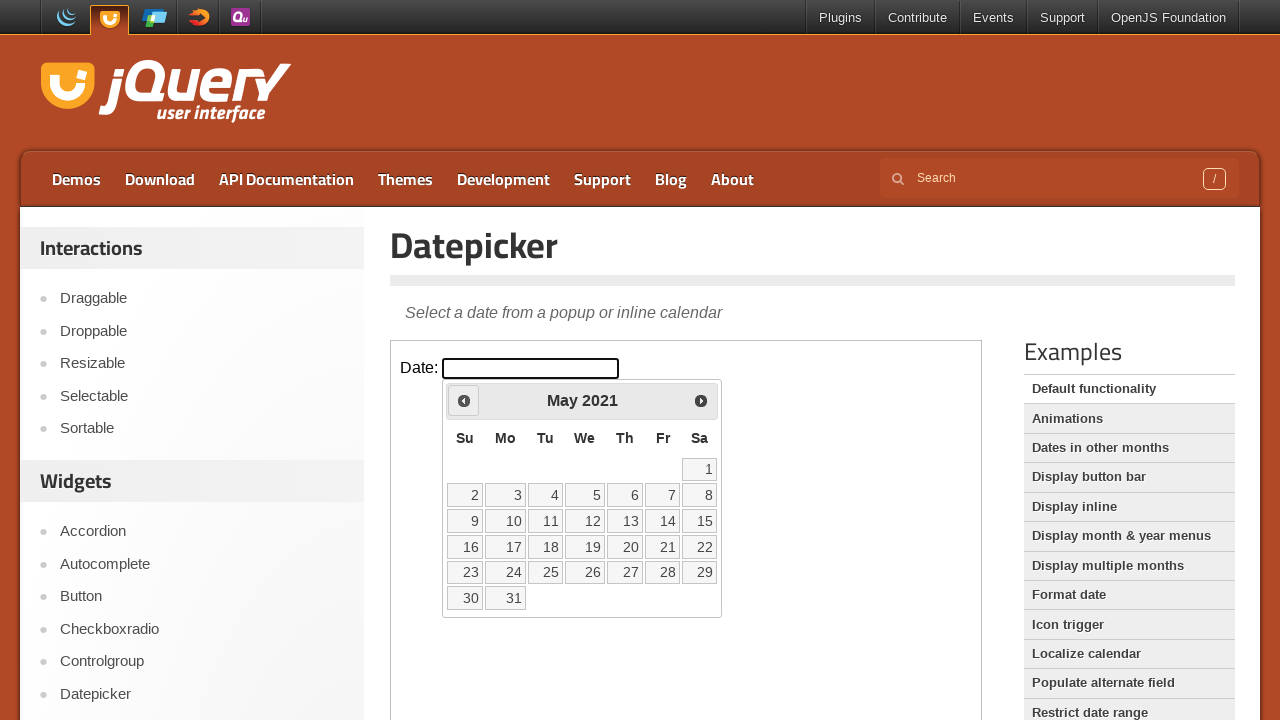

Waited for calendar to update after month navigation
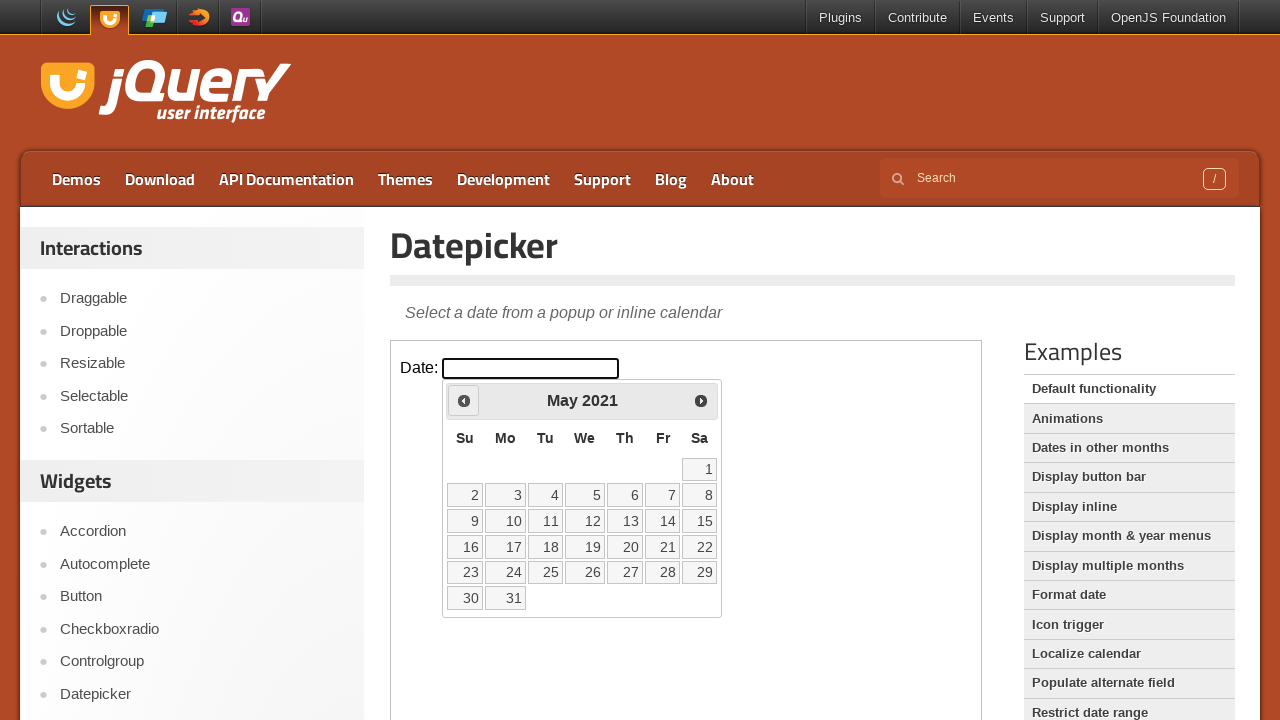

Clicked previous month button (currently viewing May 2021) at (464, 400) on iframe >> nth=0 >> internal:control=enter-frame >> #ui-datepicker-div .ui-datepi
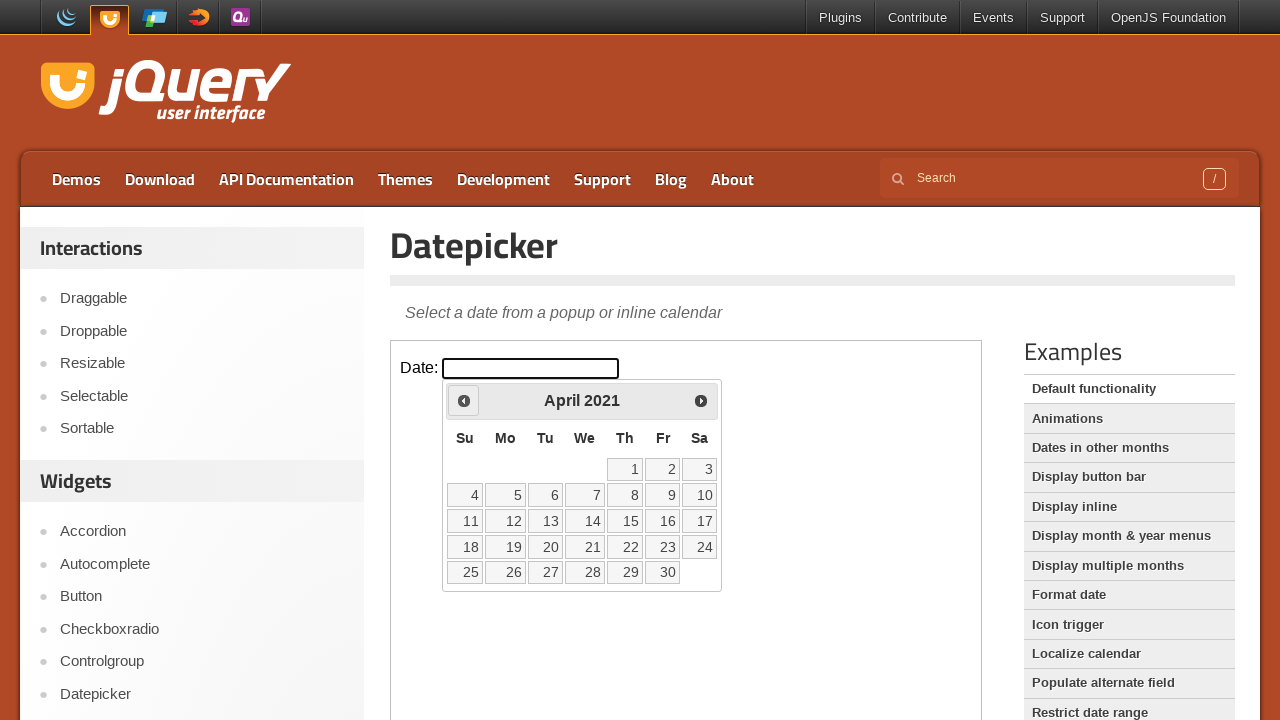

Waited for calendar to update after month navigation
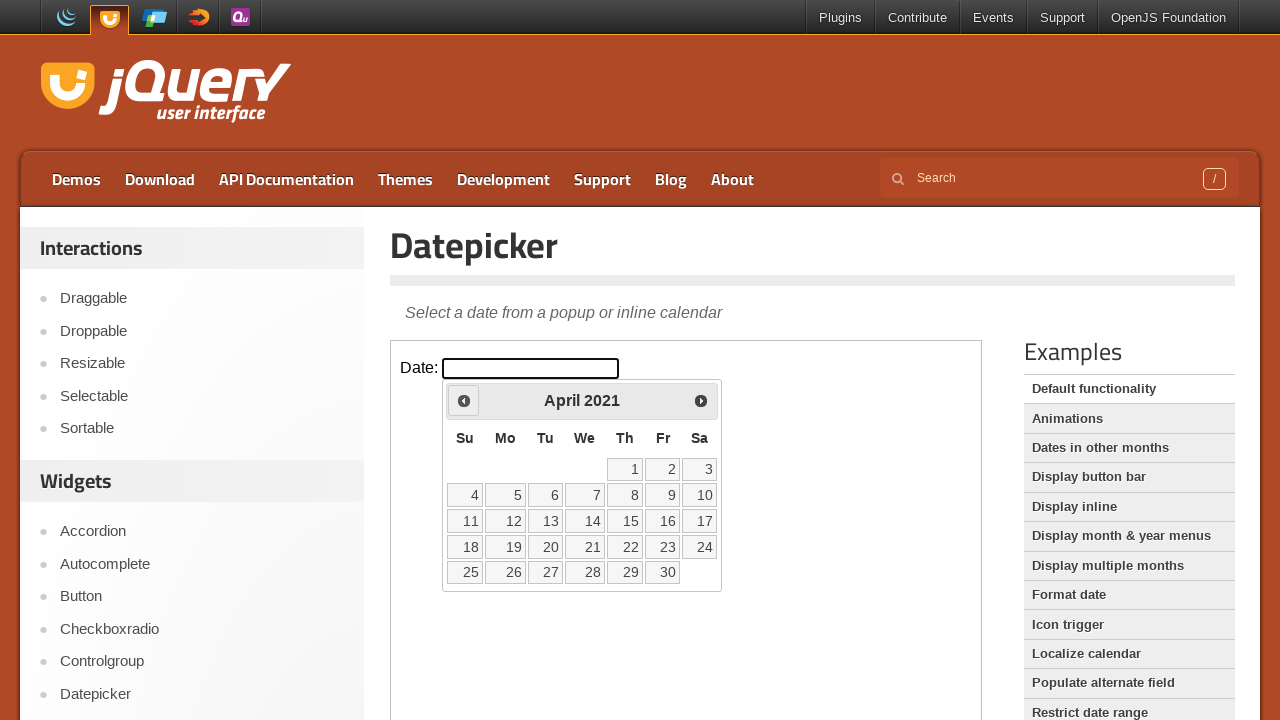

Clicked previous month button (currently viewing April 2021) at (464, 400) on iframe >> nth=0 >> internal:control=enter-frame >> #ui-datepicker-div .ui-datepi
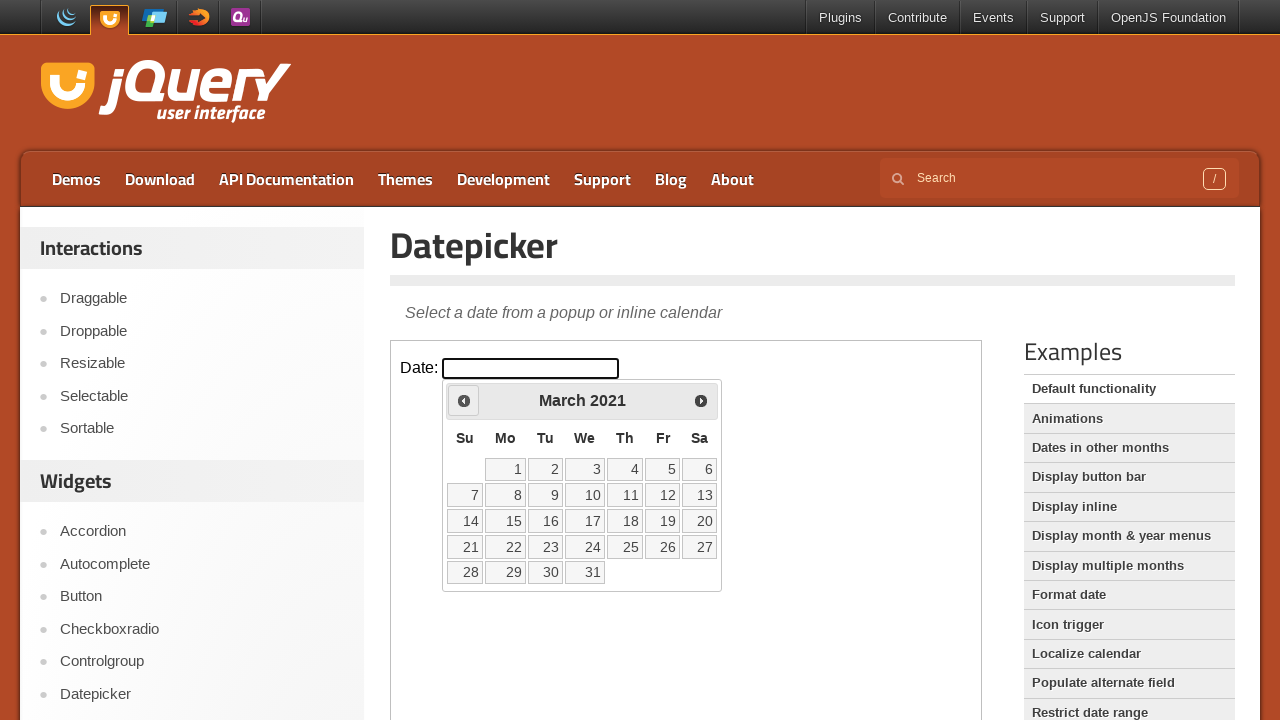

Waited for calendar to update after month navigation
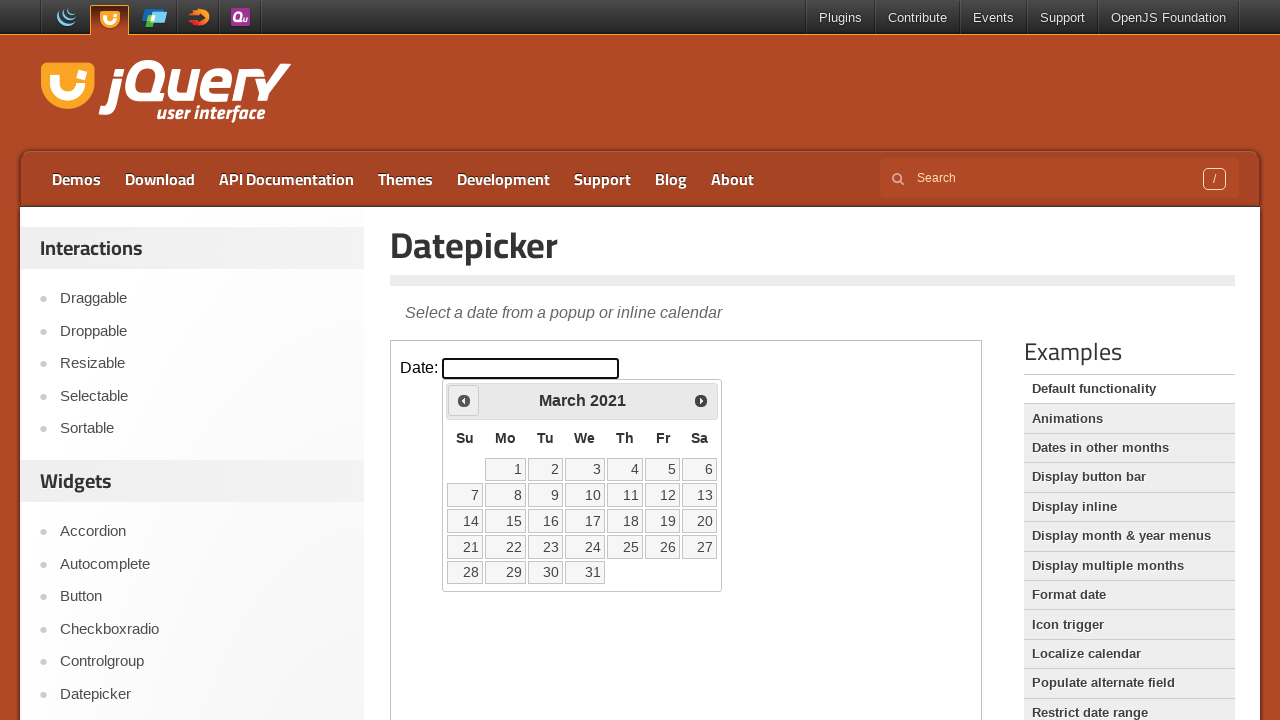

Clicked previous month button (currently viewing March 2021) at (464, 400) on iframe >> nth=0 >> internal:control=enter-frame >> #ui-datepicker-div .ui-datepi
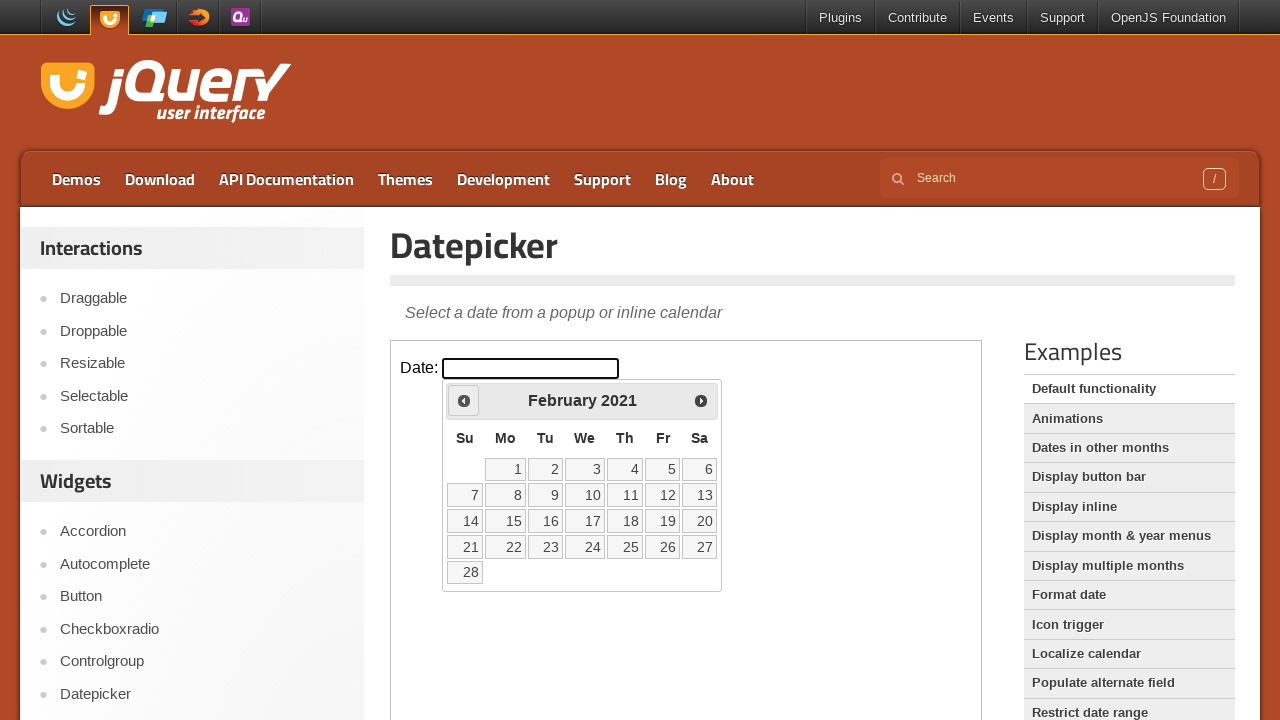

Waited for calendar to update after month navigation
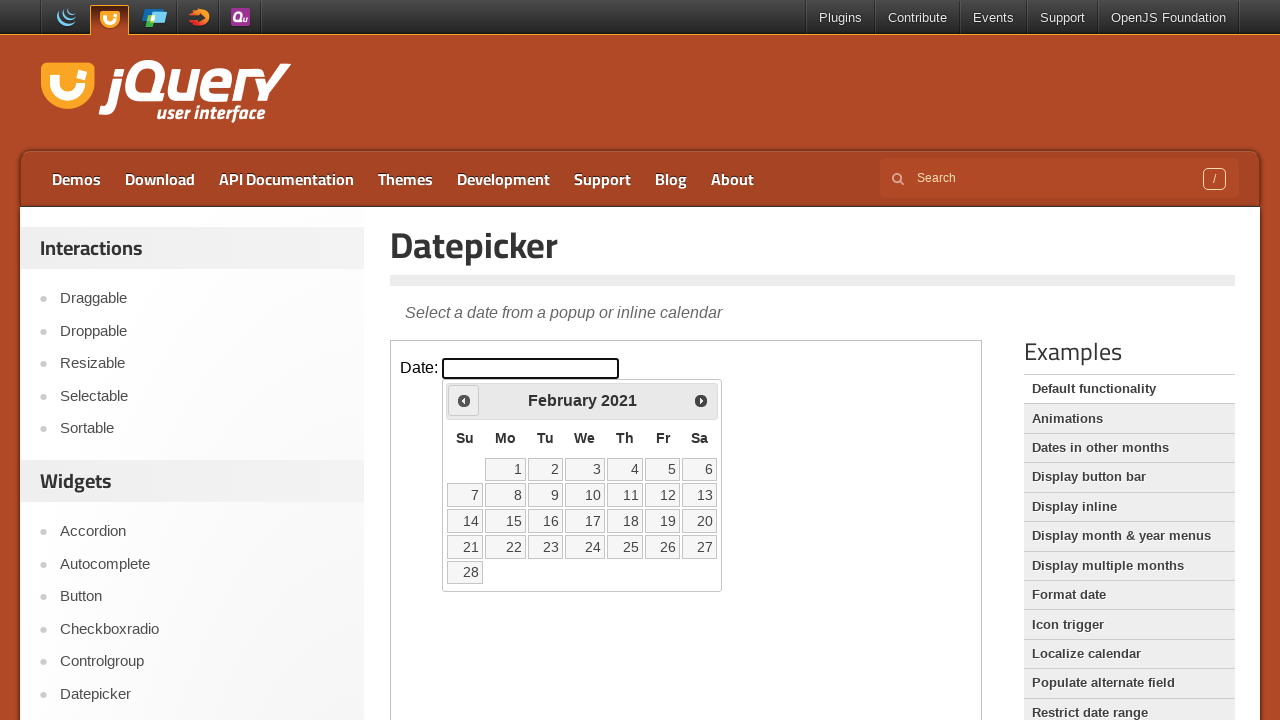

Clicked previous month button (currently viewing February 2021) at (464, 400) on iframe >> nth=0 >> internal:control=enter-frame >> #ui-datepicker-div .ui-datepi
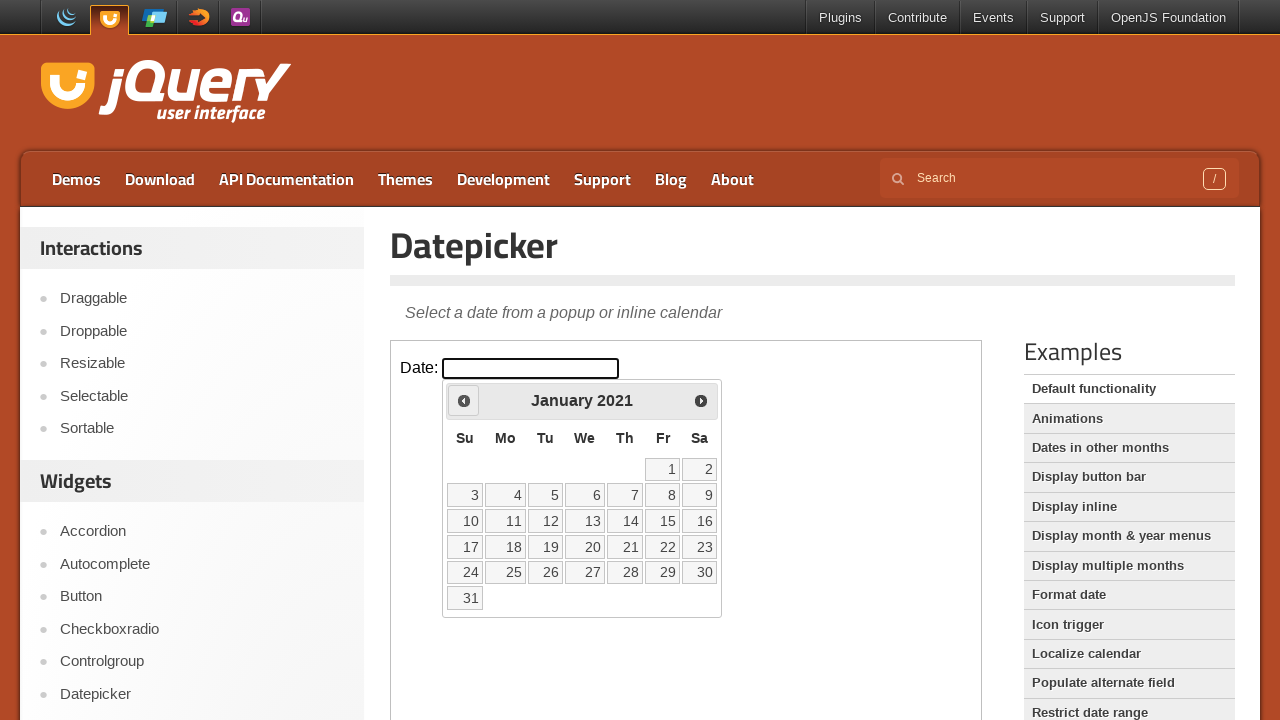

Waited for calendar to update after month navigation
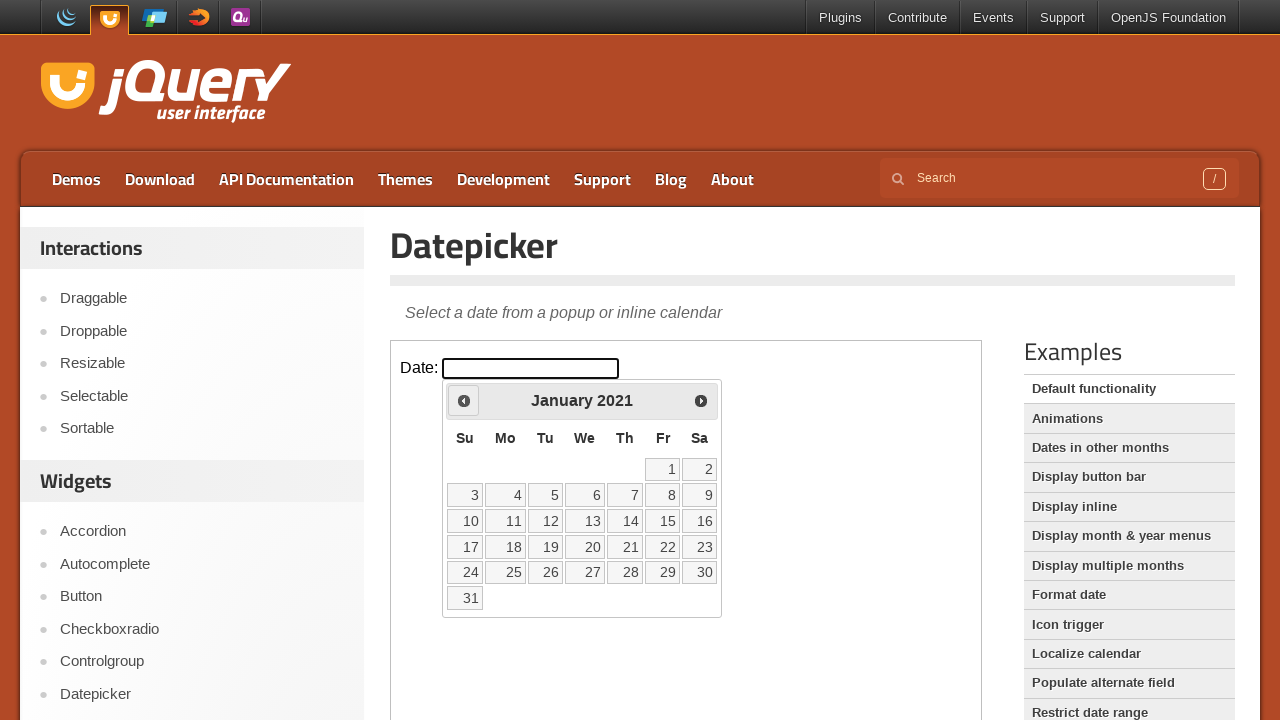

Clicked previous month button (currently viewing January 2021) at (464, 400) on iframe >> nth=0 >> internal:control=enter-frame >> #ui-datepicker-div .ui-datepi
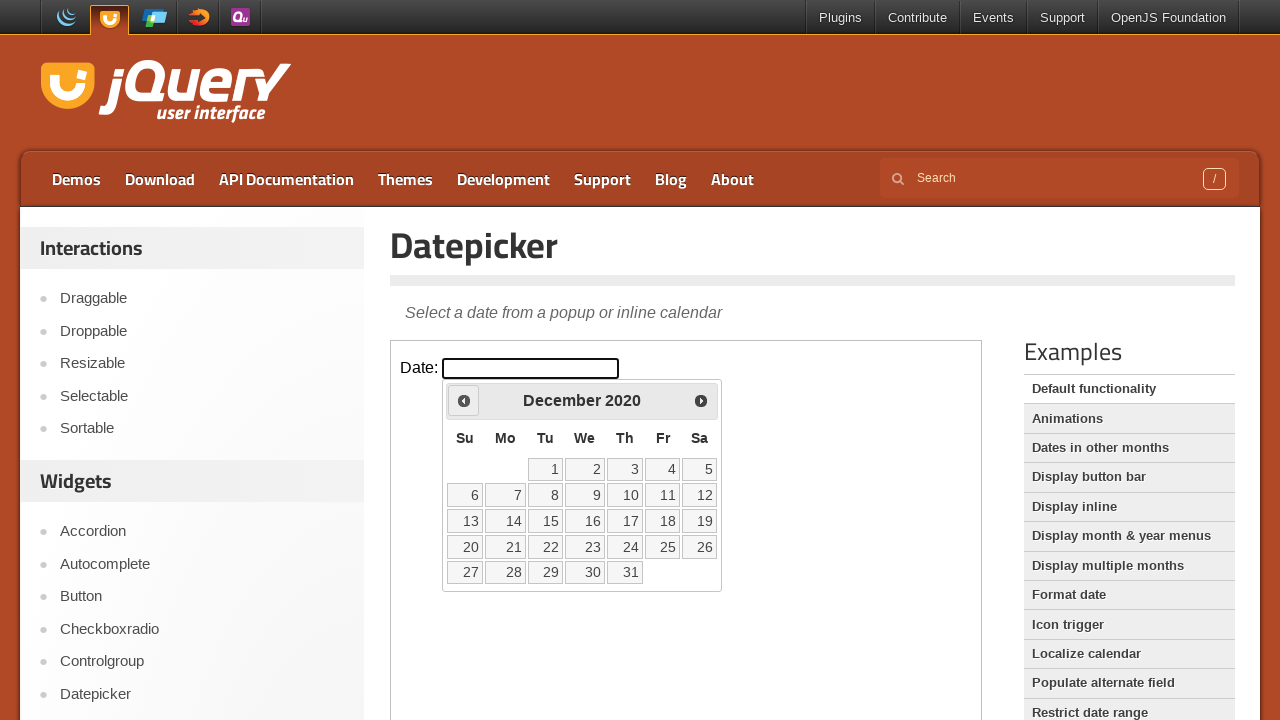

Waited for calendar to update after month navigation
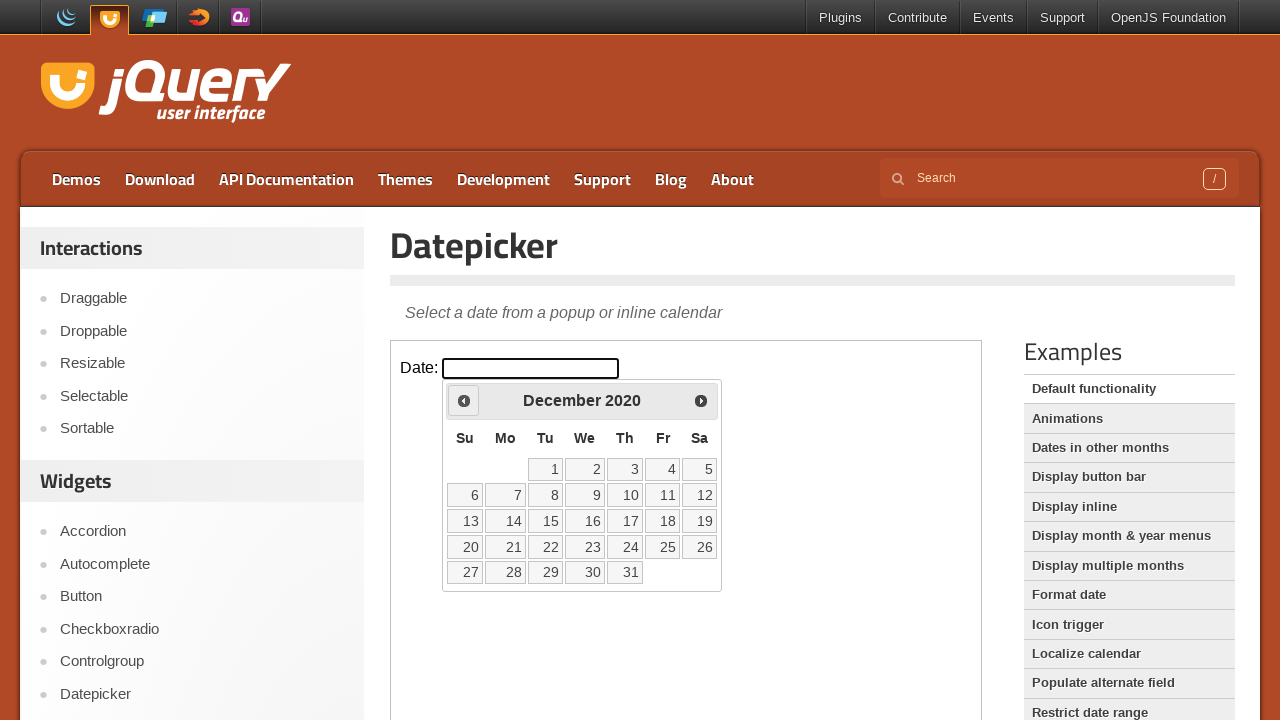

Clicked previous month button (currently viewing December 2020) at (464, 400) on iframe >> nth=0 >> internal:control=enter-frame >> #ui-datepicker-div .ui-datepi
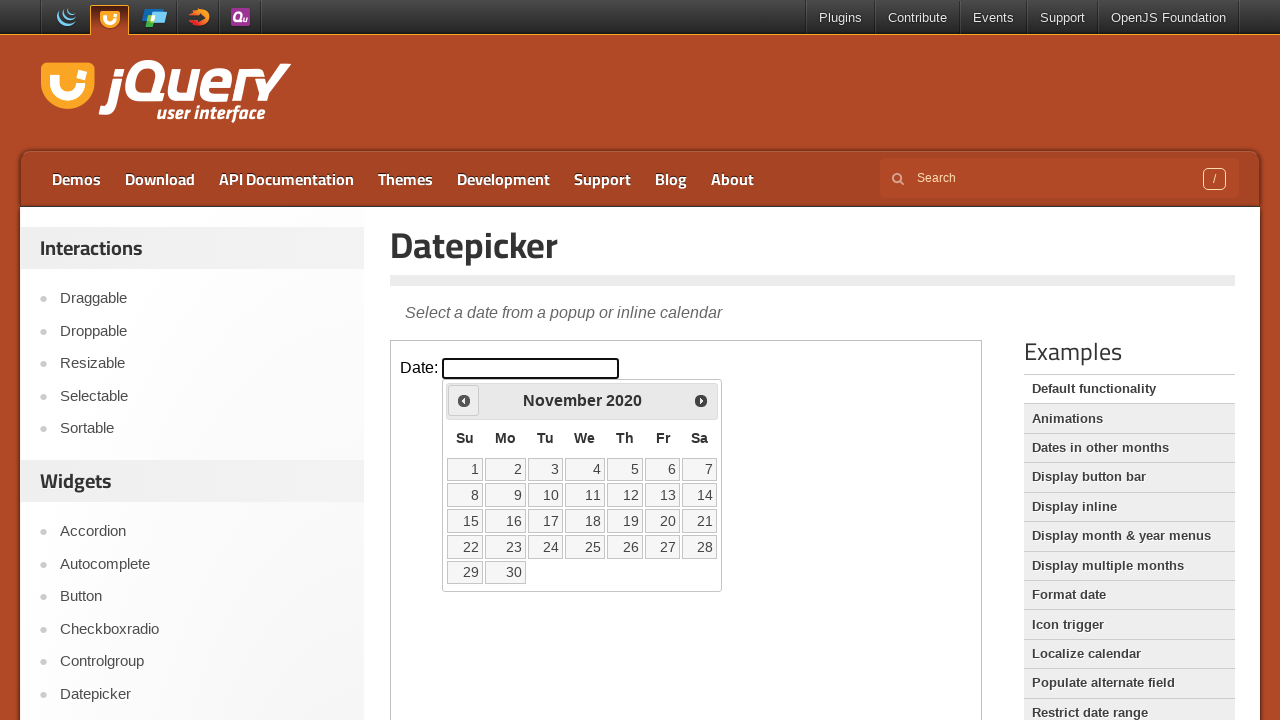

Waited for calendar to update after month navigation
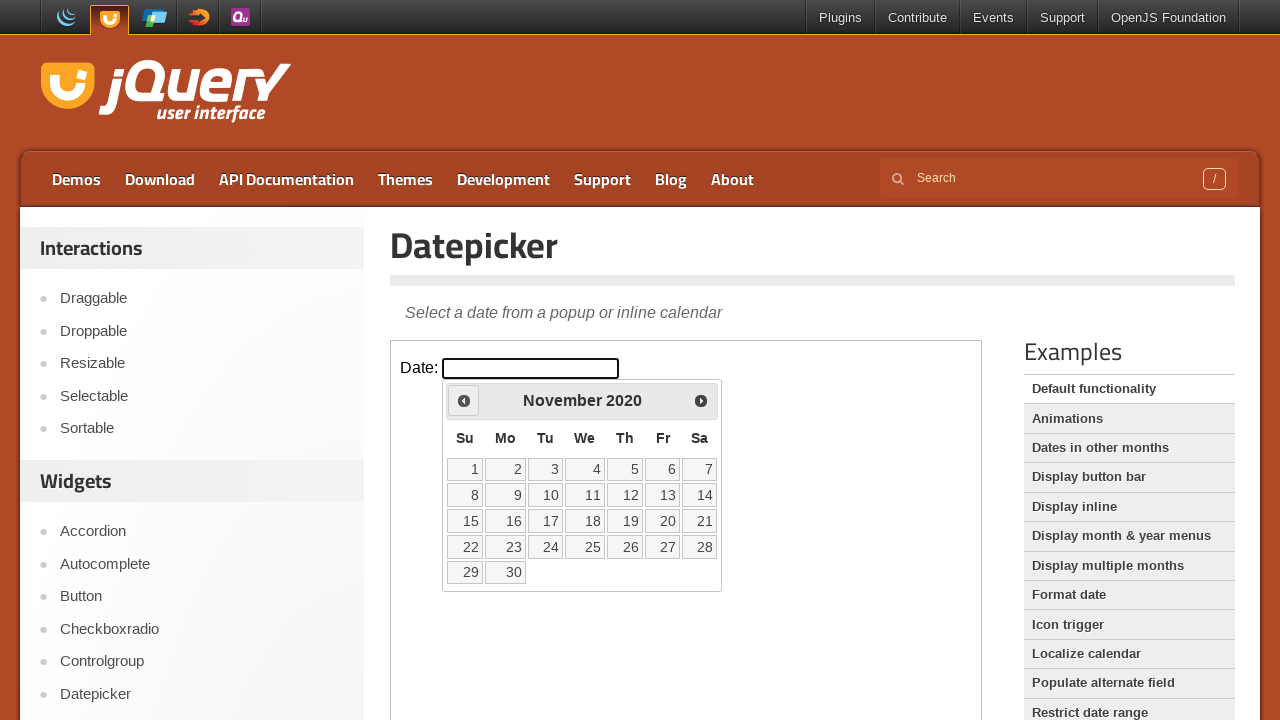

Clicked previous month button (currently viewing November 2020) at (464, 400) on iframe >> nth=0 >> internal:control=enter-frame >> #ui-datepicker-div .ui-datepi
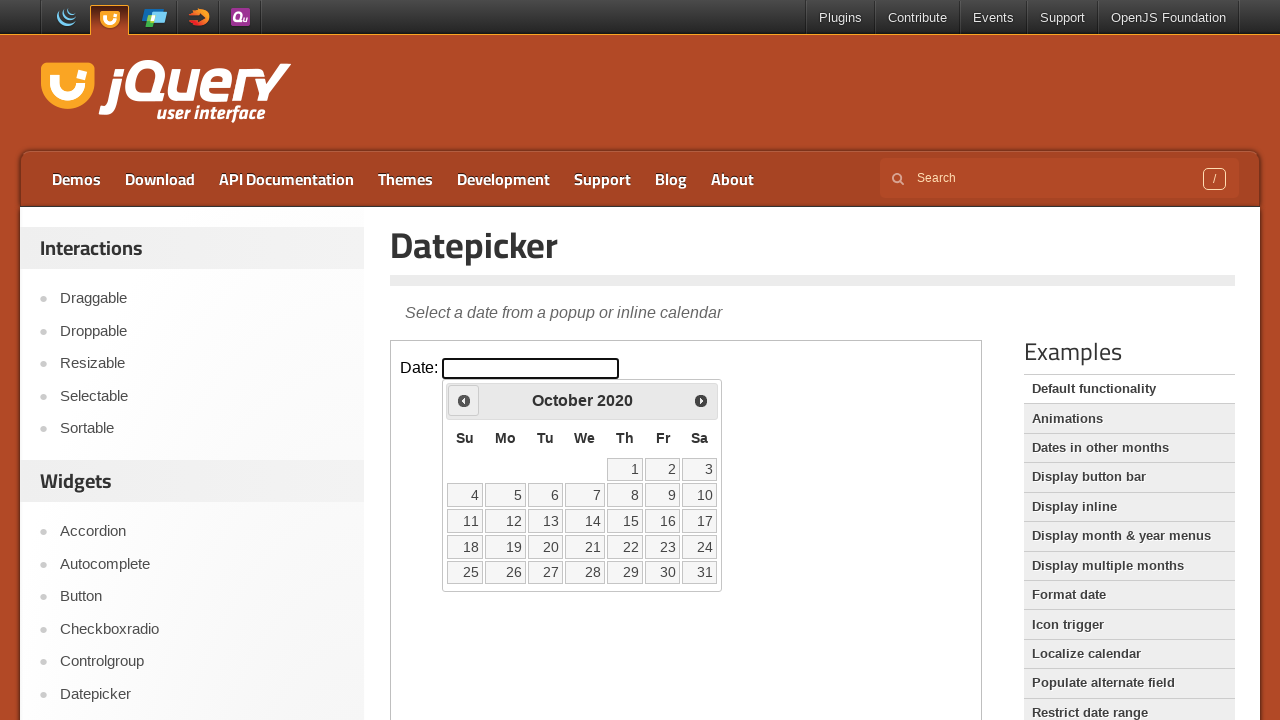

Waited for calendar to update after month navigation
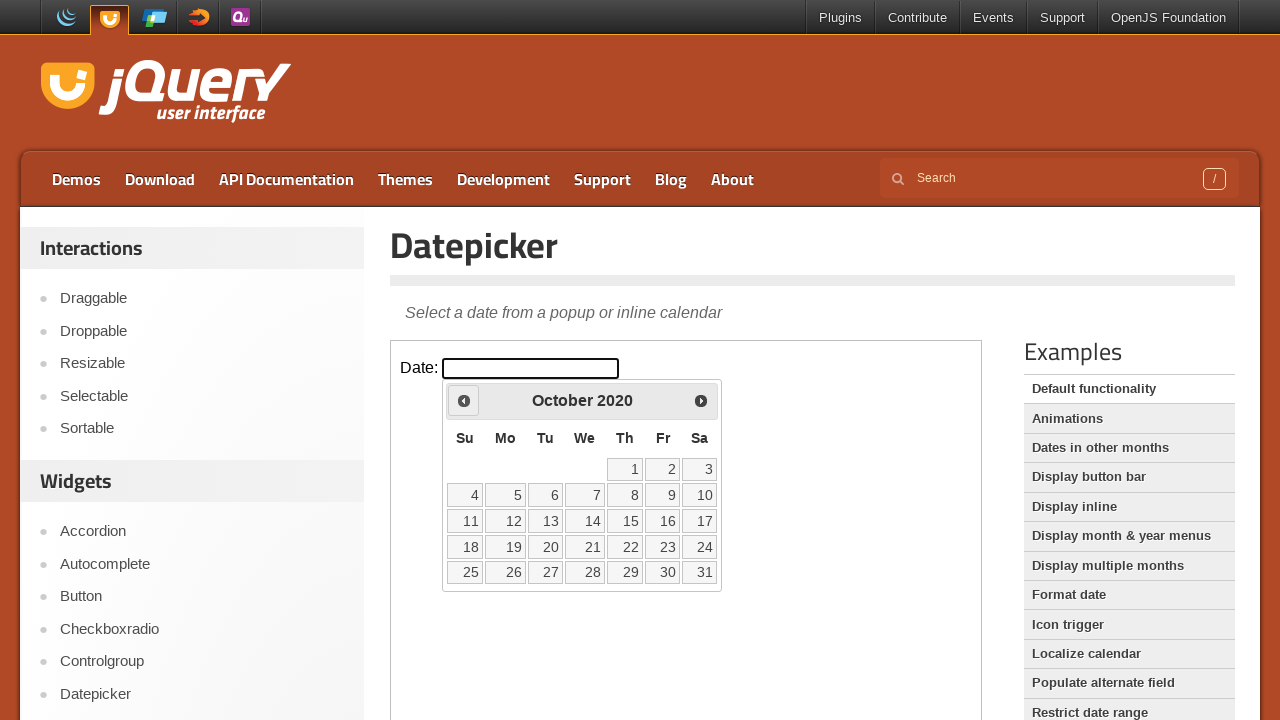

Clicked previous month button (currently viewing October 2020) at (464, 400) on iframe >> nth=0 >> internal:control=enter-frame >> #ui-datepicker-div .ui-datepi
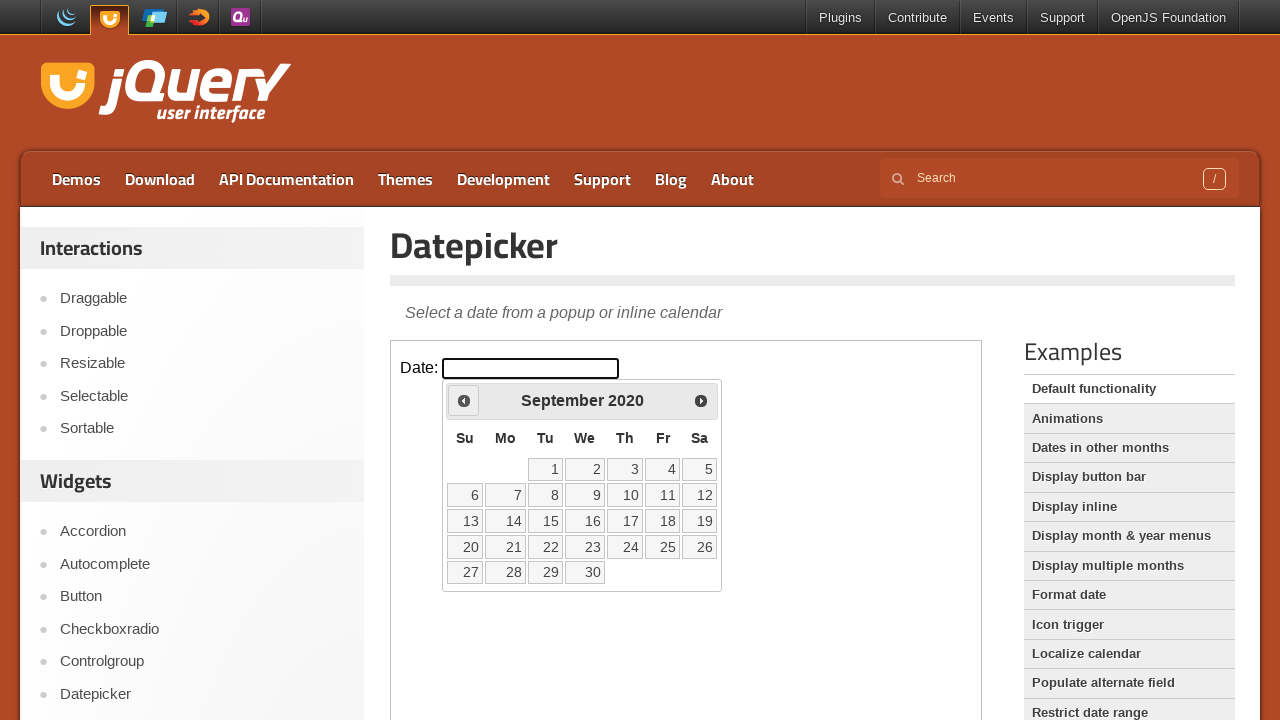

Waited for calendar to update after month navigation
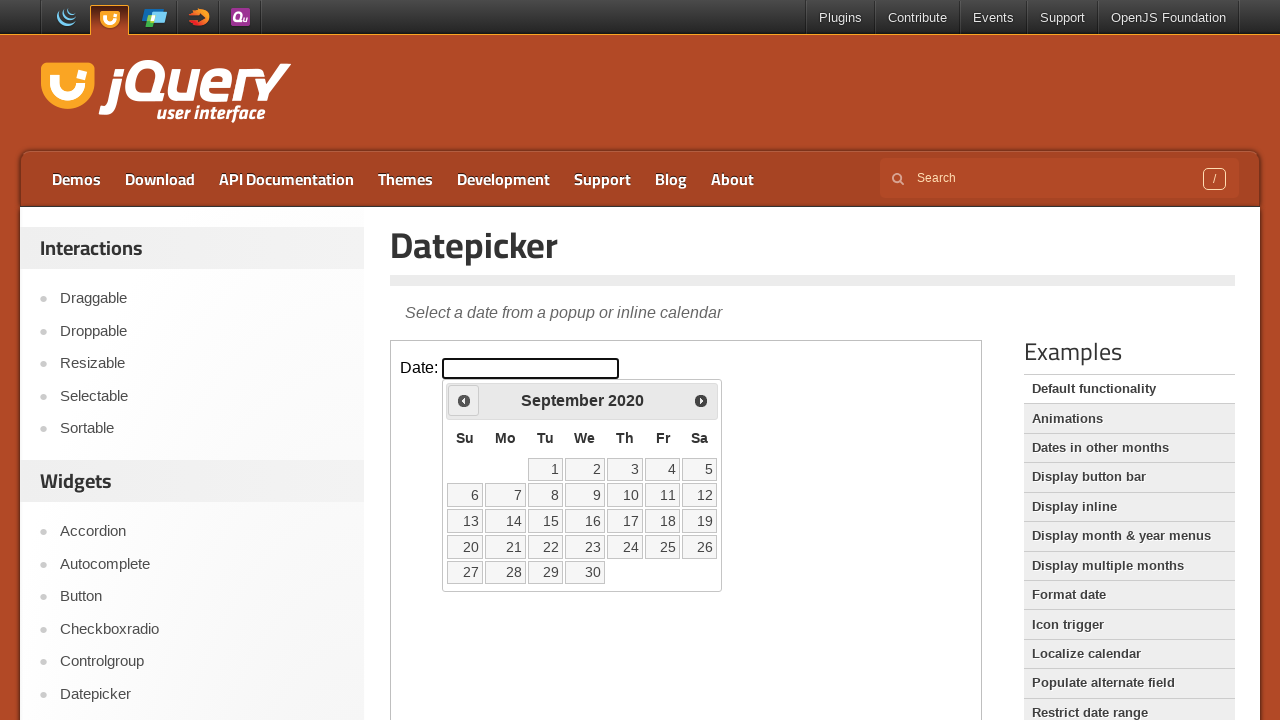

Clicked previous month button (currently viewing September 2020) at (464, 400) on iframe >> nth=0 >> internal:control=enter-frame >> #ui-datepicker-div .ui-datepi
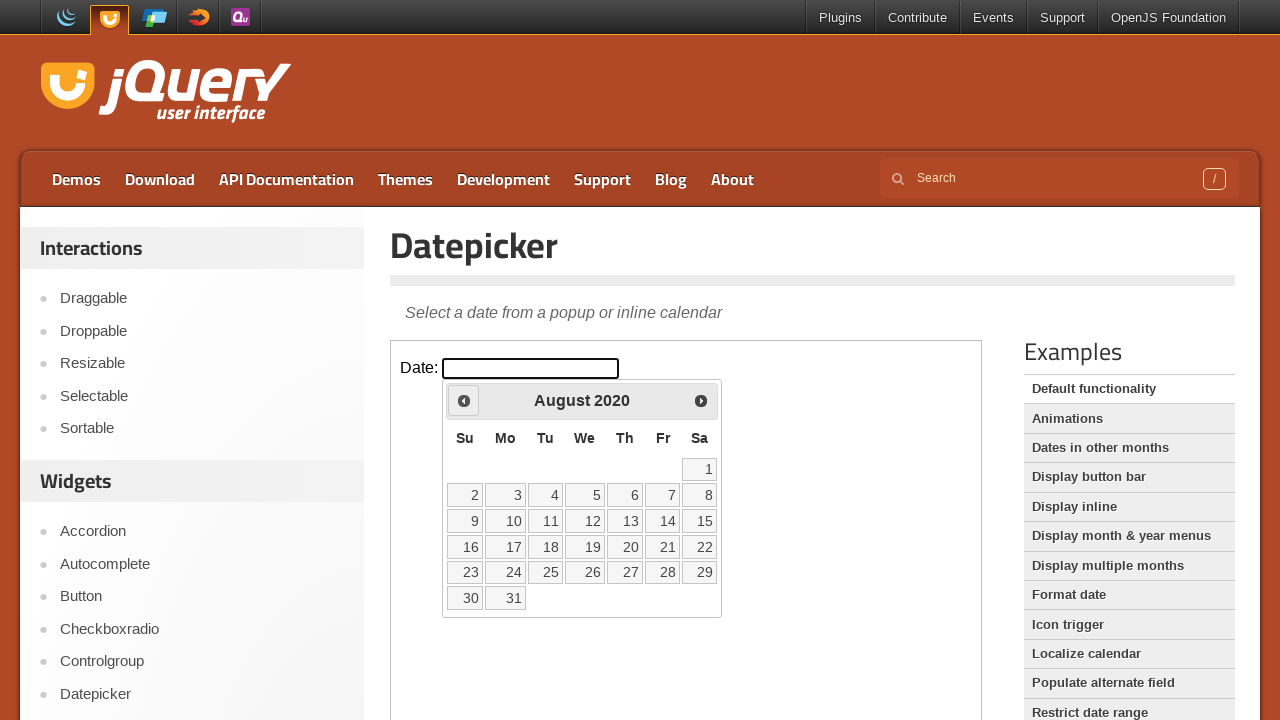

Waited for calendar to update after month navigation
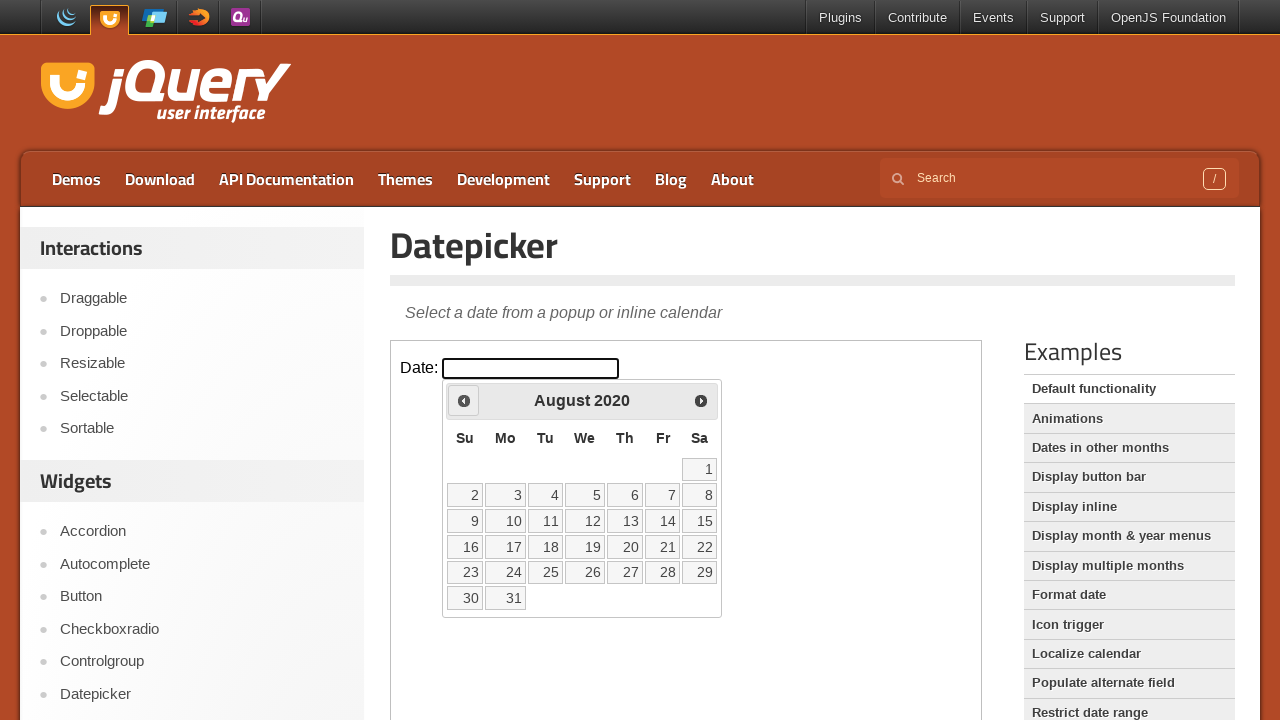

Clicked previous month button (currently viewing August 2020) at (464, 400) on iframe >> nth=0 >> internal:control=enter-frame >> #ui-datepicker-div .ui-datepi
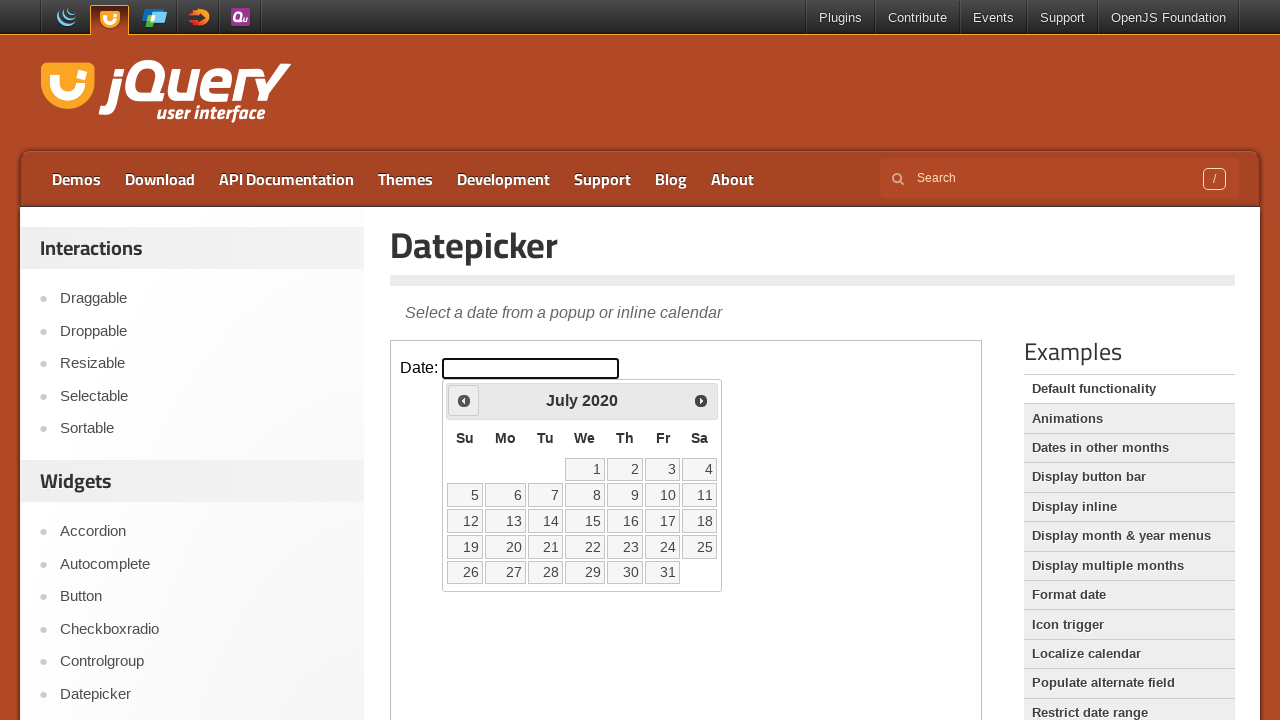

Waited for calendar to update after month navigation
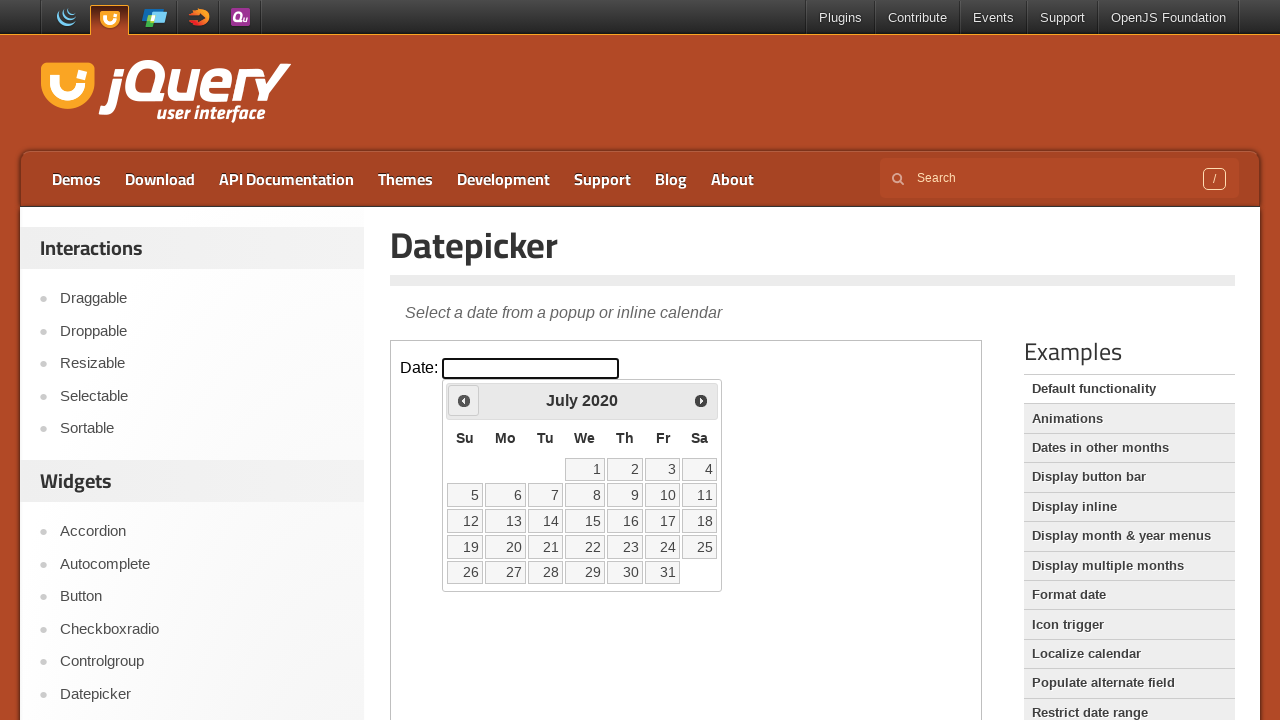

Clicked previous month button (currently viewing July 2020) at (464, 400) on iframe >> nth=0 >> internal:control=enter-frame >> #ui-datepicker-div .ui-datepi
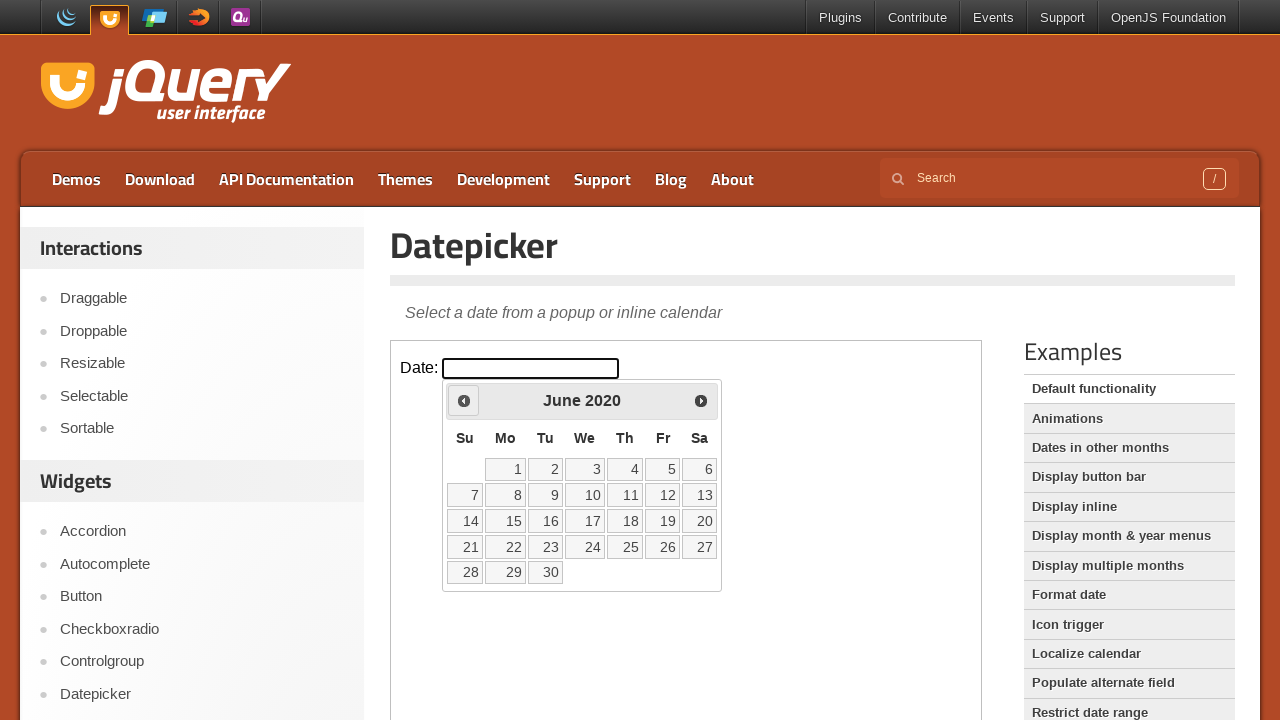

Waited for calendar to update after month navigation
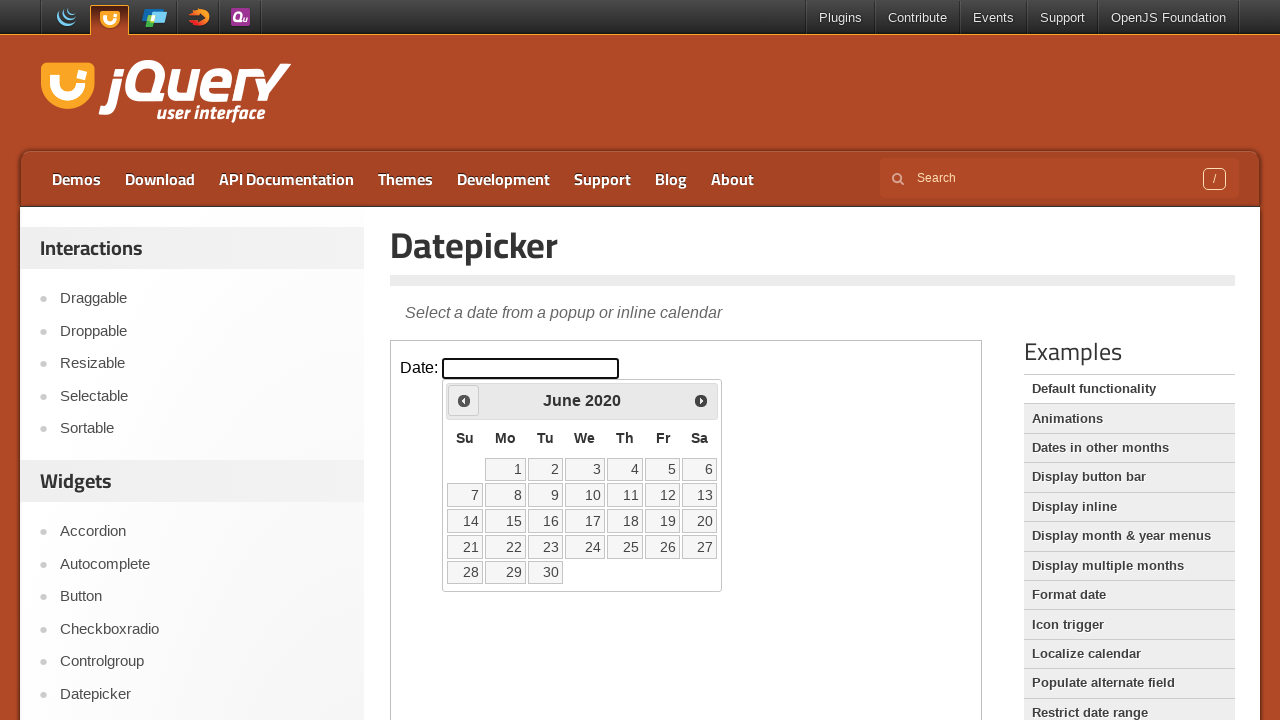

Clicked previous month button (currently viewing June 2020) at (464, 400) on iframe >> nth=0 >> internal:control=enter-frame >> #ui-datepicker-div .ui-datepi
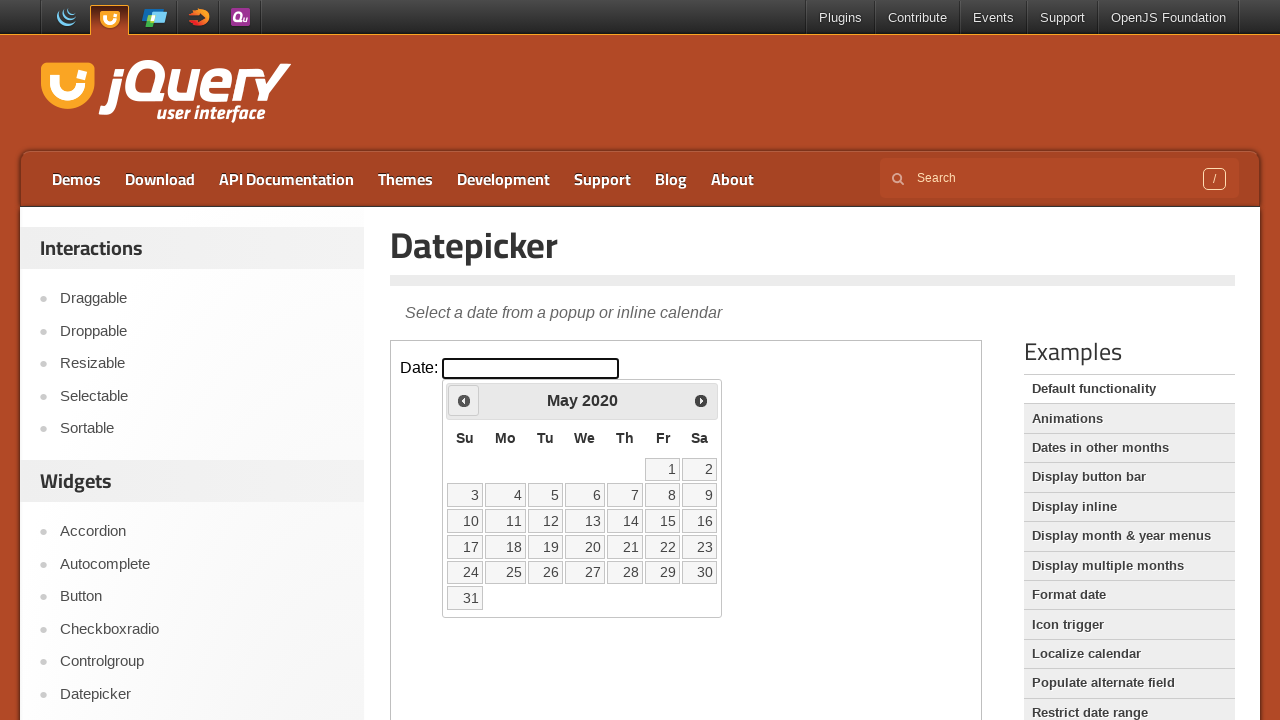

Waited for calendar to update after month navigation
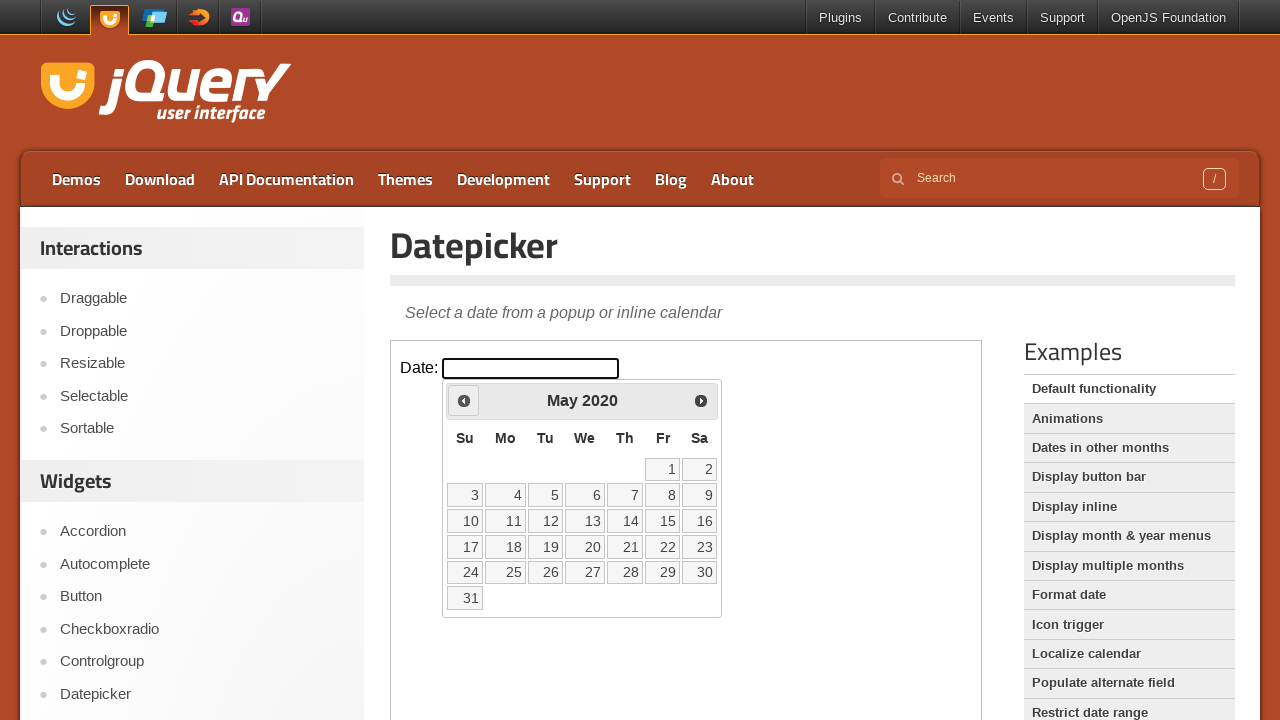

Reached target month and year: May 2020
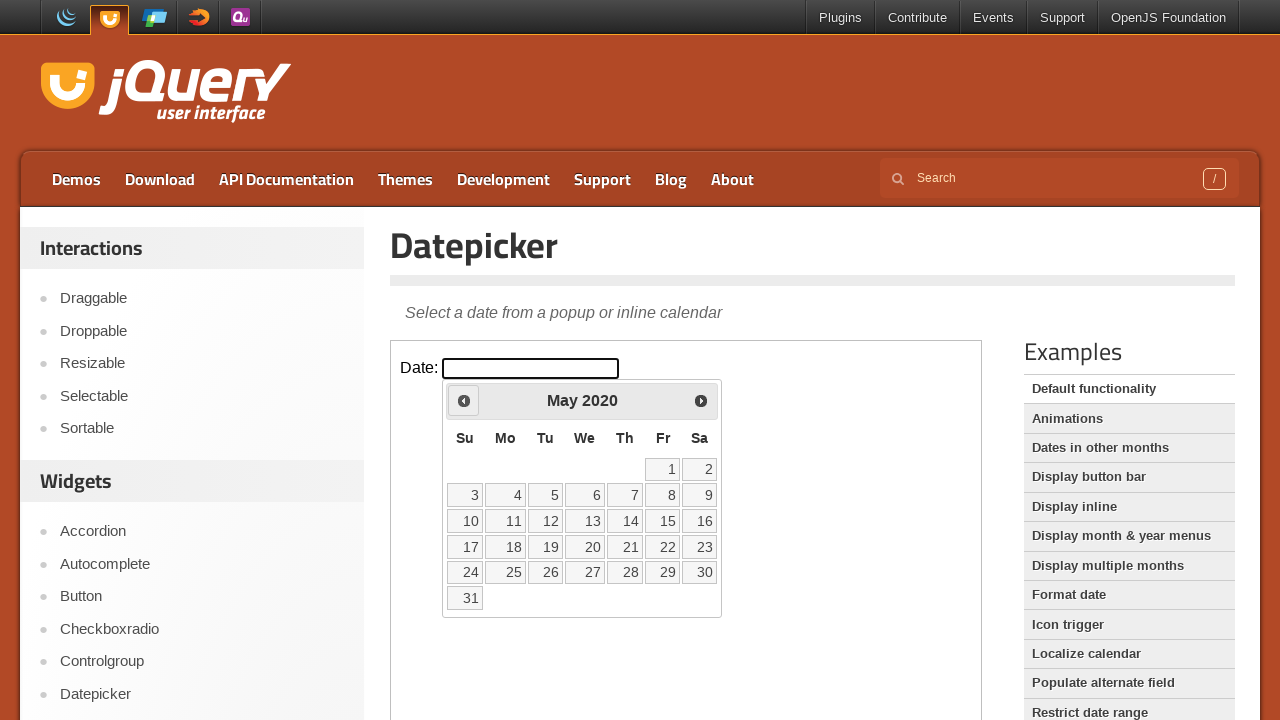

Selected date 20 from the calendar at (585, 547) on iframe >> nth=0 >> internal:control=enter-frame >> //table[@class='ui-datepicker
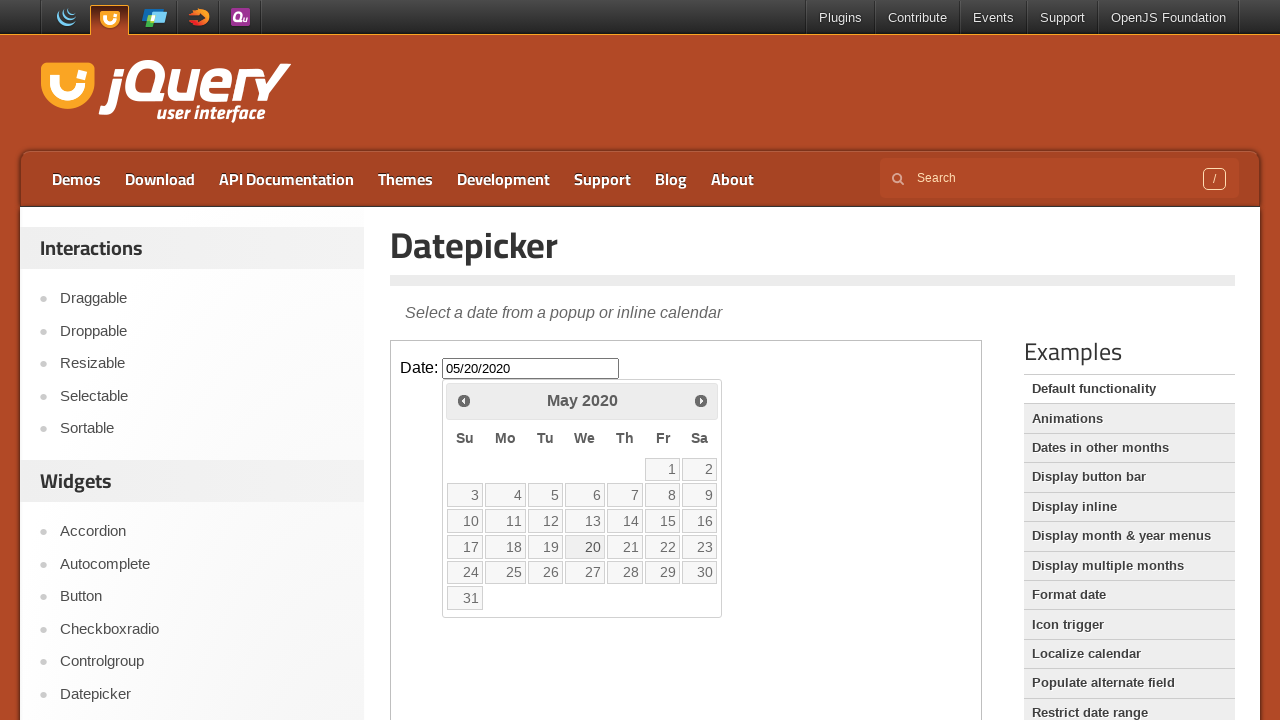

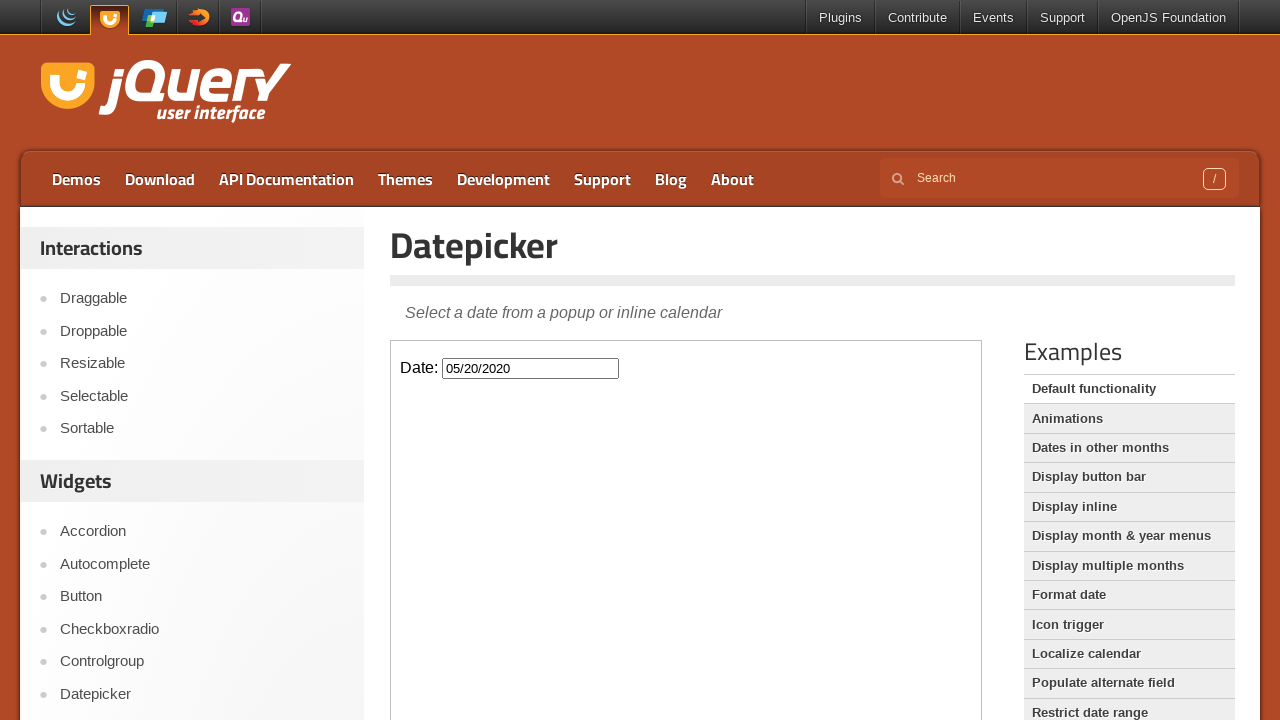